Navigates through Snapchat signup form using keyboard navigation to select birthdate fields and enter year 1994

Starting URL: https://accounts.snapchat.com/accounts/v2/signup

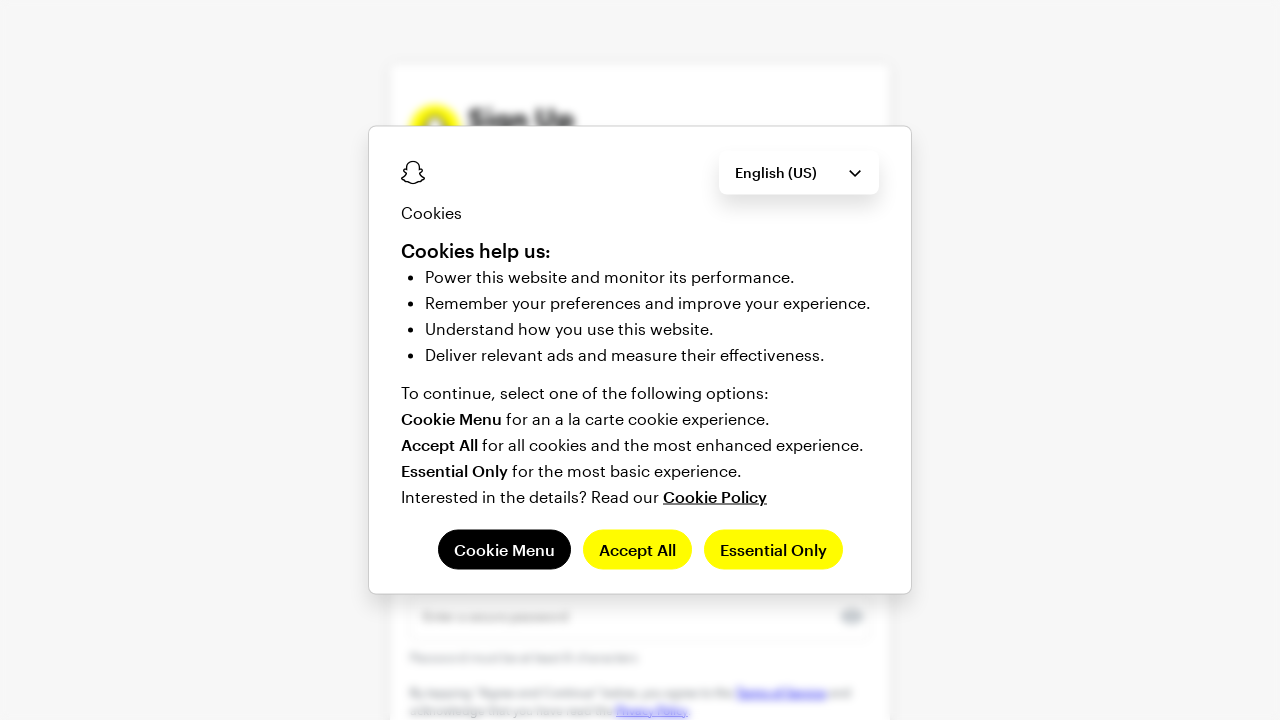

Pressed Tab to navigate to next form field
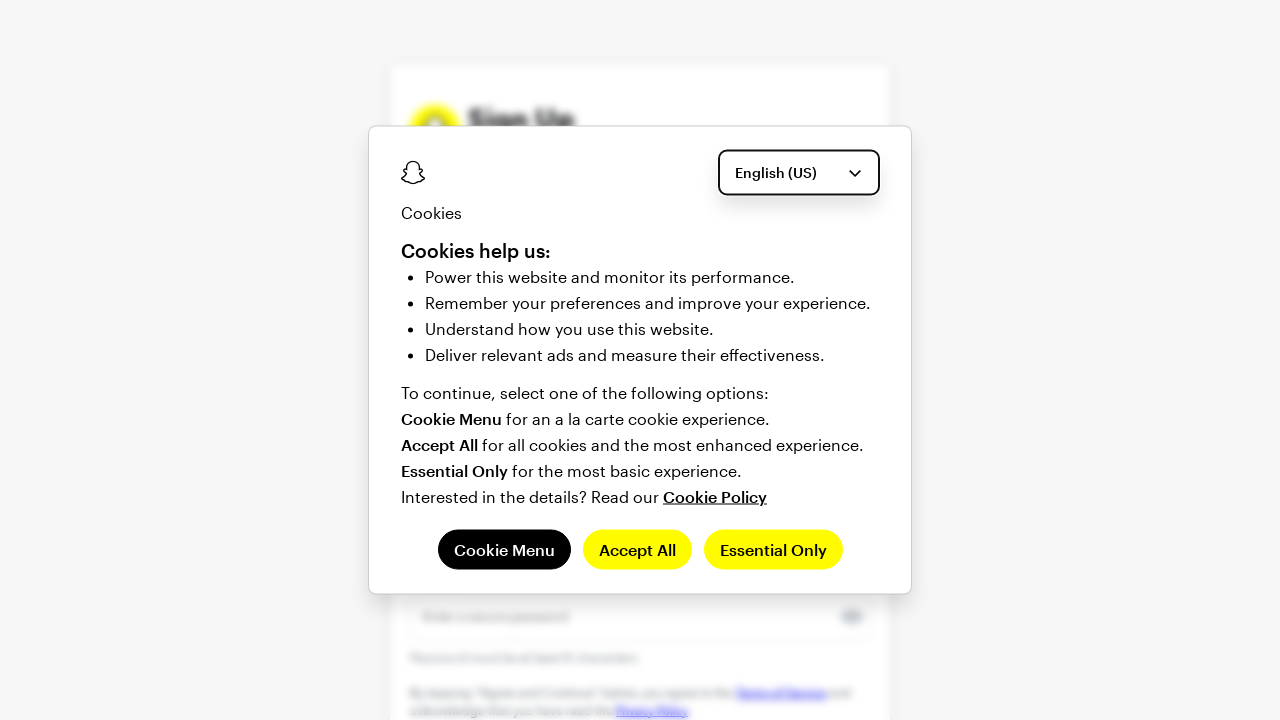

Waited 200ms for form field transition
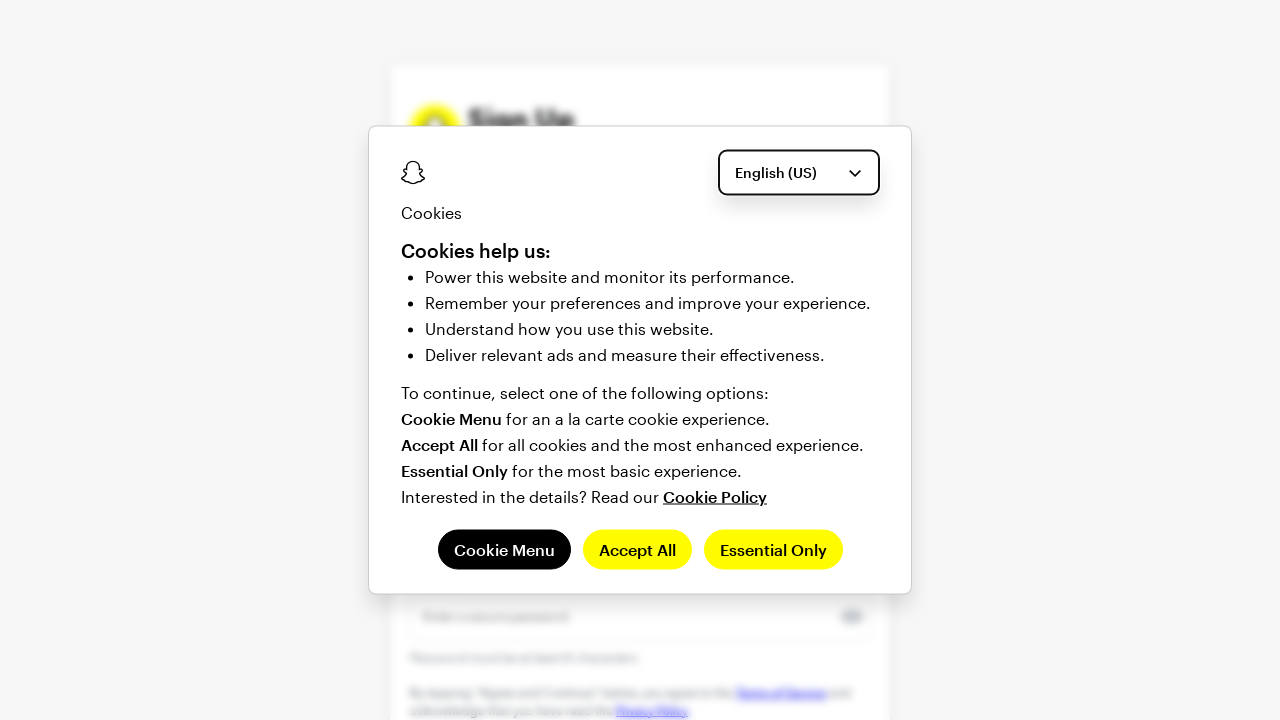

Pressed Tab to navigate to next form field
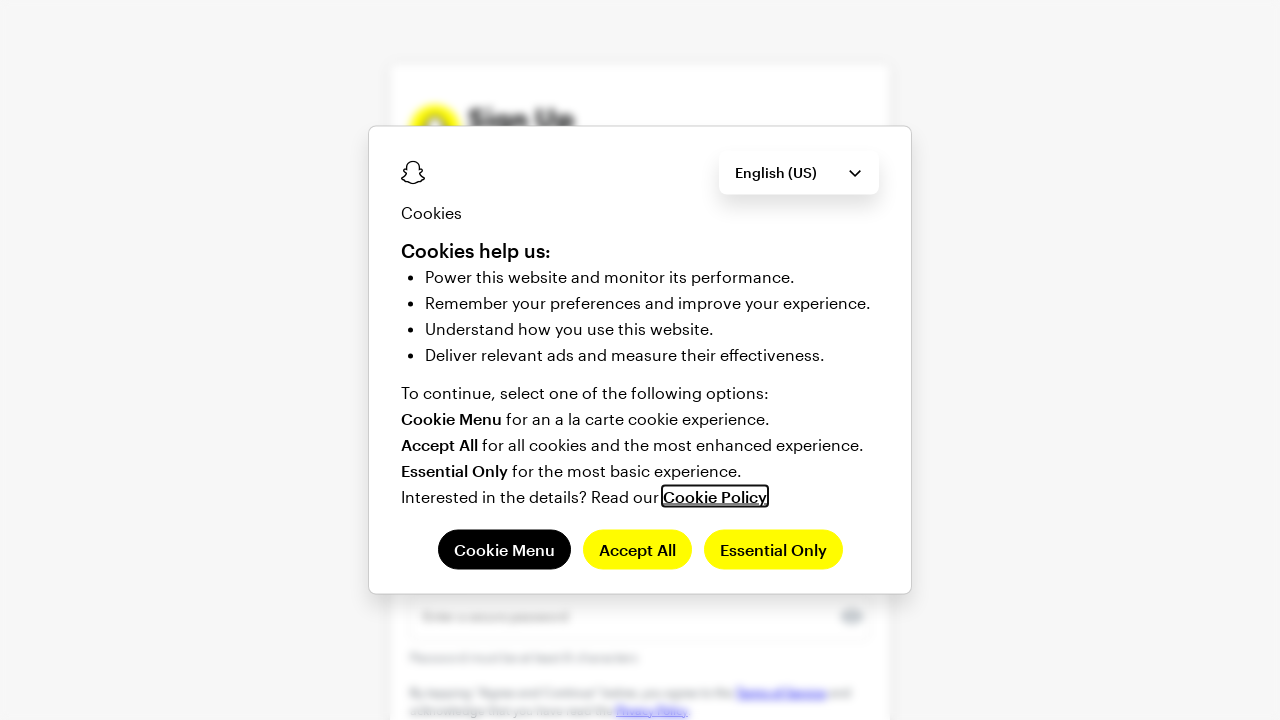

Waited 200ms for form field transition
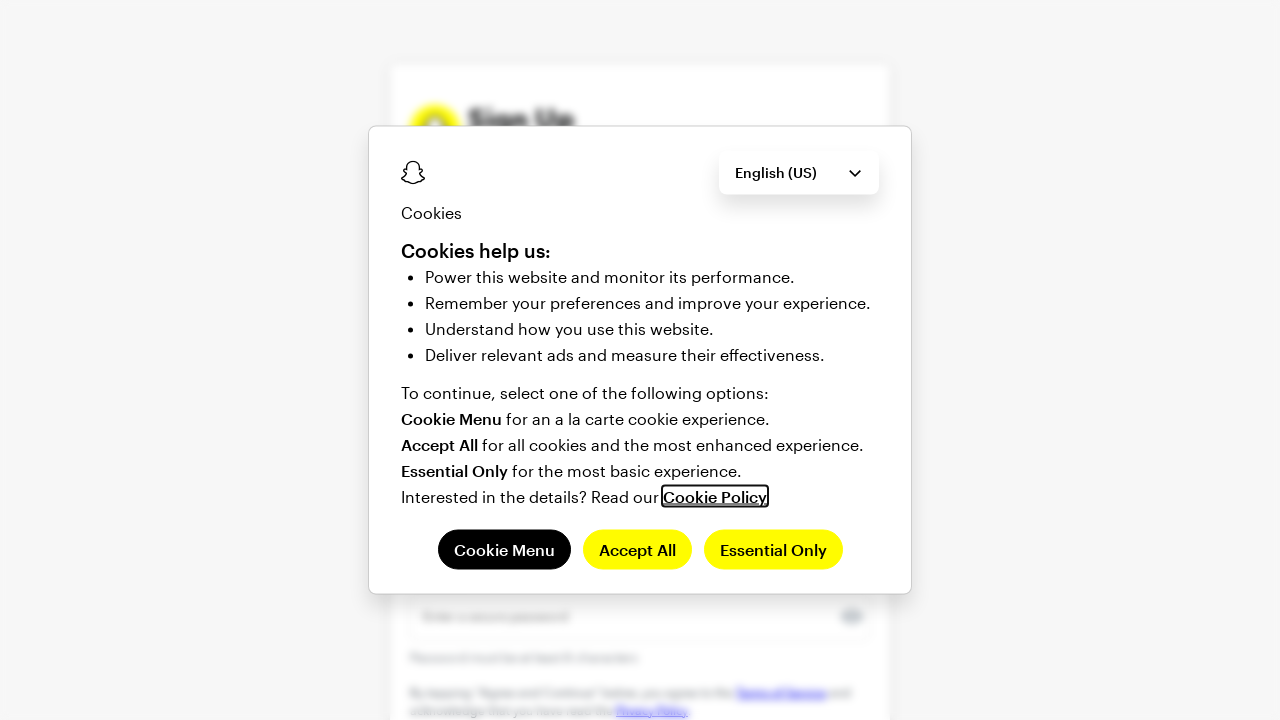

Pressed Tab to navigate to next form field
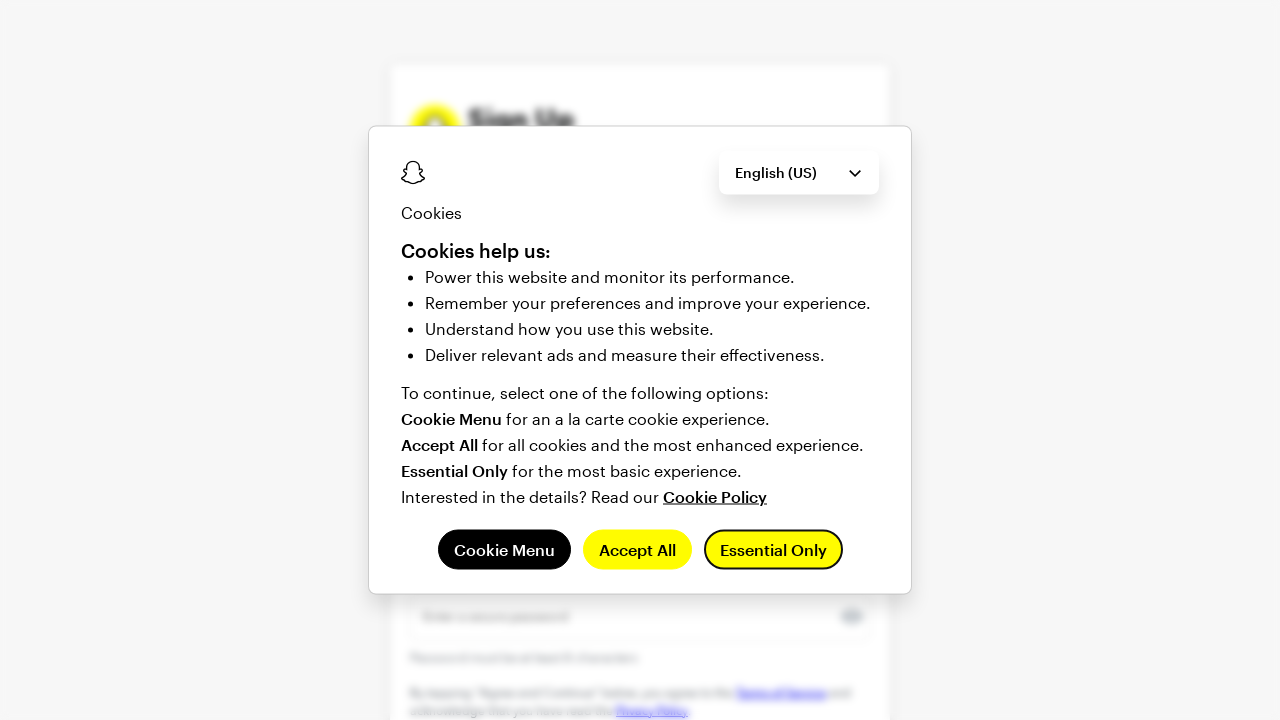

Waited 200ms for form field transition
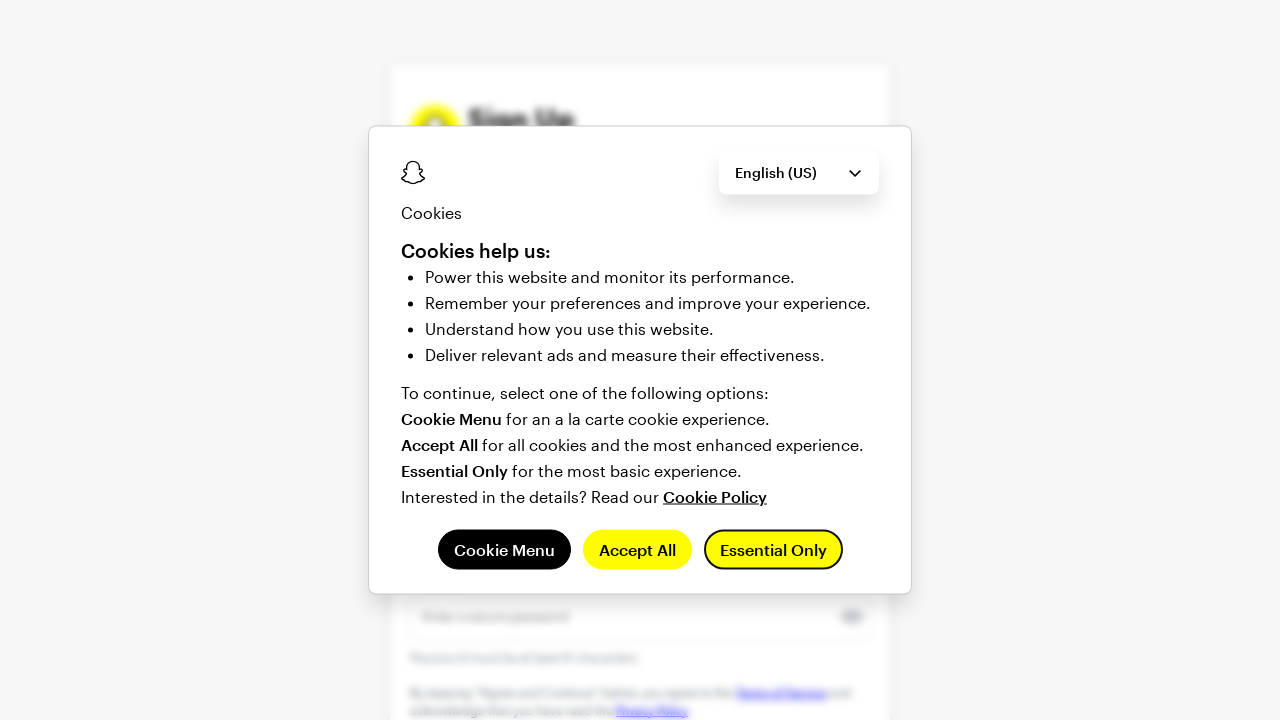

Pressed Tab to navigate to next form field
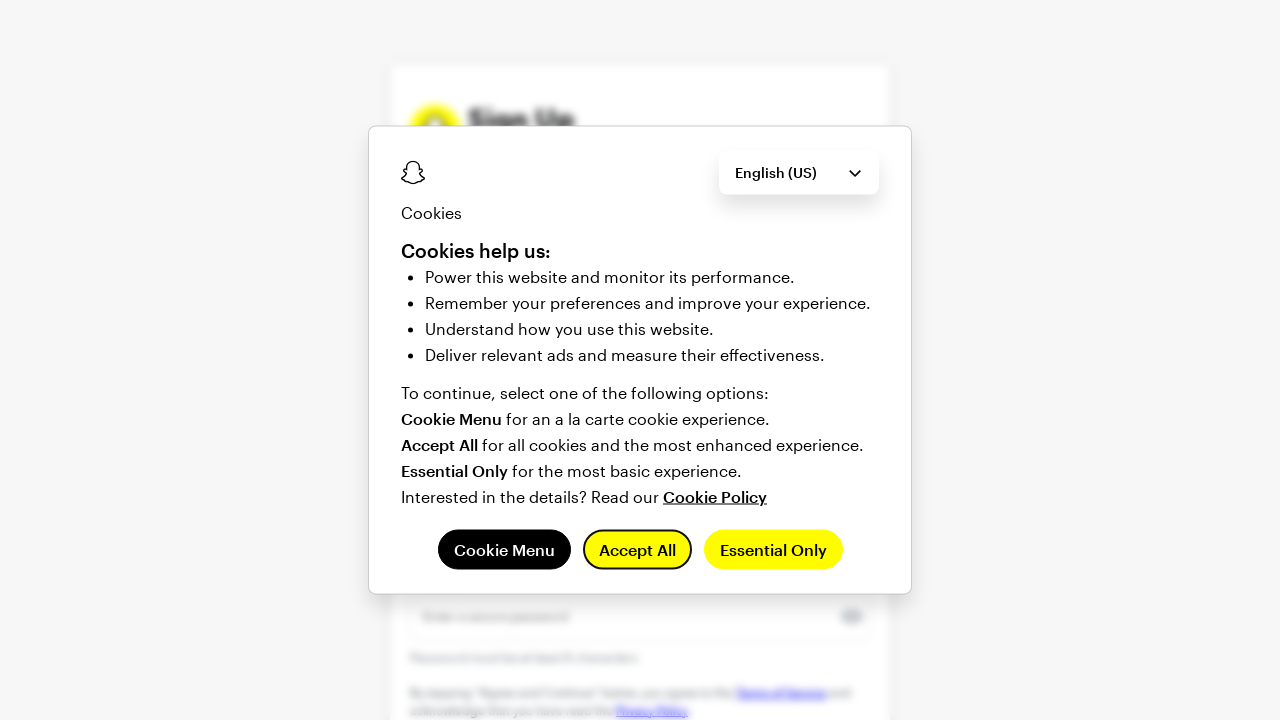

Waited 200ms for form field transition
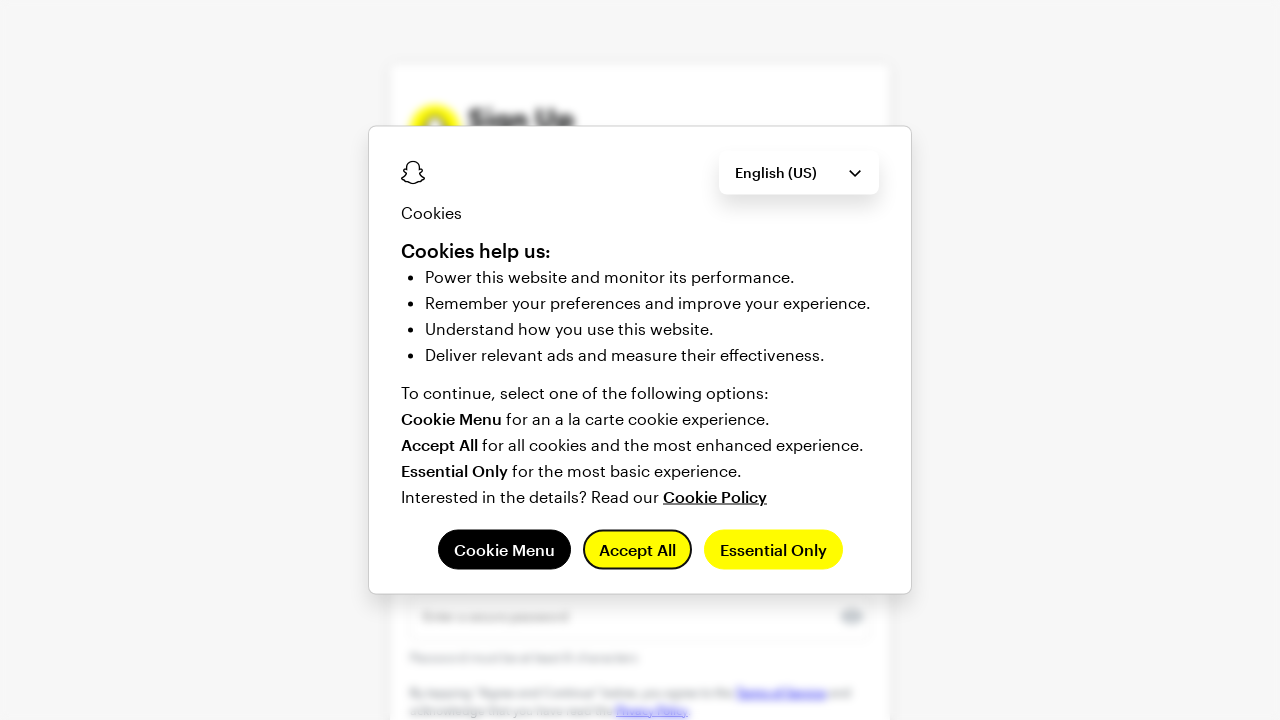

Pressed Tab to navigate to next form field
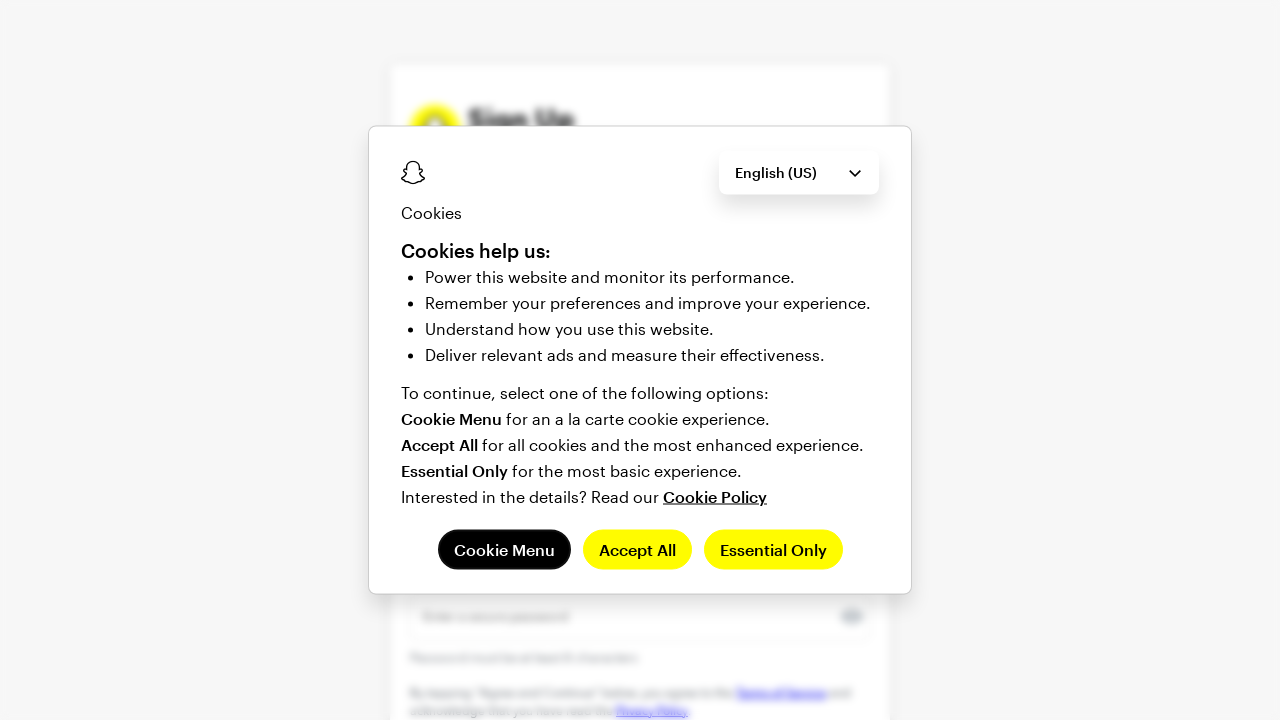

Waited 200ms for form field transition
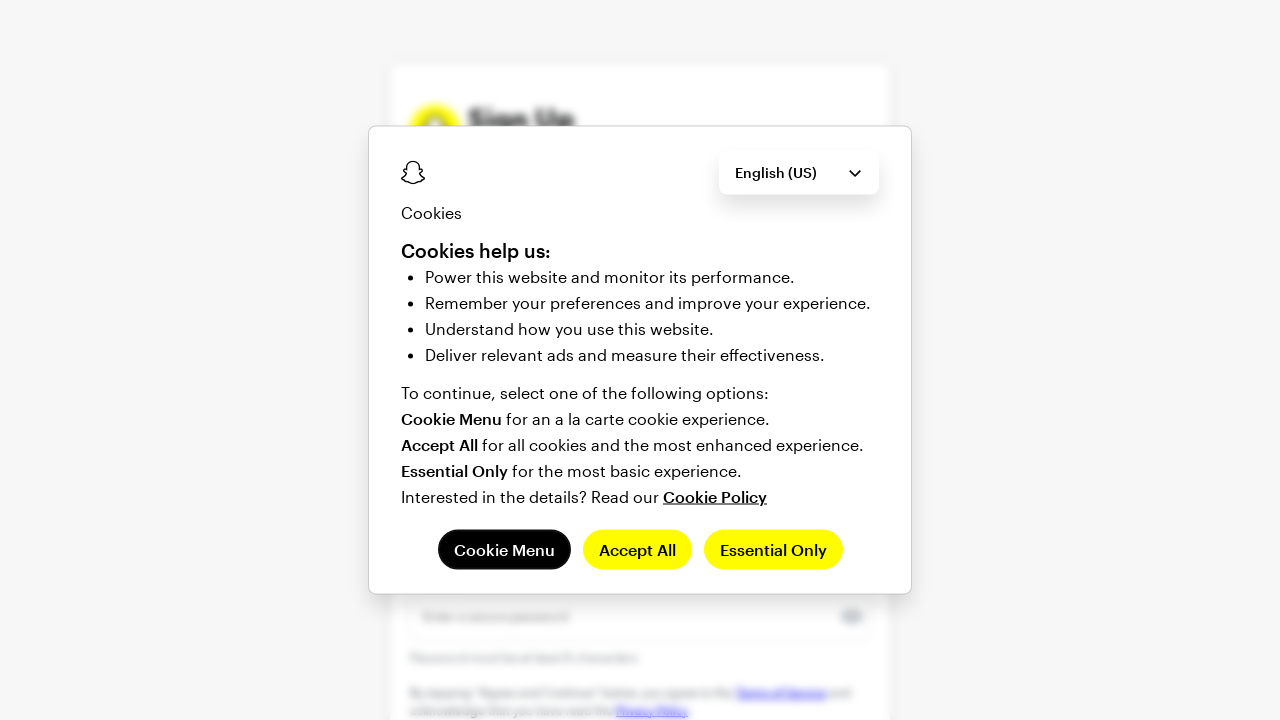

Pressed Tab to navigate to next form field
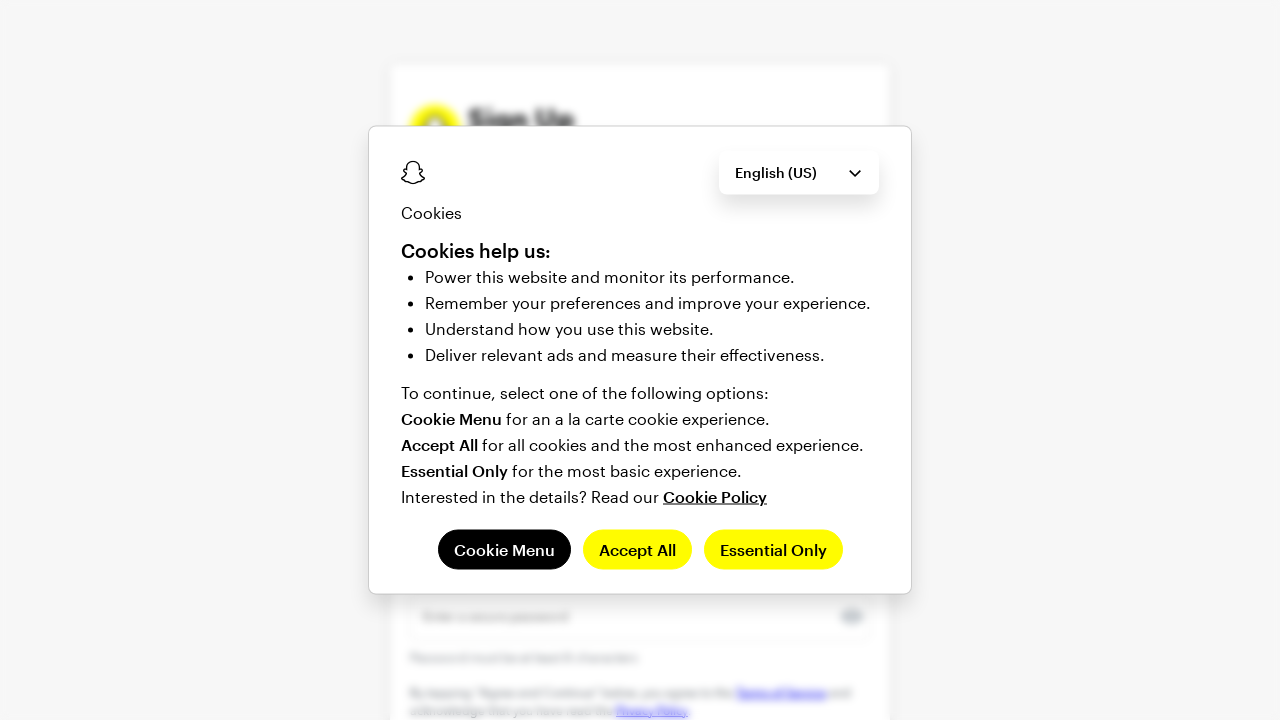

Waited 200ms for form field transition
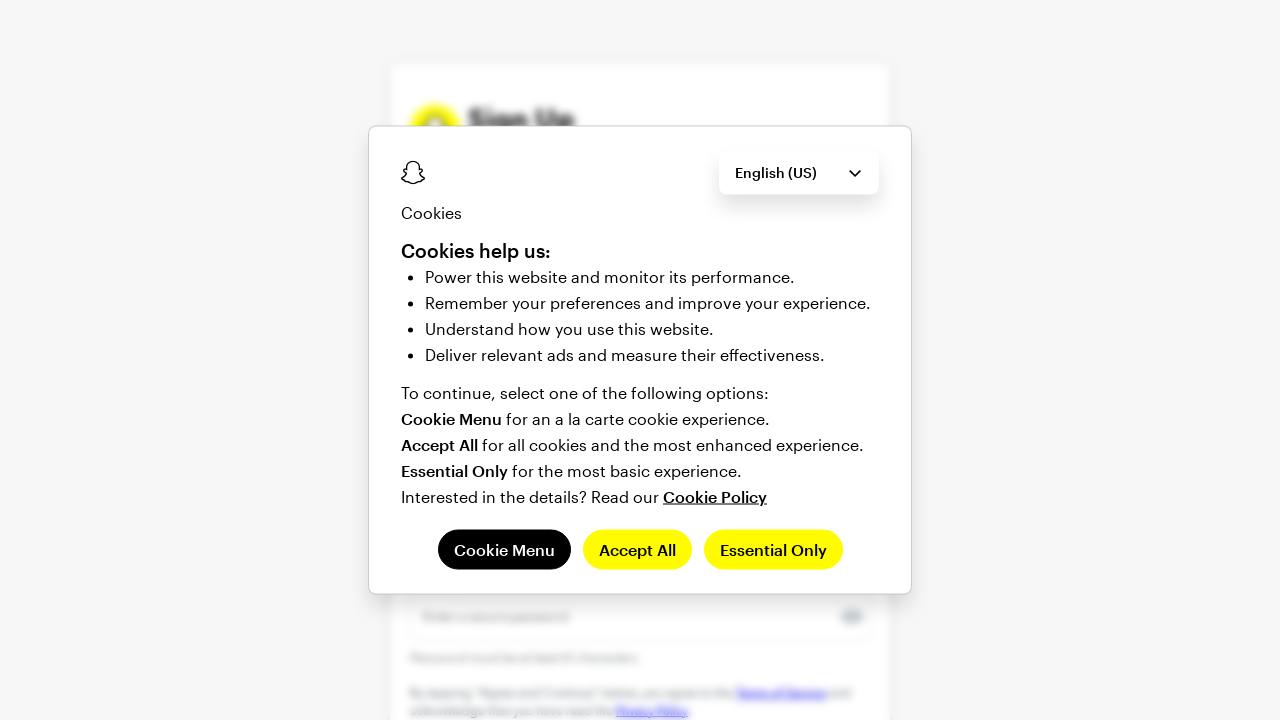

Pressed ArrowDown to navigate month selector down
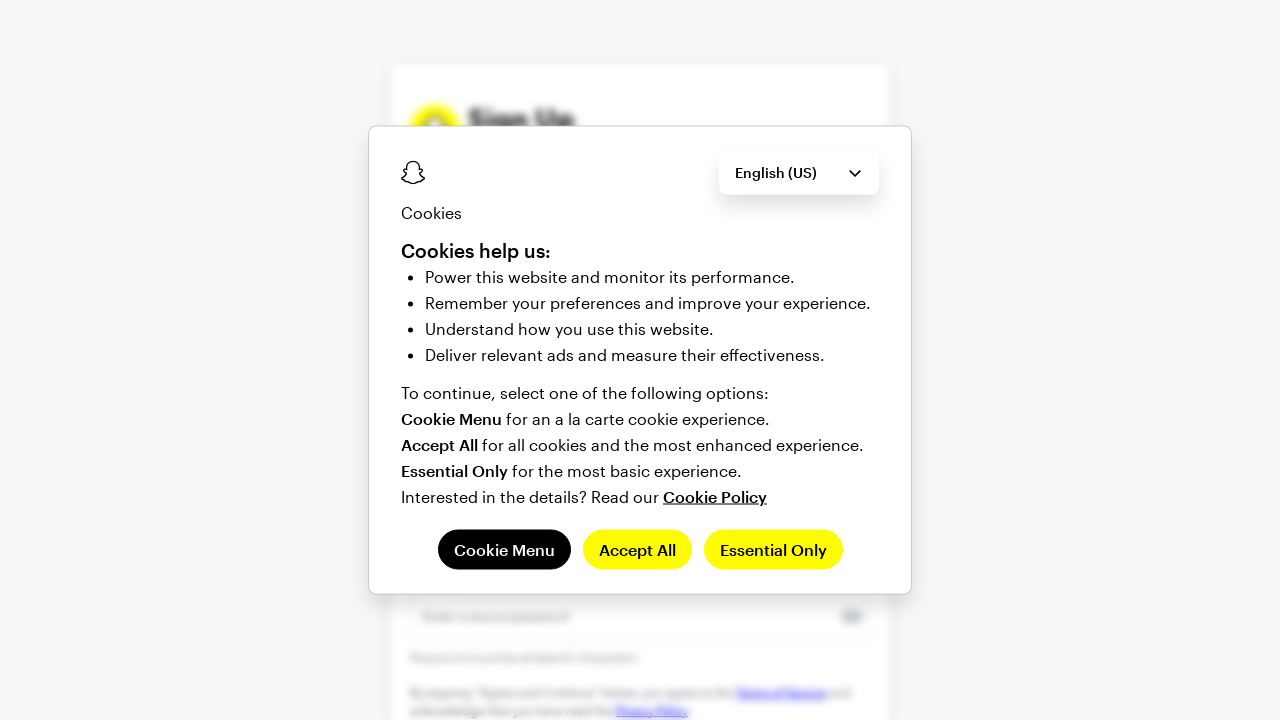

Waited 100ms for month selector update
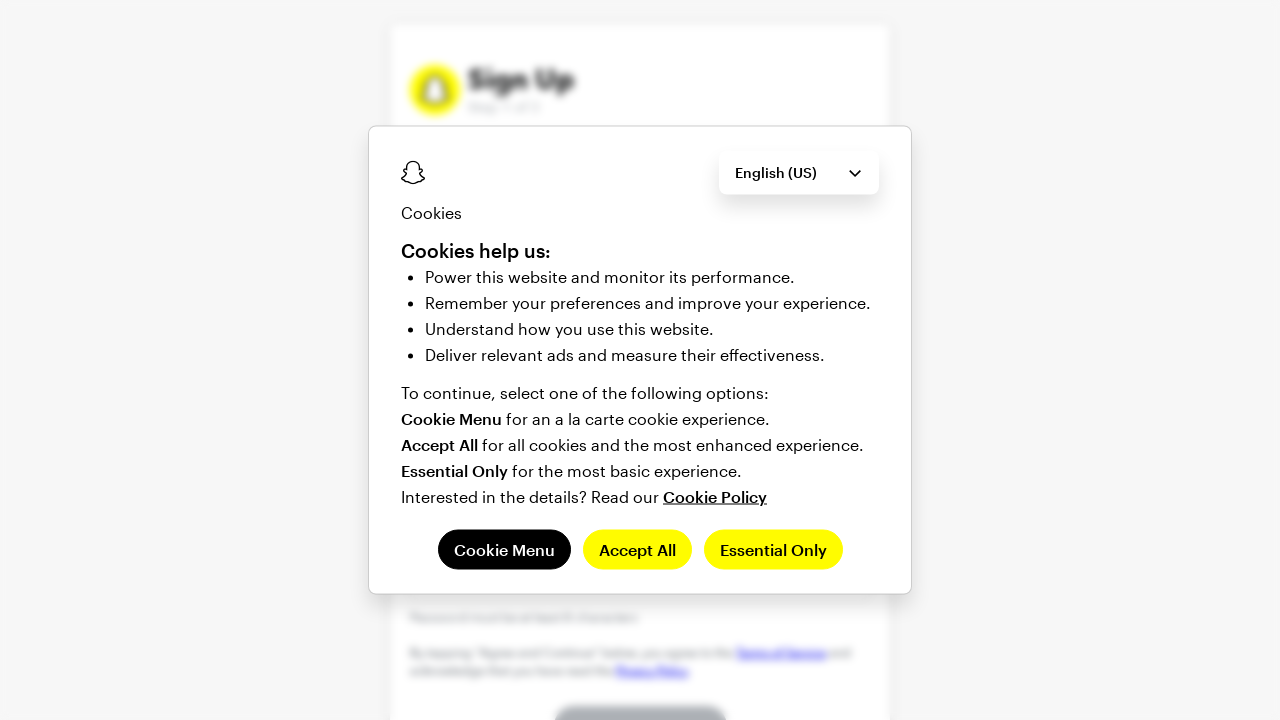

Pressed ArrowDown to navigate month selector down
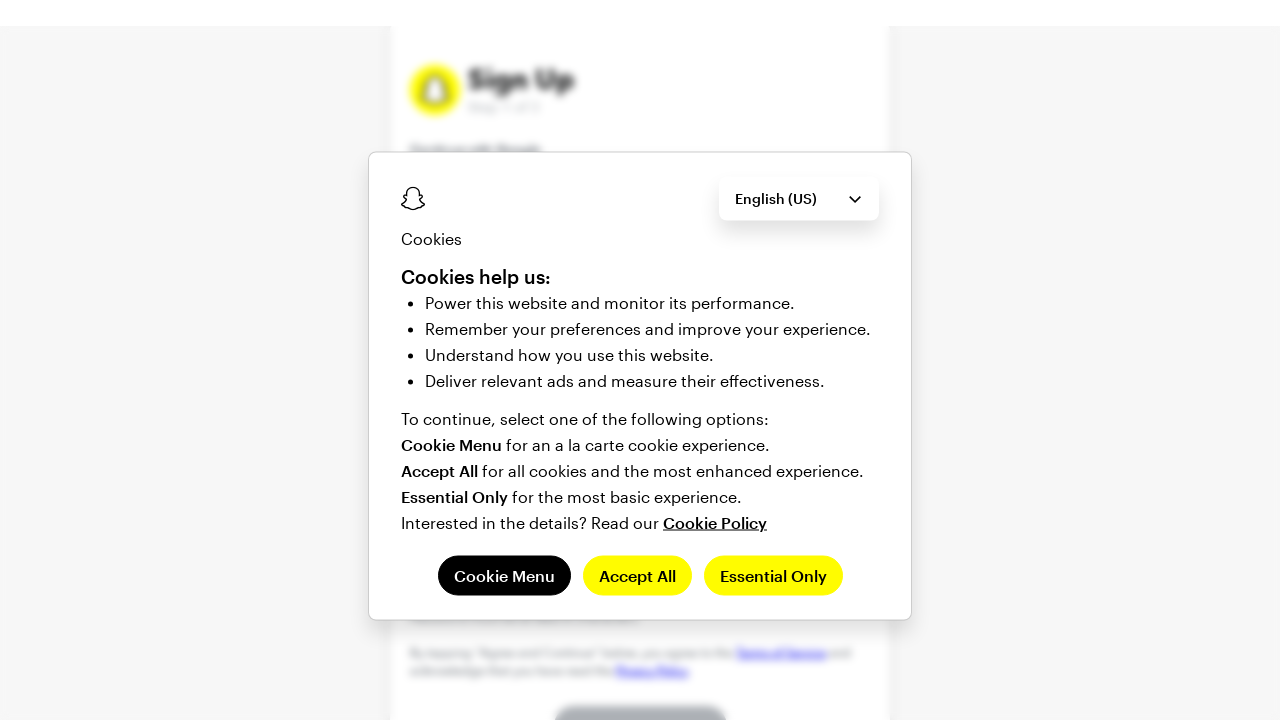

Waited 100ms for month selector update
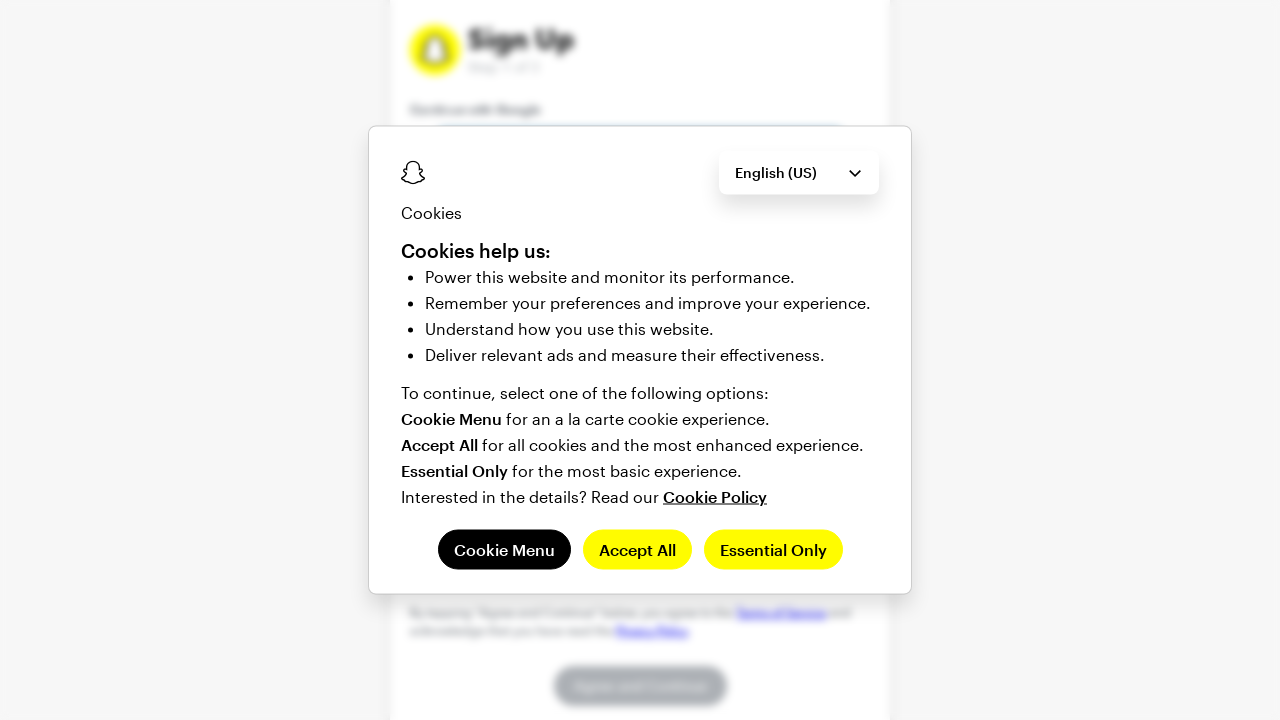

Pressed ArrowDown to navigate month selector down
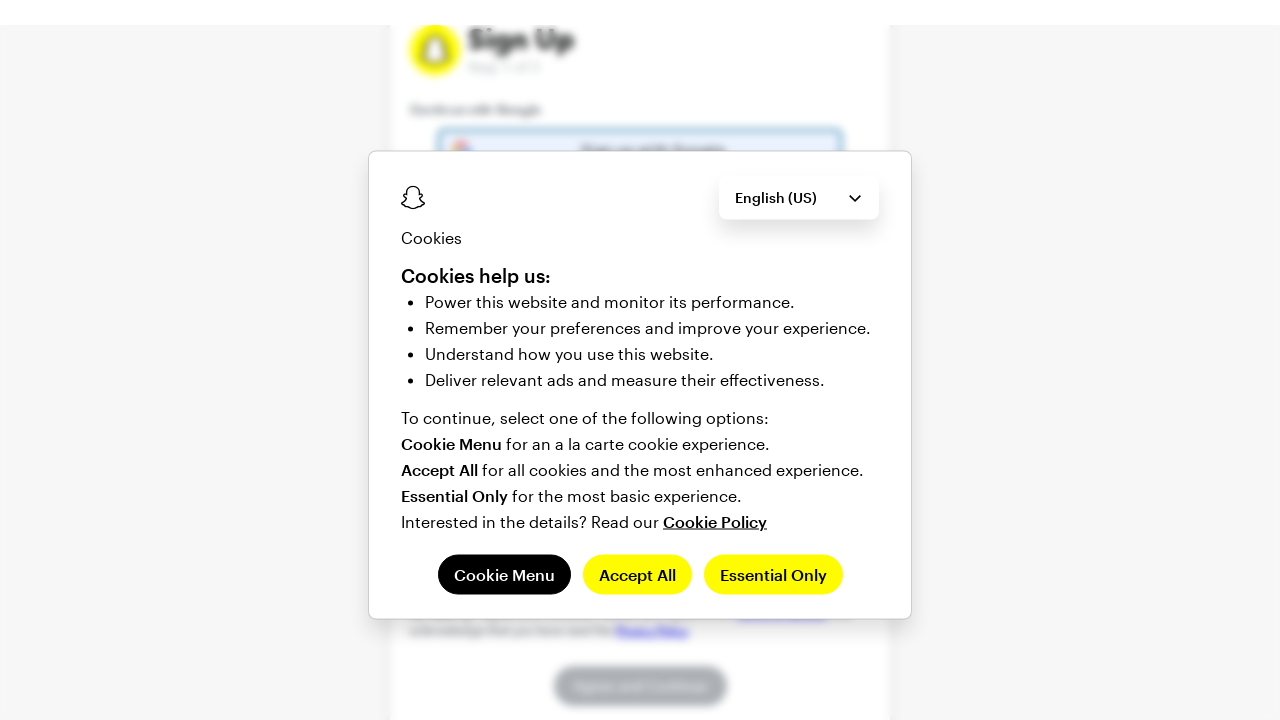

Waited 100ms for month selector update
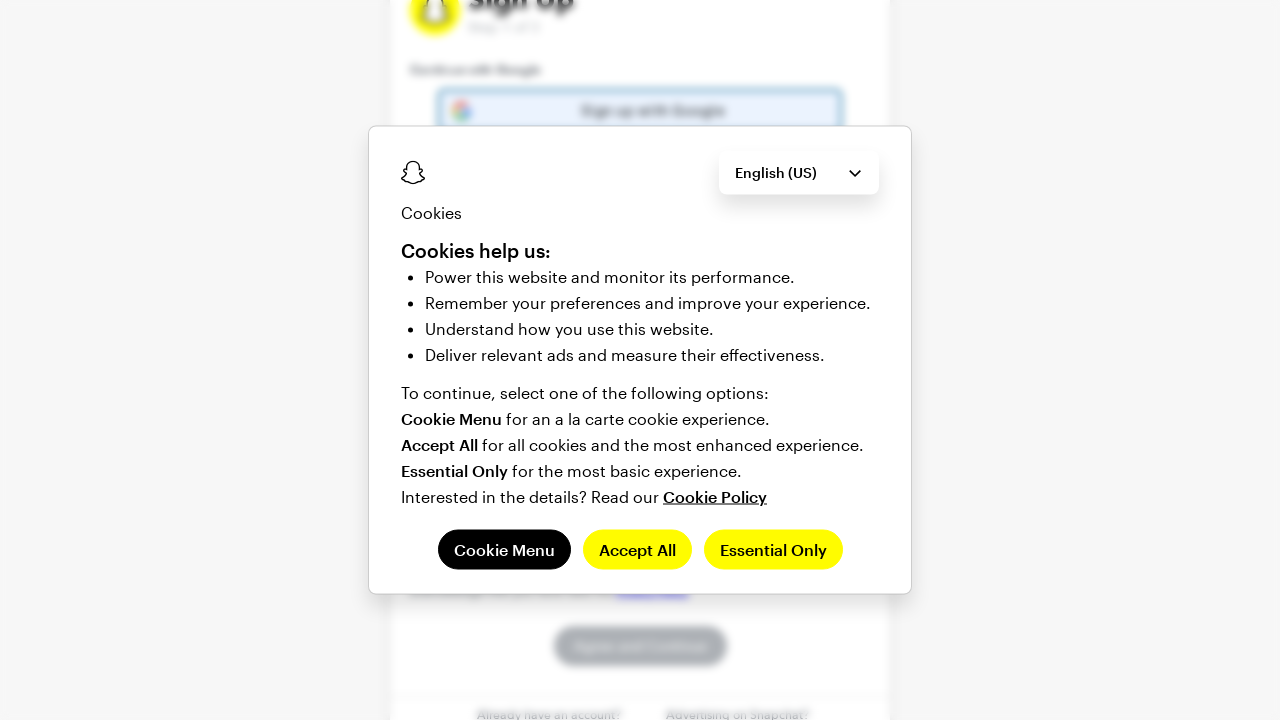

Pressed ArrowDown to navigate month selector down
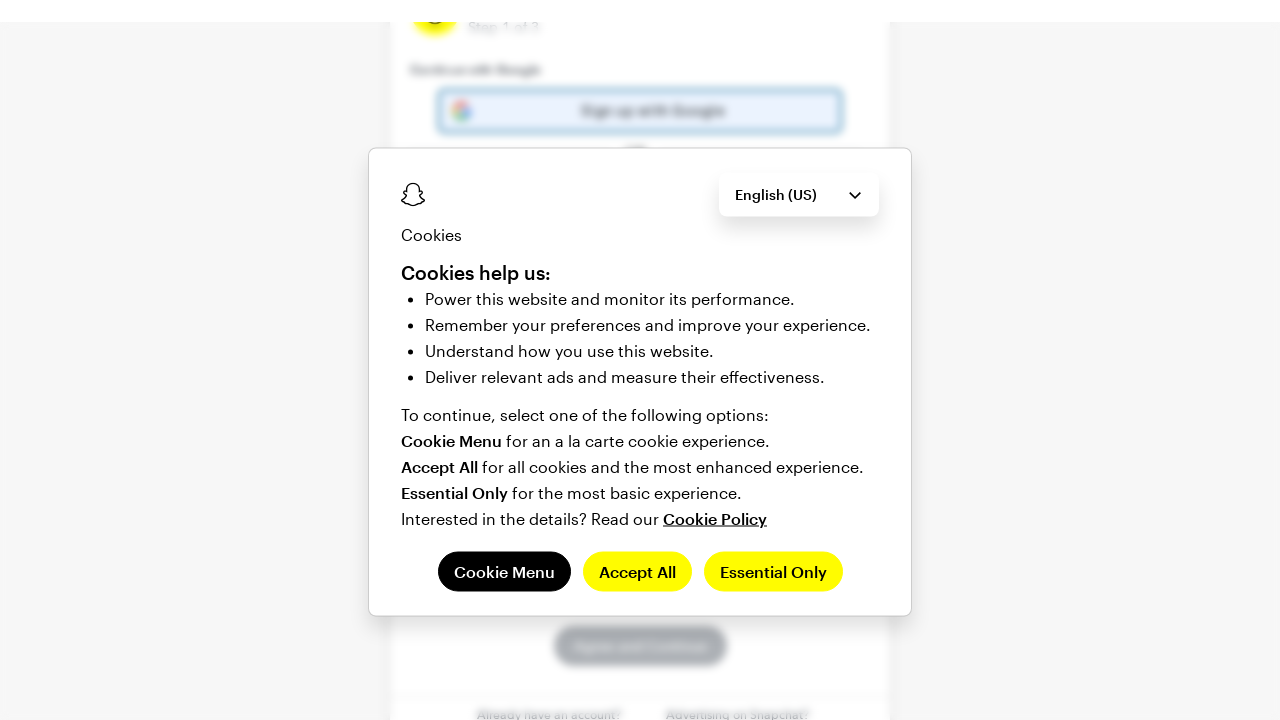

Waited 100ms for month selector update
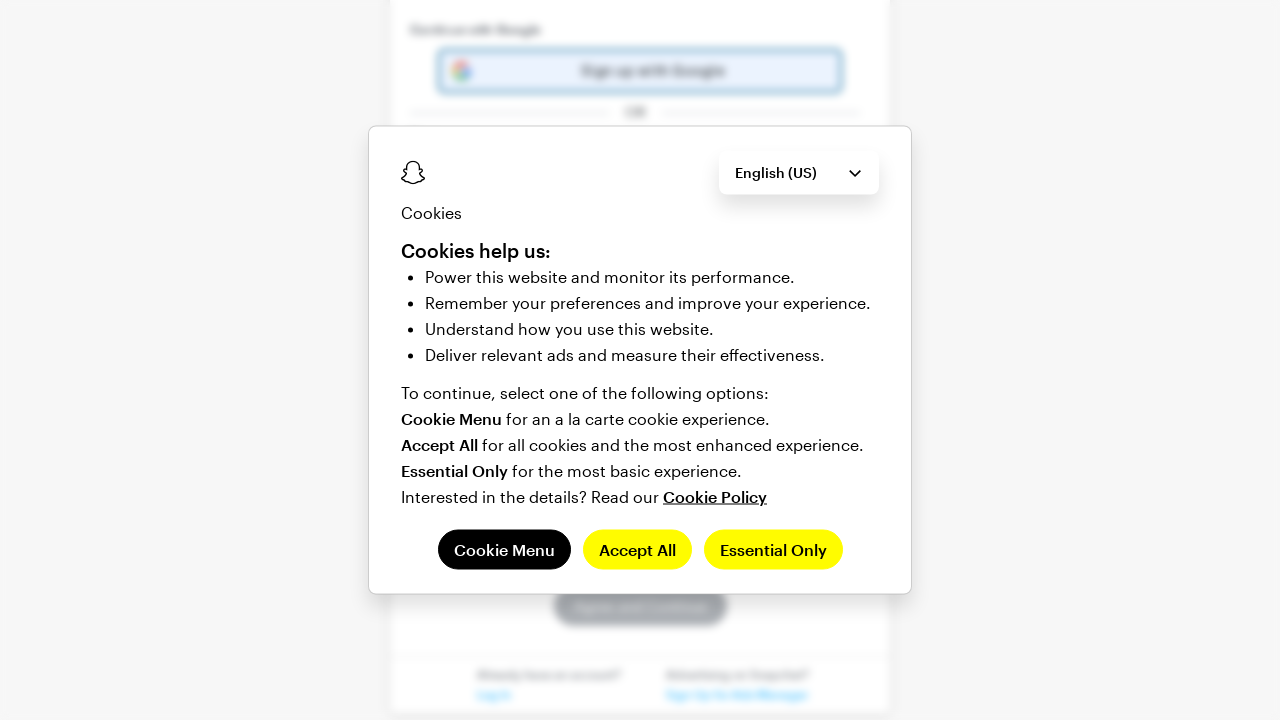

Pressed ArrowDown to navigate month selector down
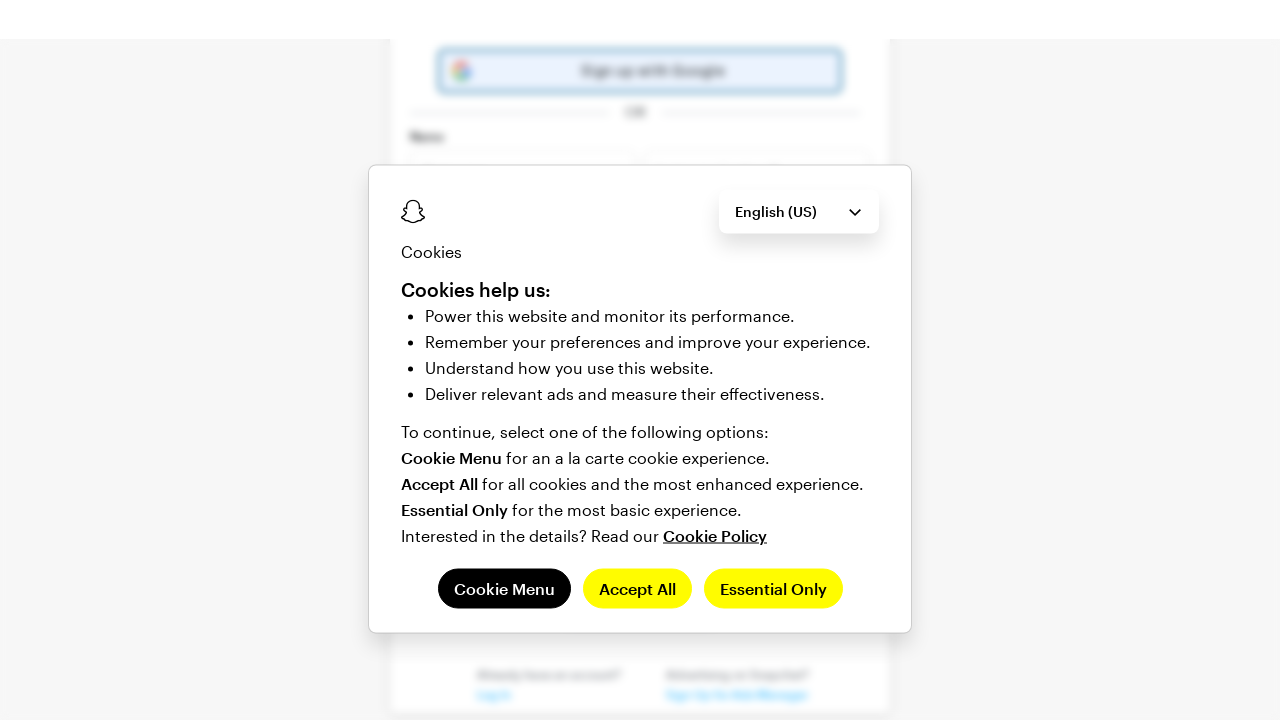

Waited 100ms for month selector update
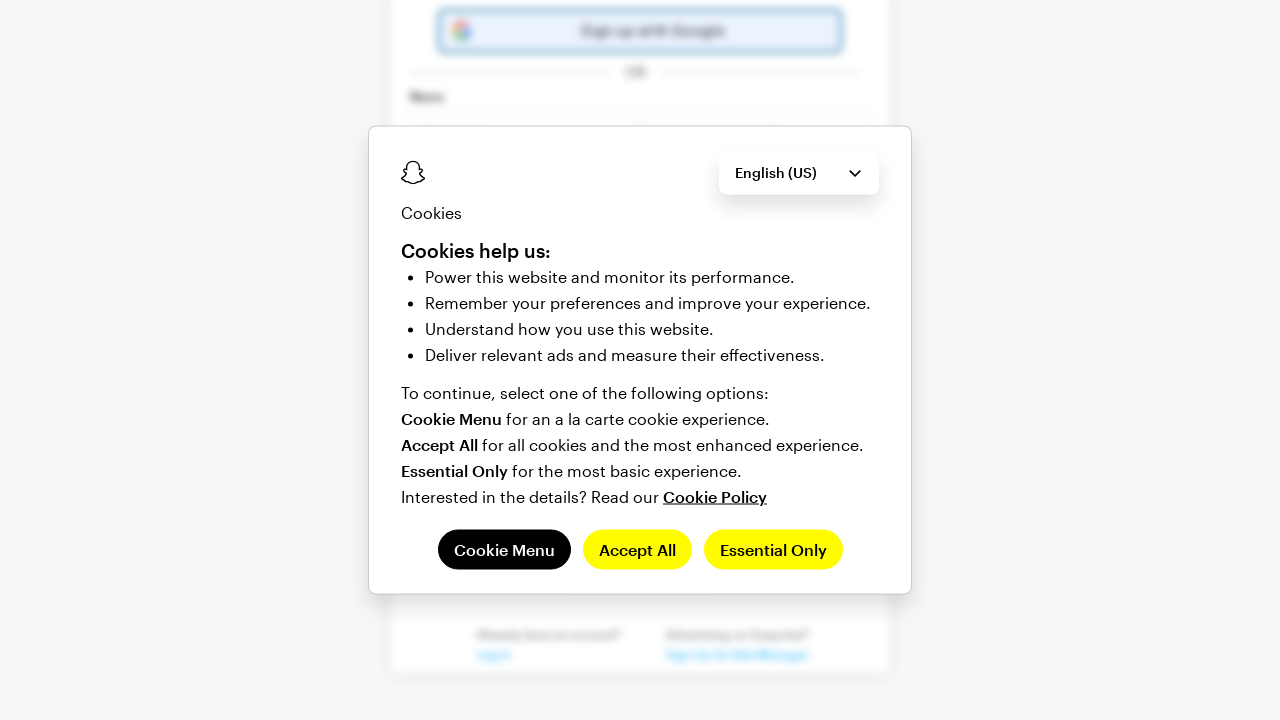

Pressed ArrowDown to navigate month selector down
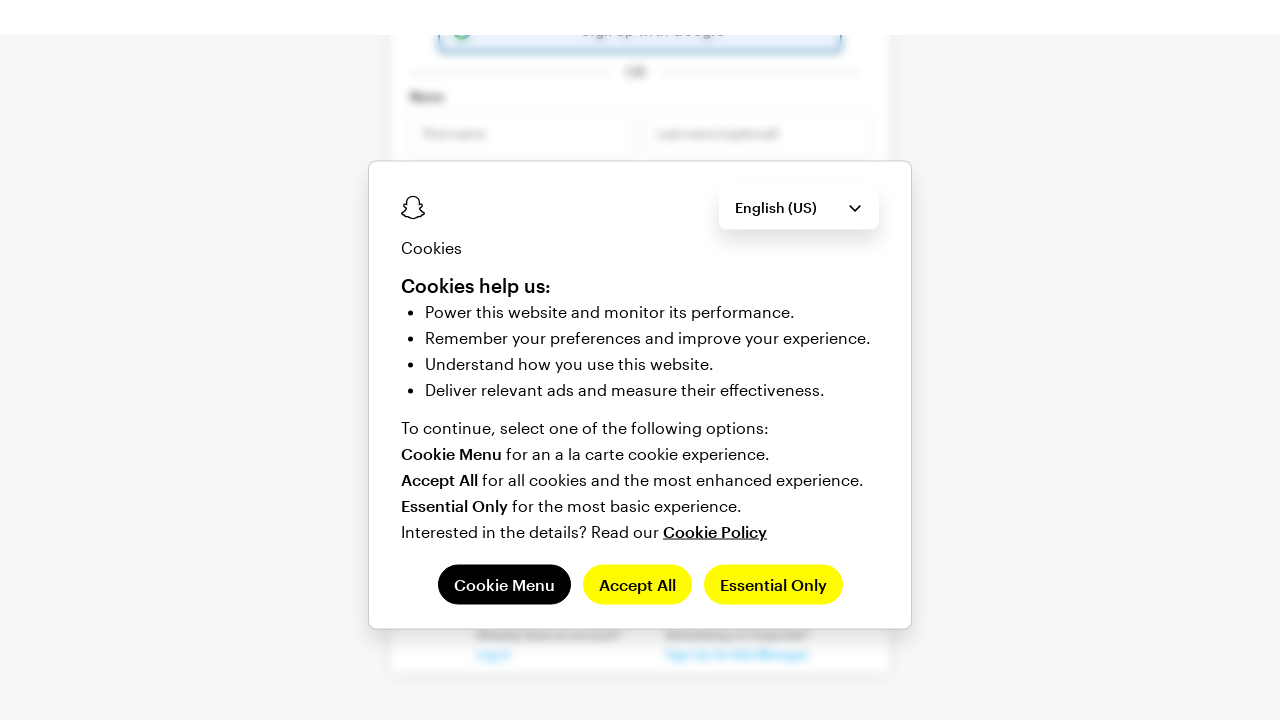

Waited 100ms for month selector update
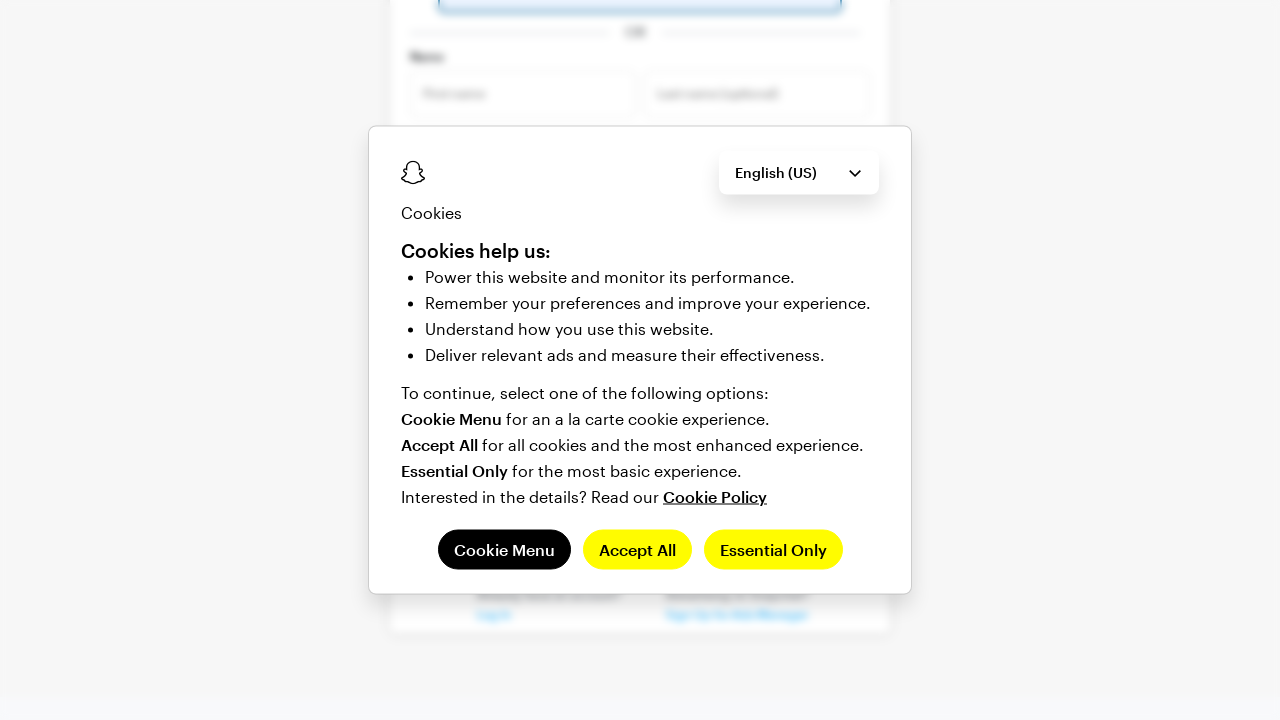

Pressed ArrowDown to navigate month selector down
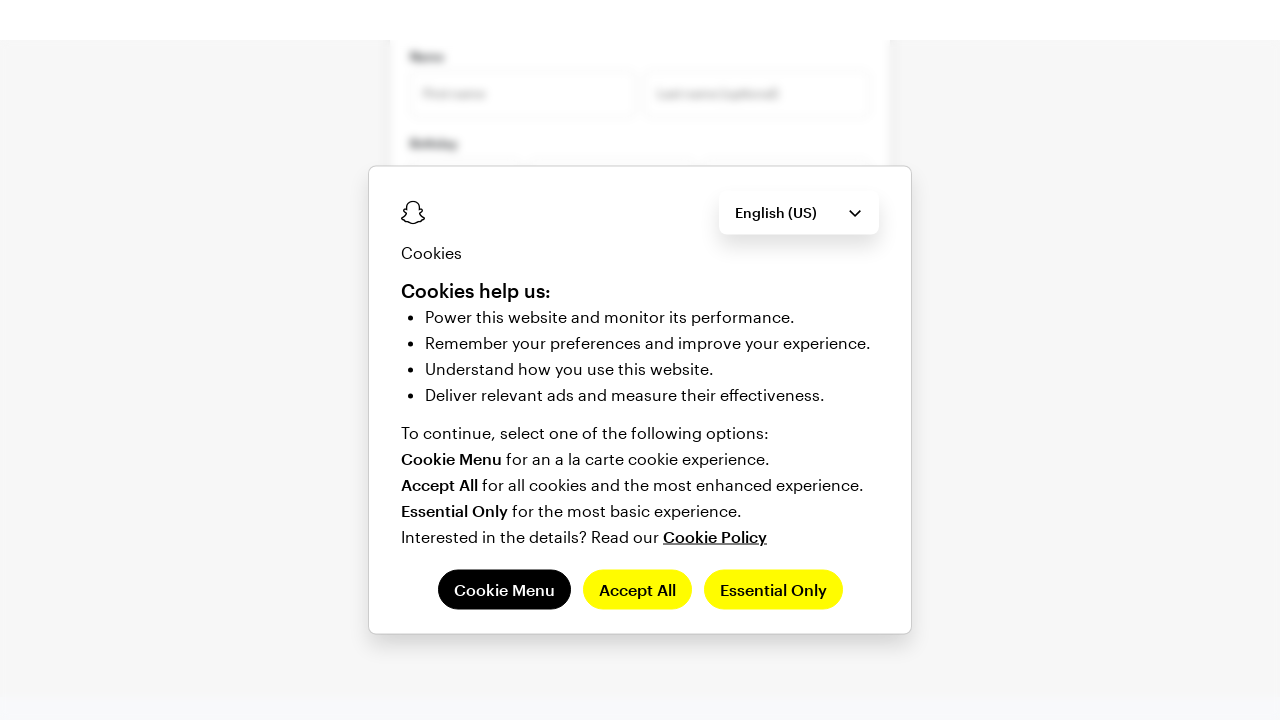

Waited 100ms for month selector update
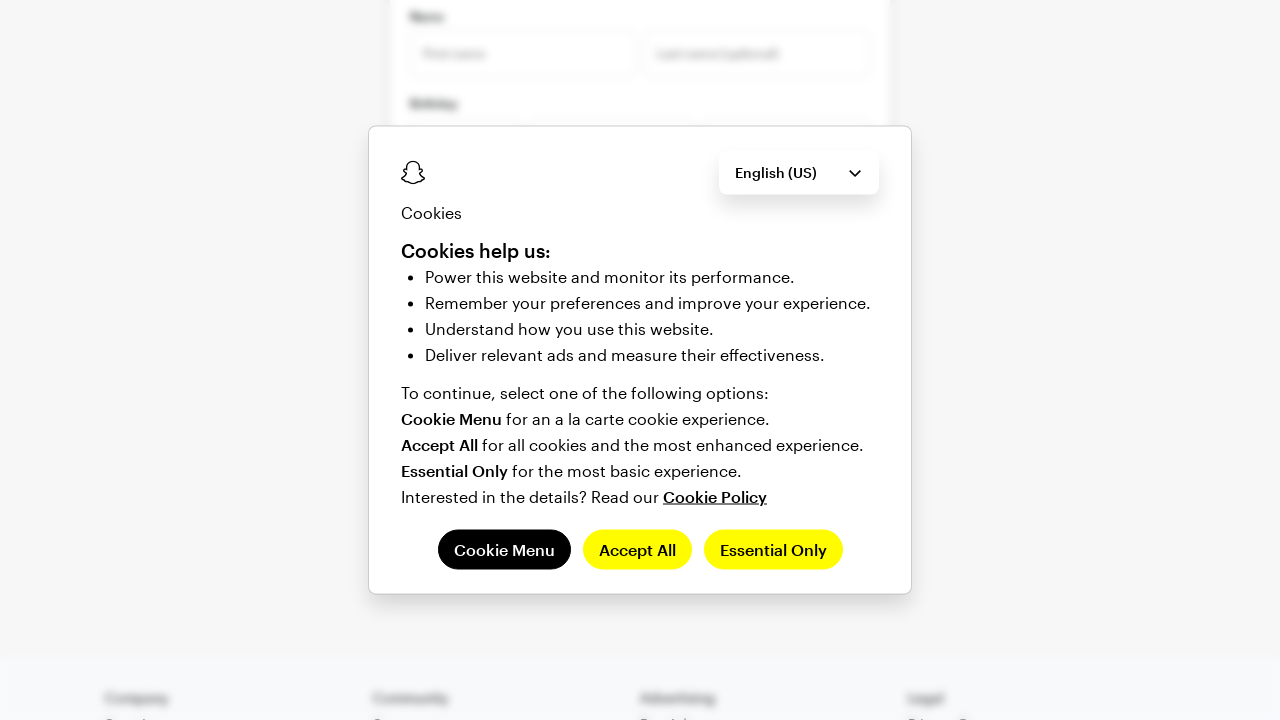

Pressed ArrowDown to navigate month selector down
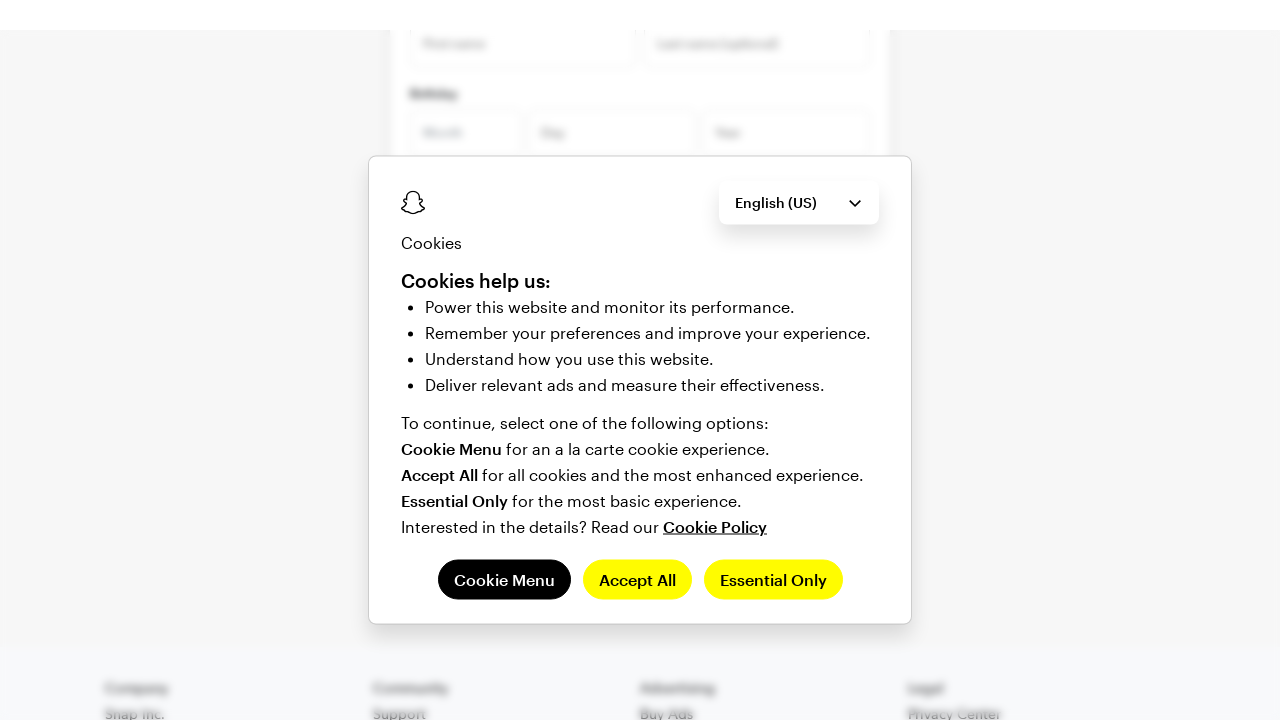

Waited 100ms for month selector update
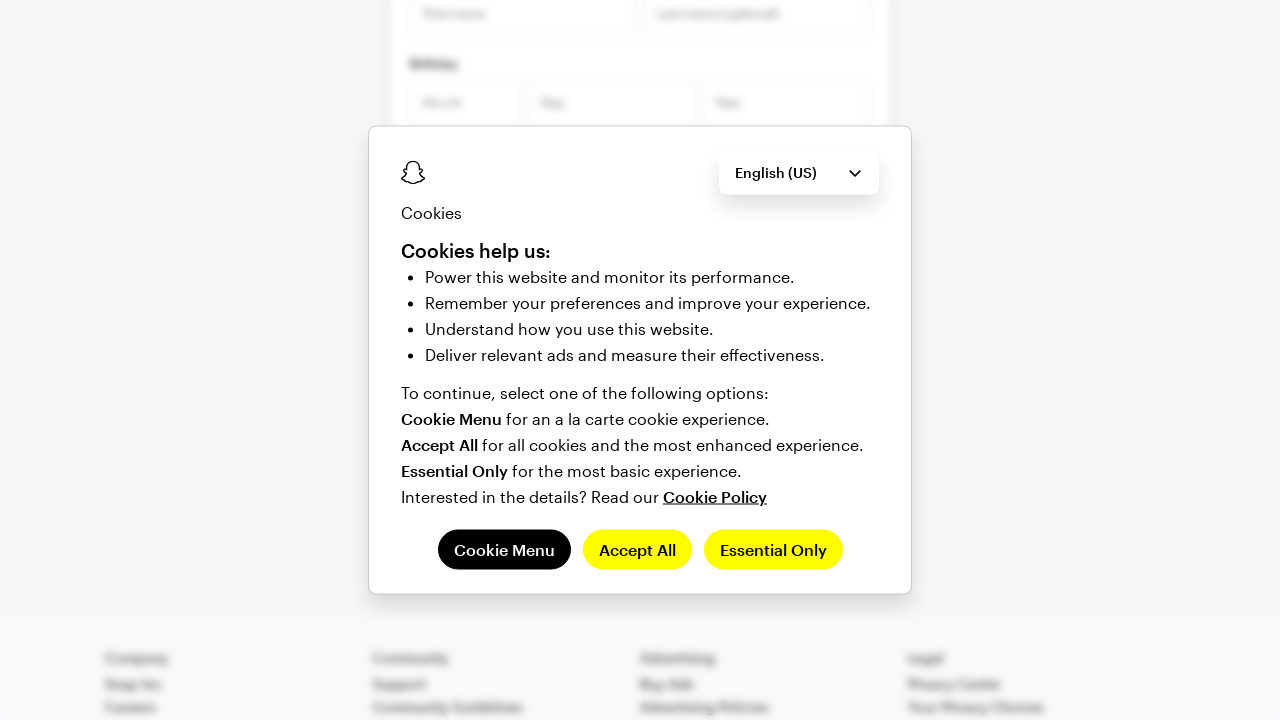

Pressed ArrowDown to navigate month selector down
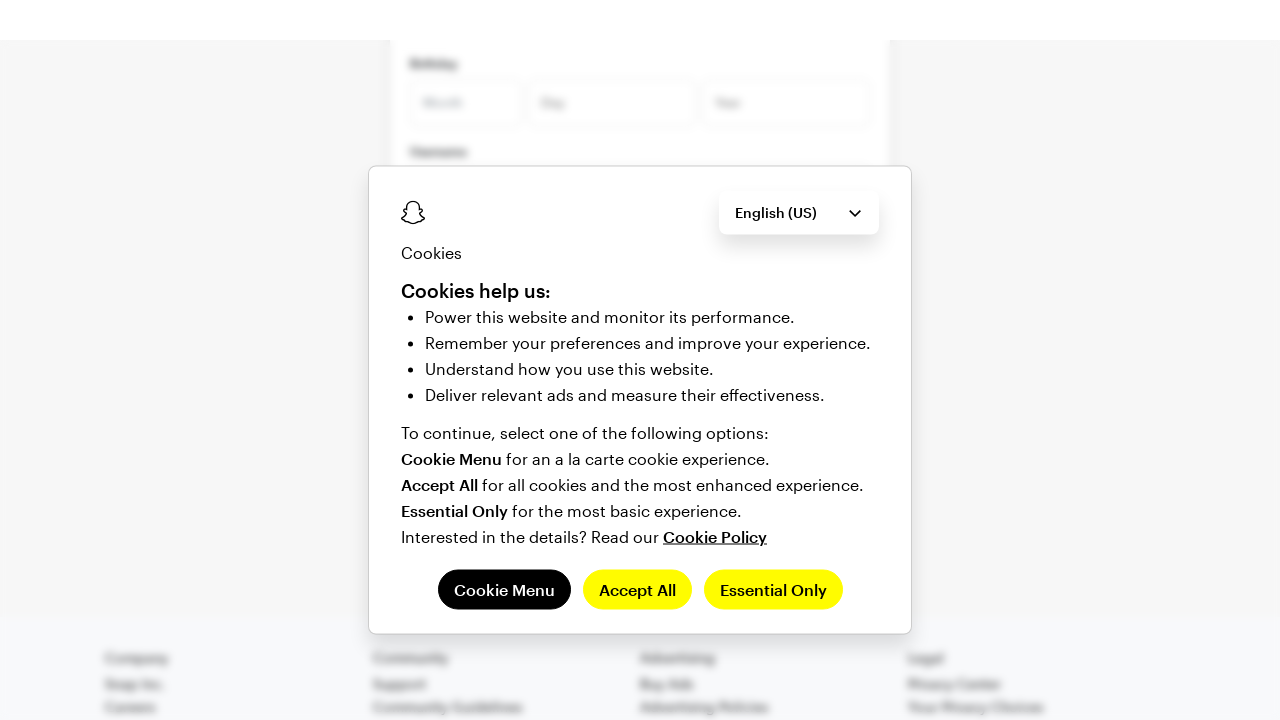

Waited 100ms for month selector update
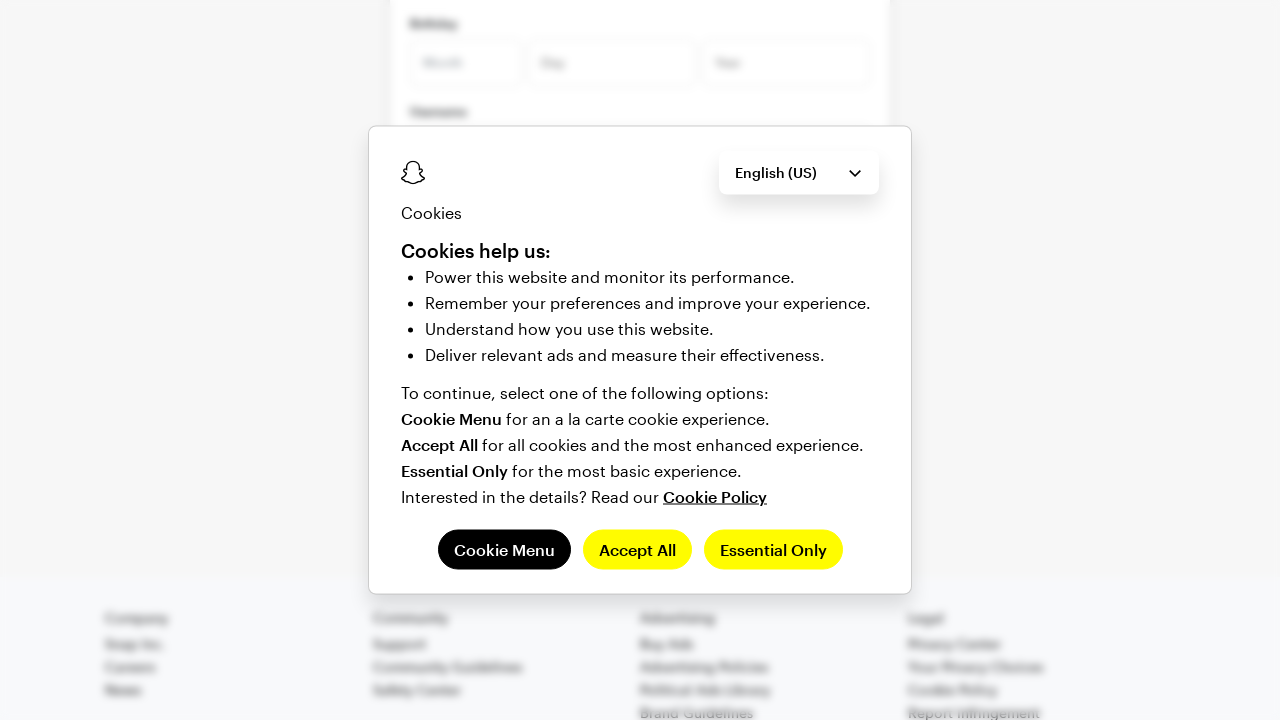

Pressed Tab to navigate from month field to day field
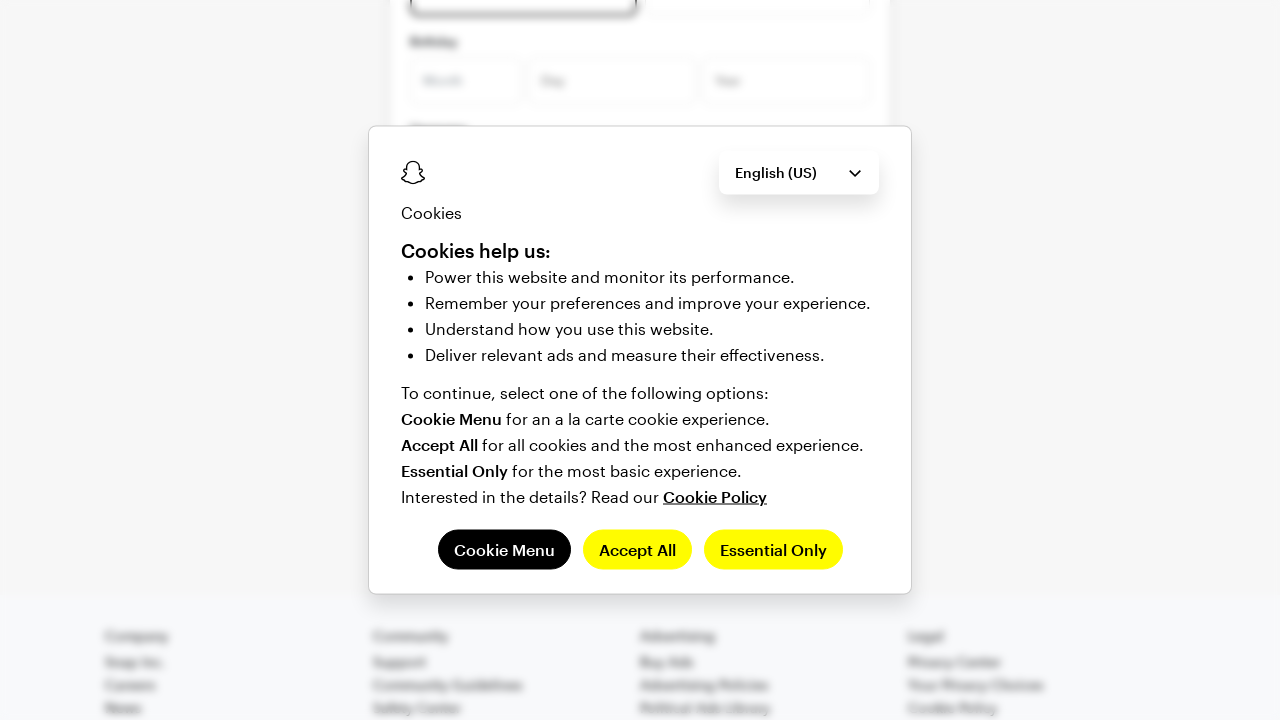

Waited 200ms for day field focus
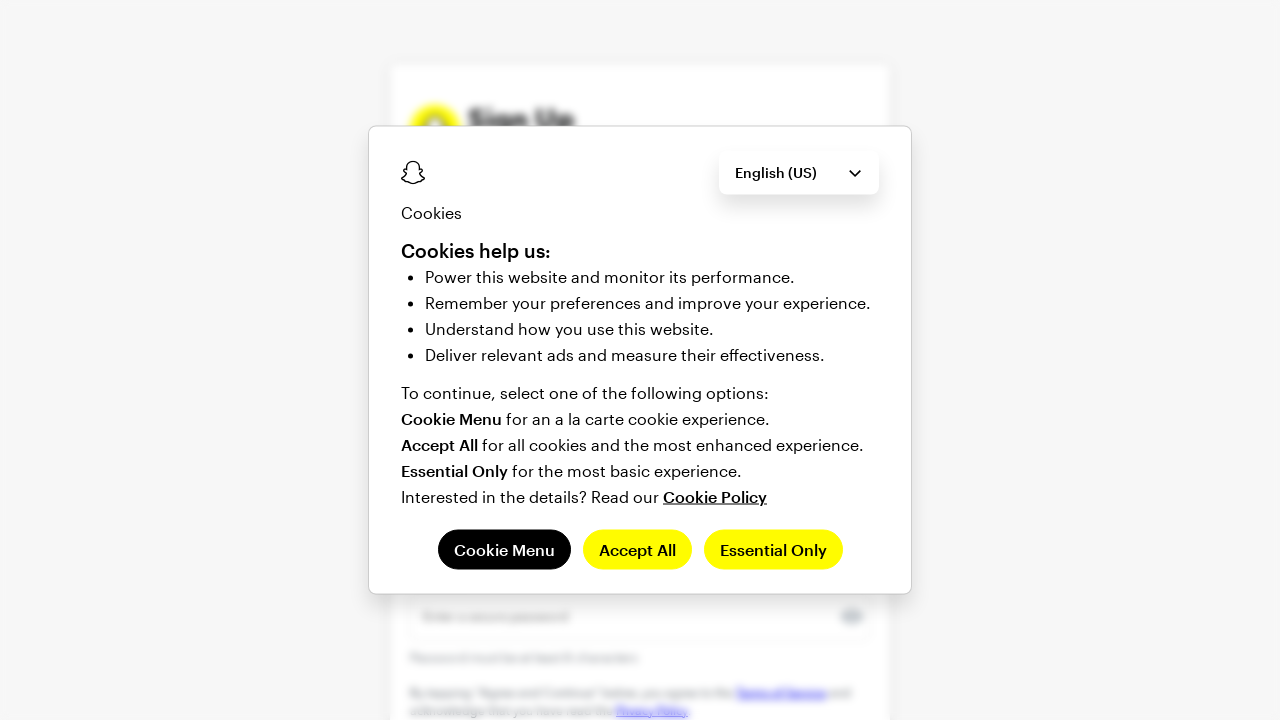

Pressed ArrowUp to navigate day selector up
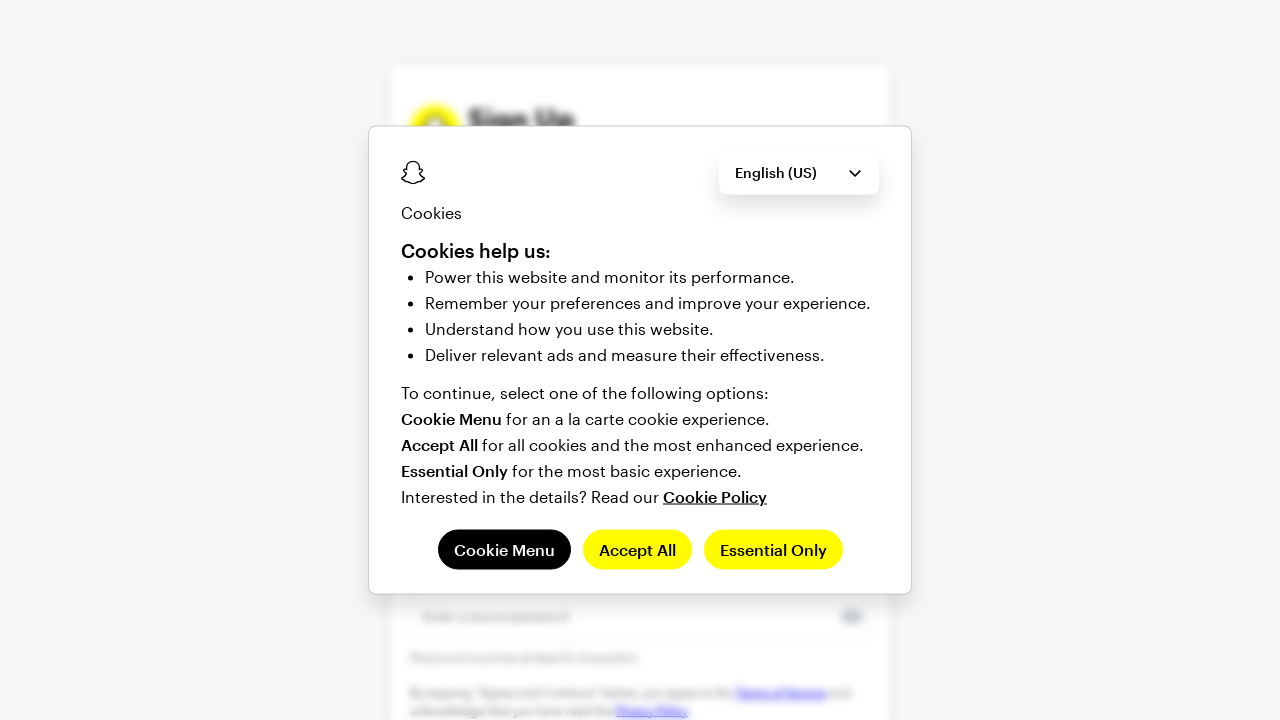

Waited 100ms for day selector update
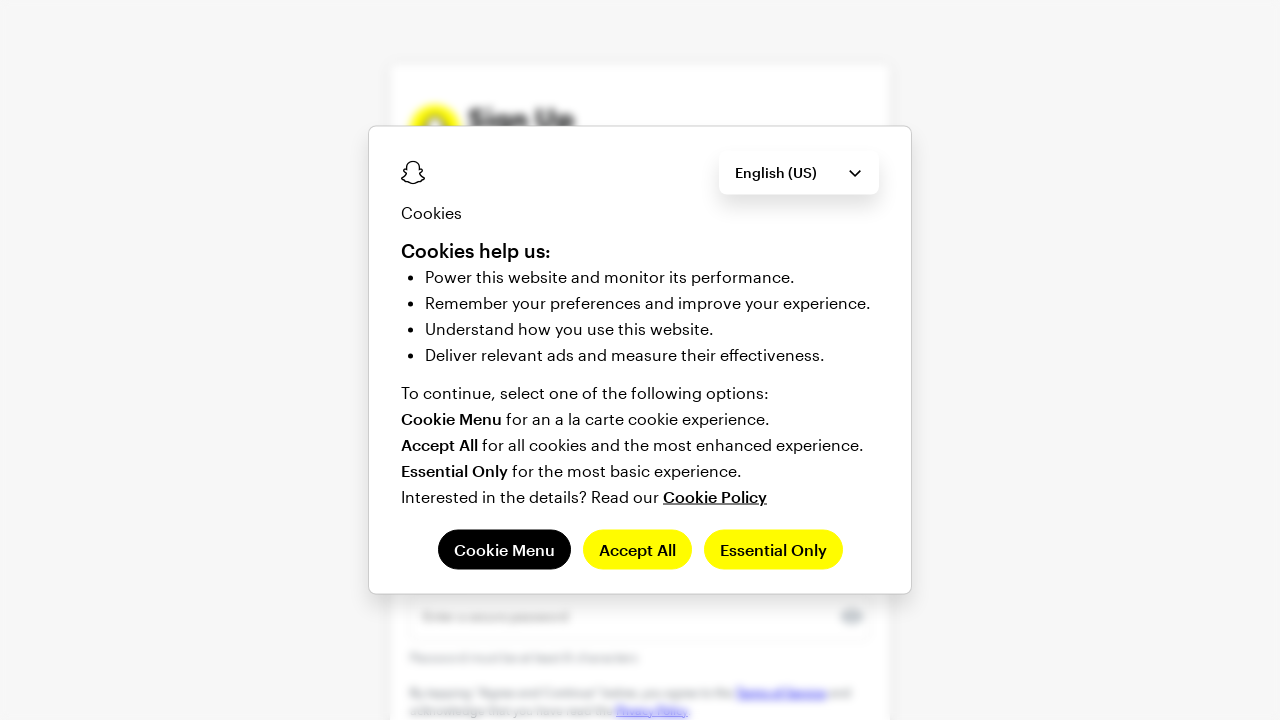

Pressed ArrowUp to navigate day selector up
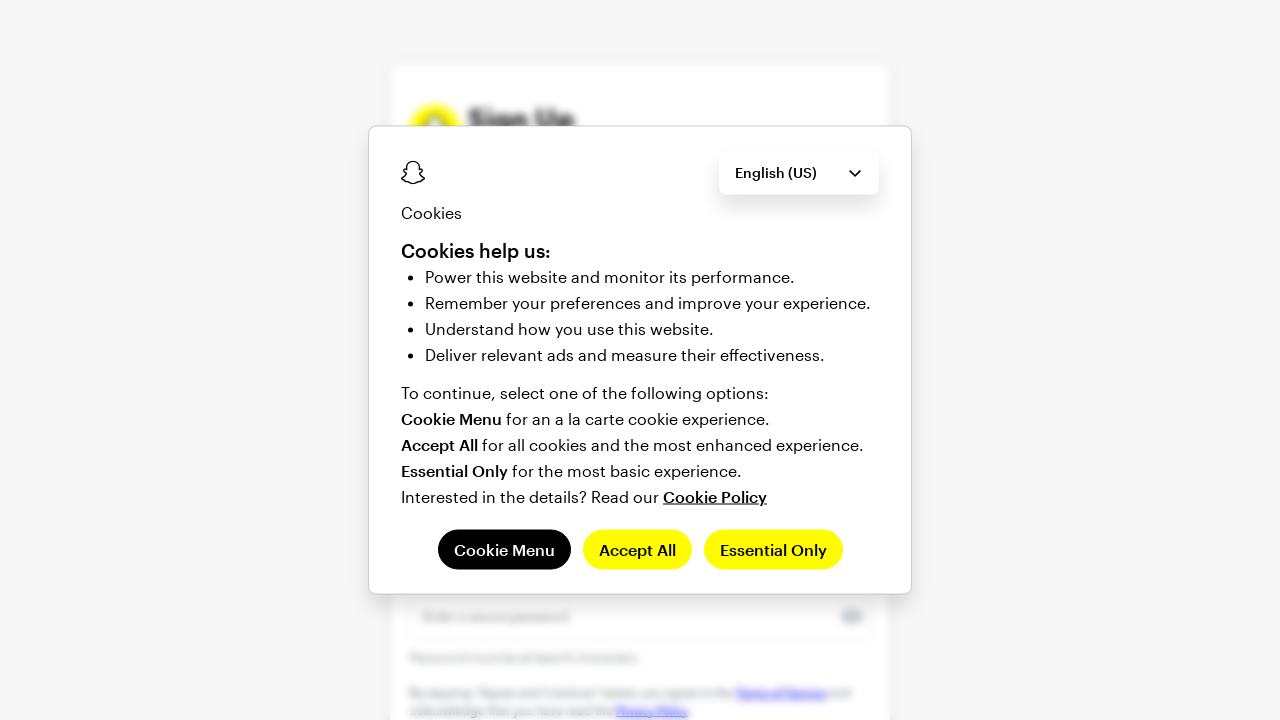

Waited 100ms for day selector update
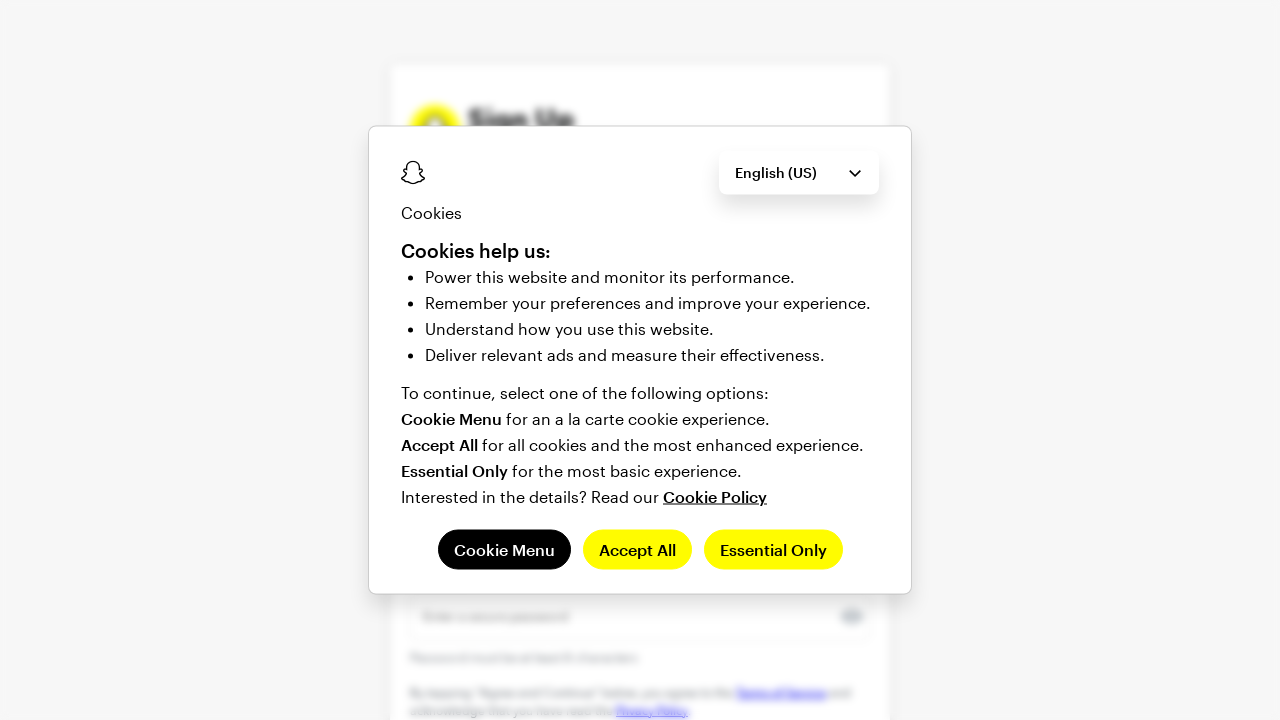

Pressed ArrowUp to navigate day selector up
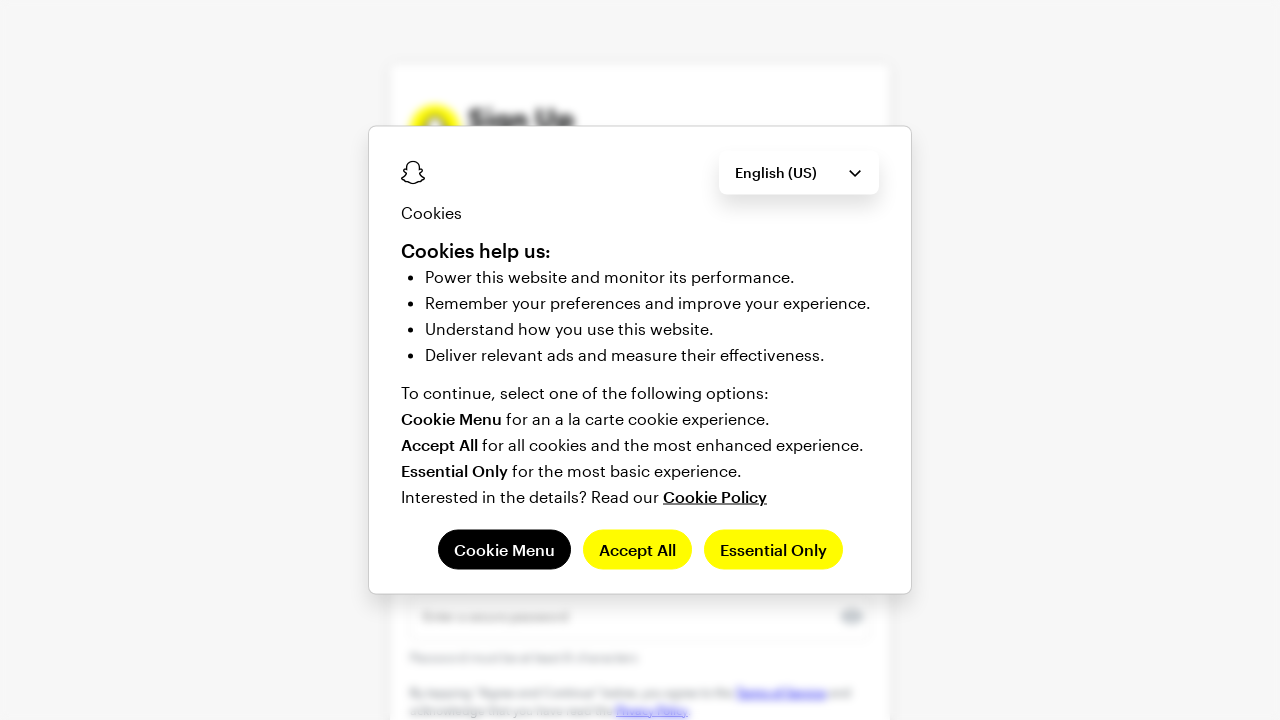

Waited 100ms for day selector update
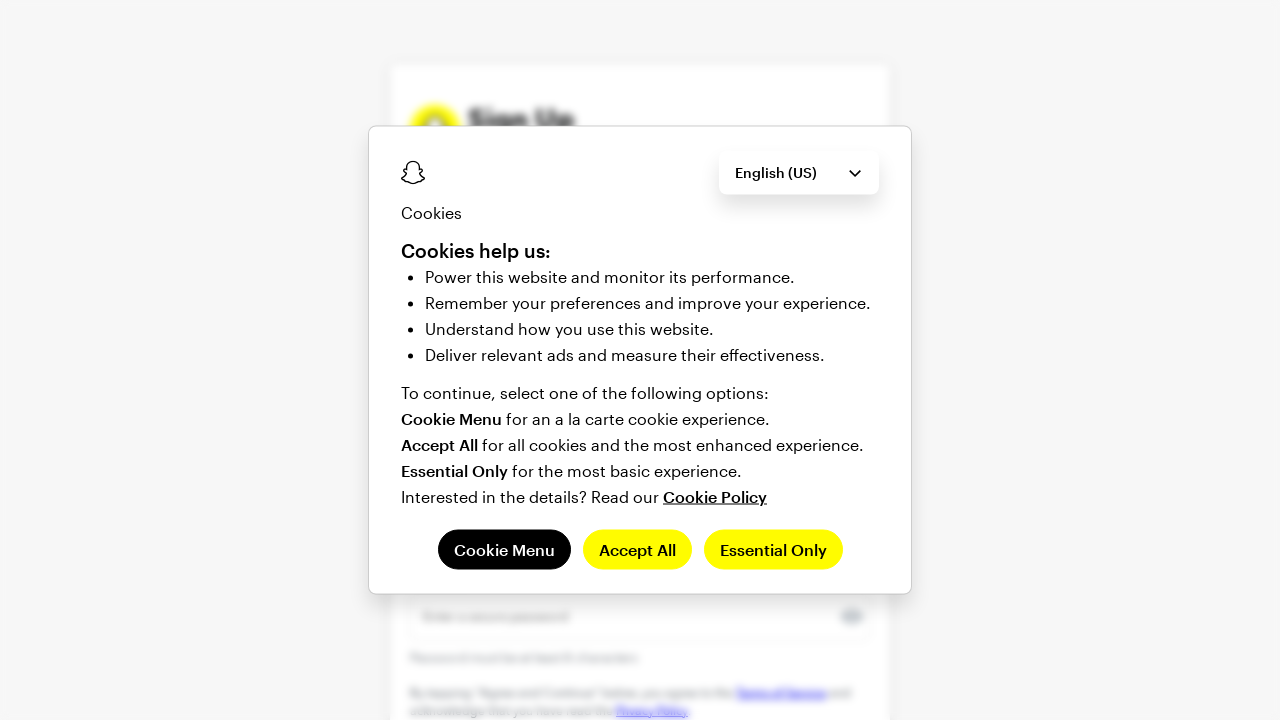

Pressed ArrowUp to navigate day selector up
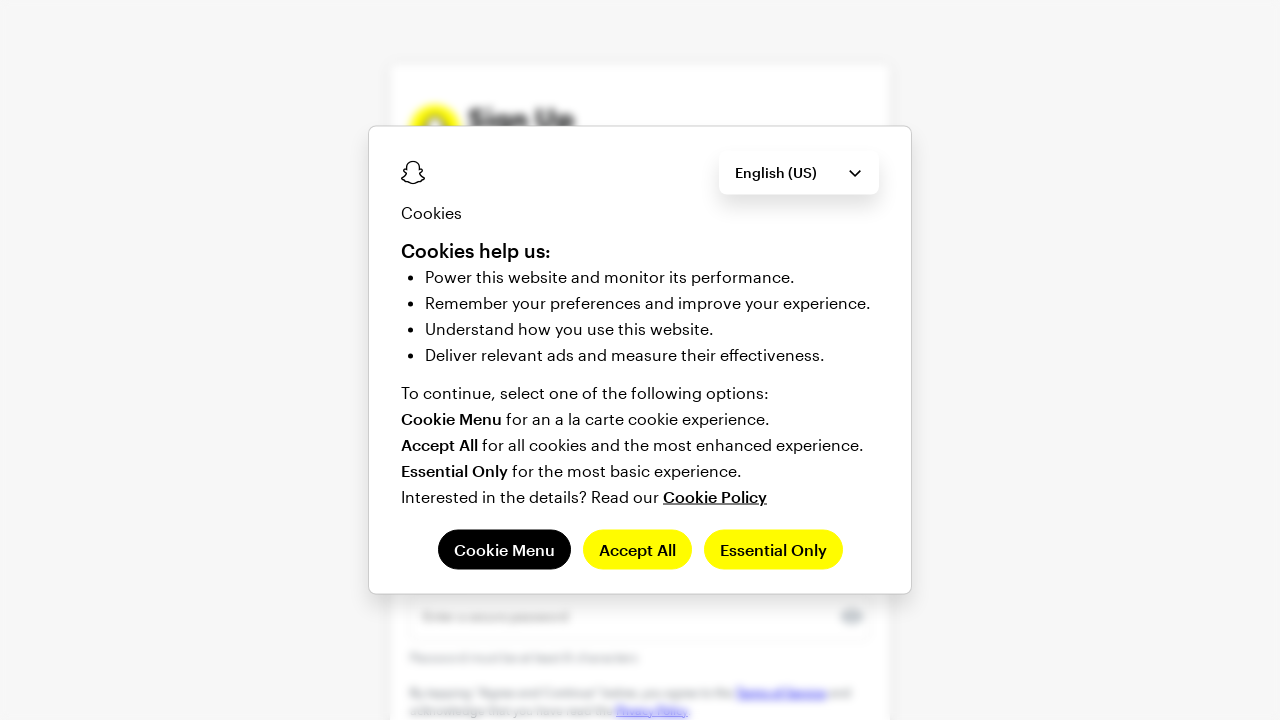

Waited 100ms for day selector update
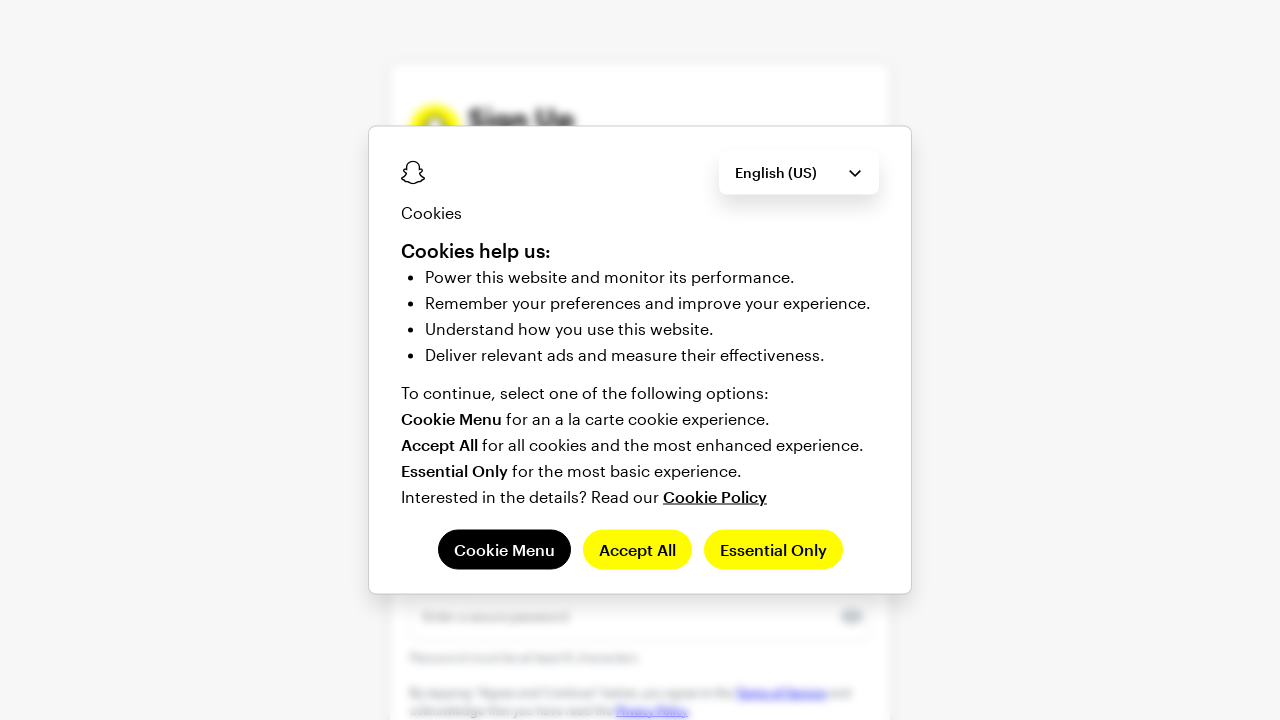

Pressed ArrowUp to navigate day selector up
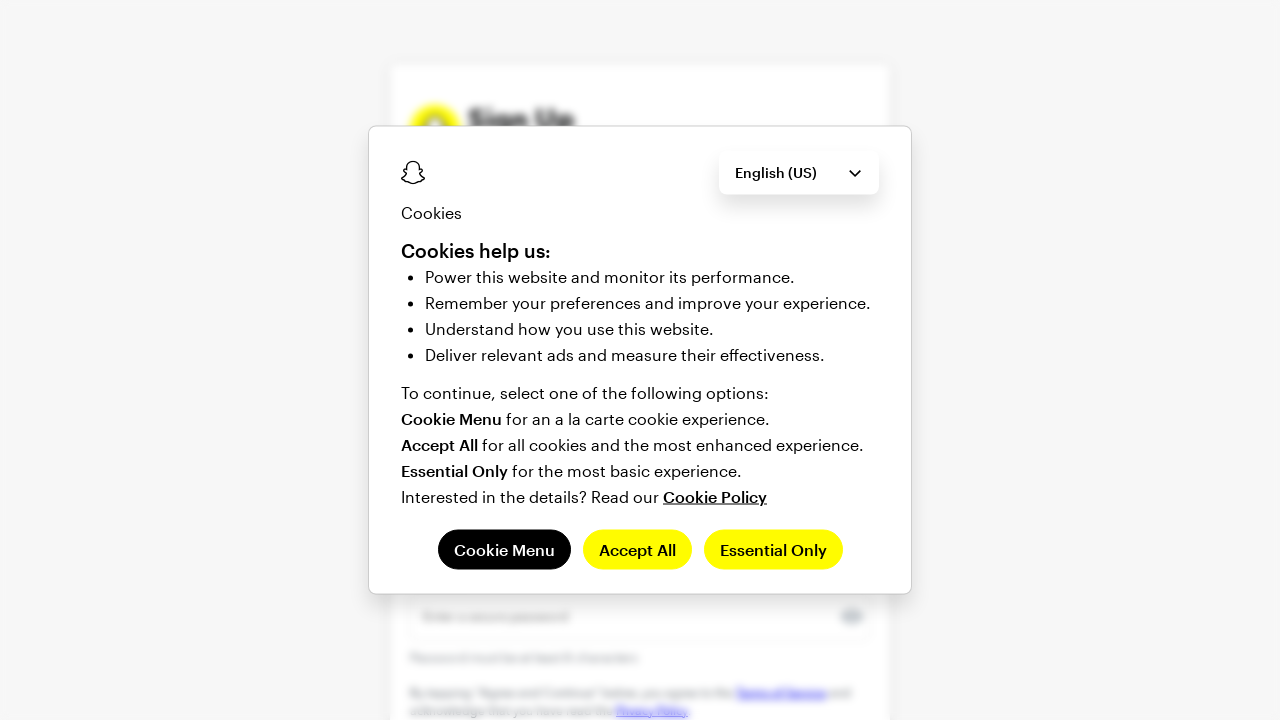

Waited 100ms for day selector update
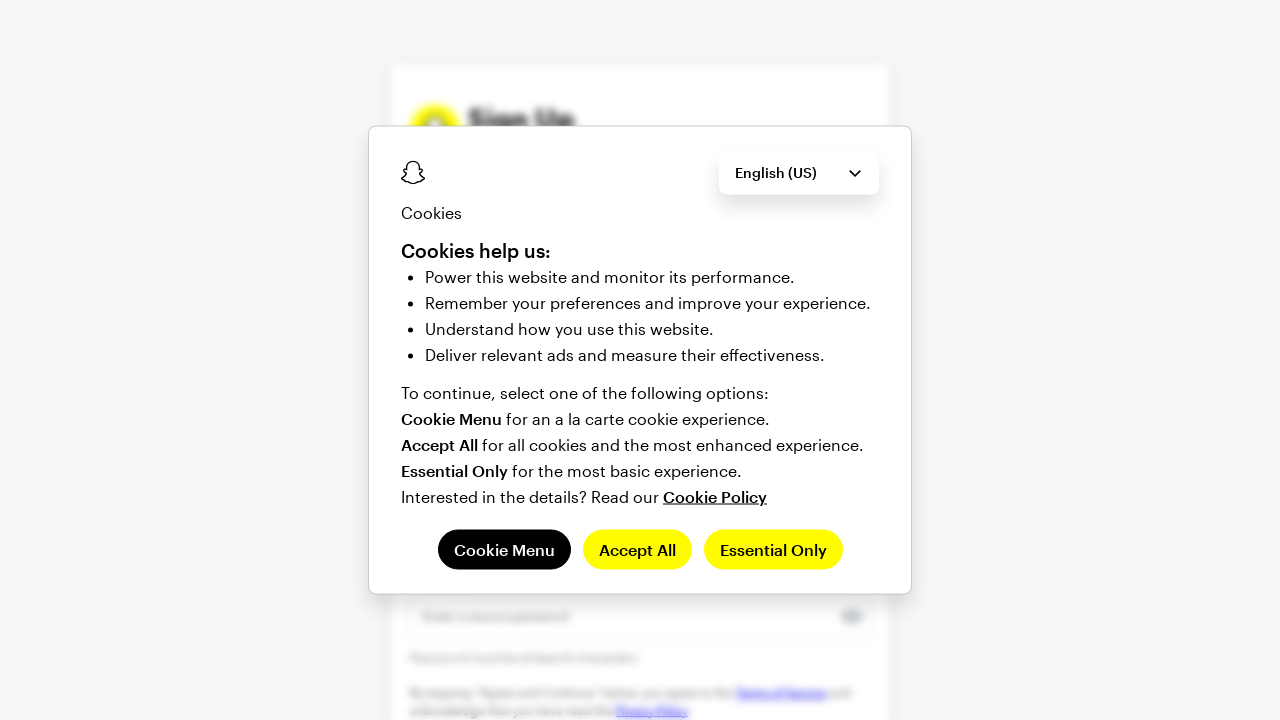

Pressed ArrowUp to navigate day selector up
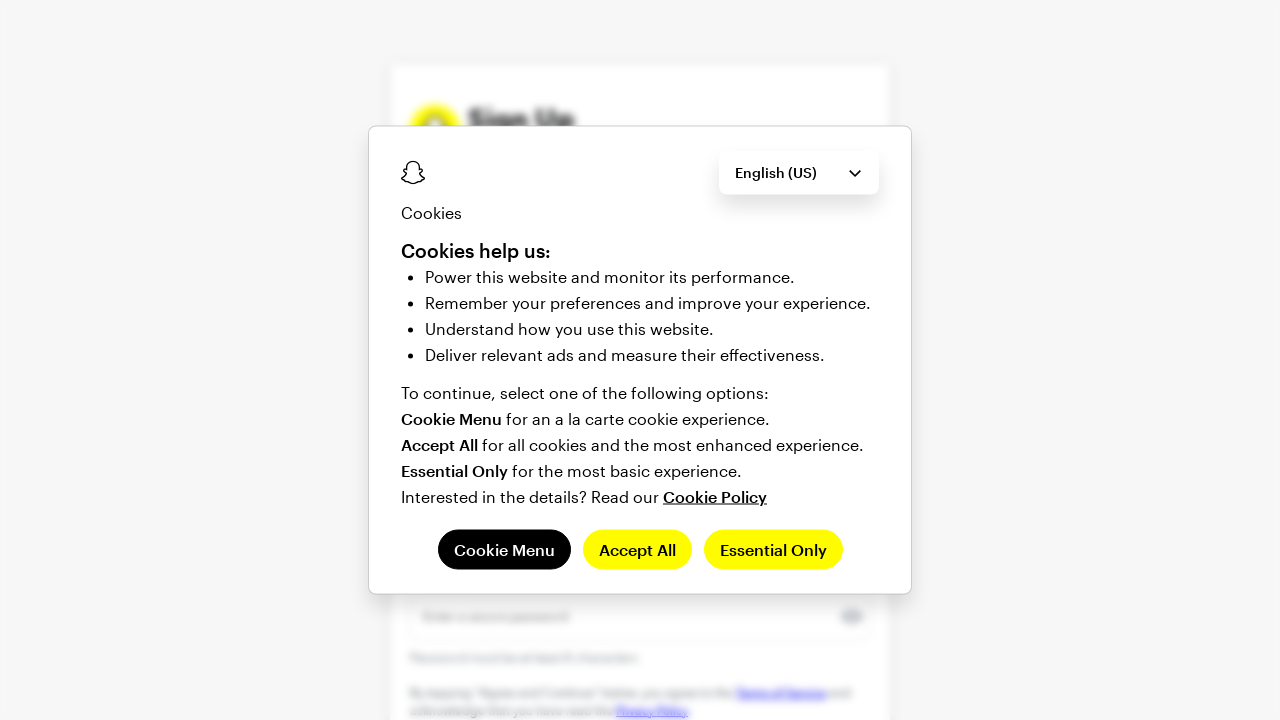

Waited 100ms for day selector update
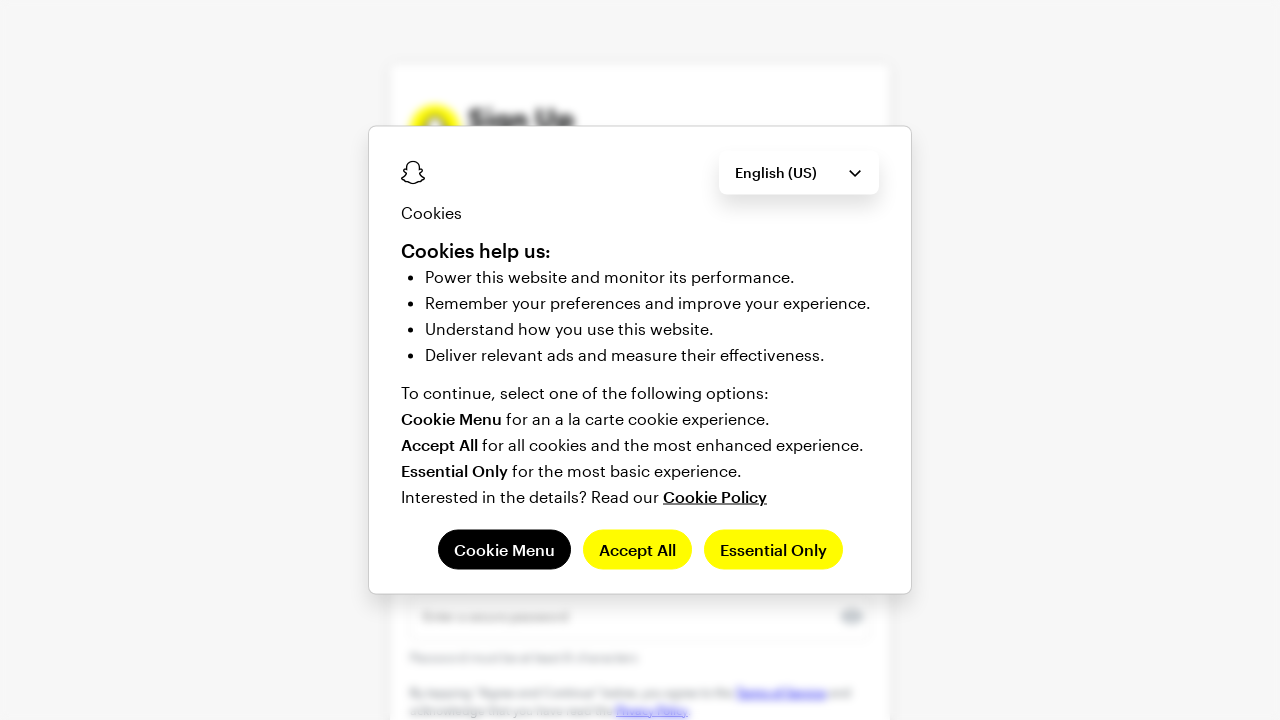

Pressed ArrowUp to navigate day selector up
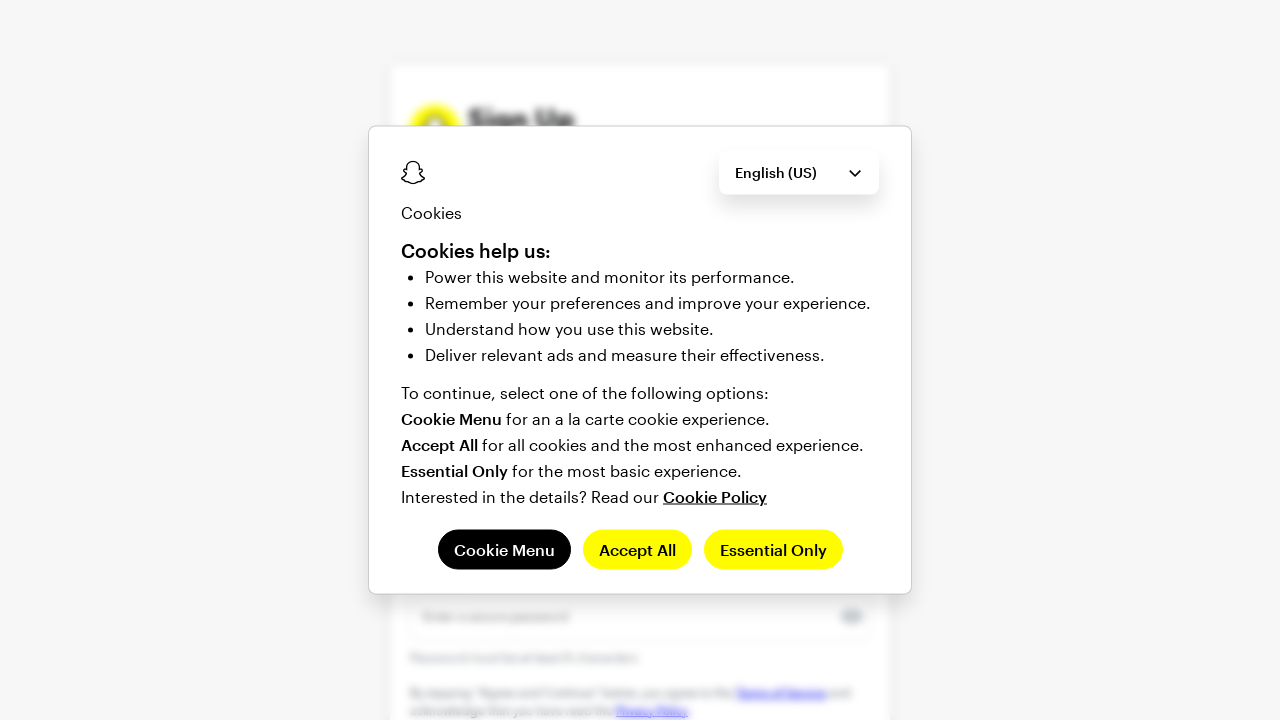

Waited 100ms for day selector update
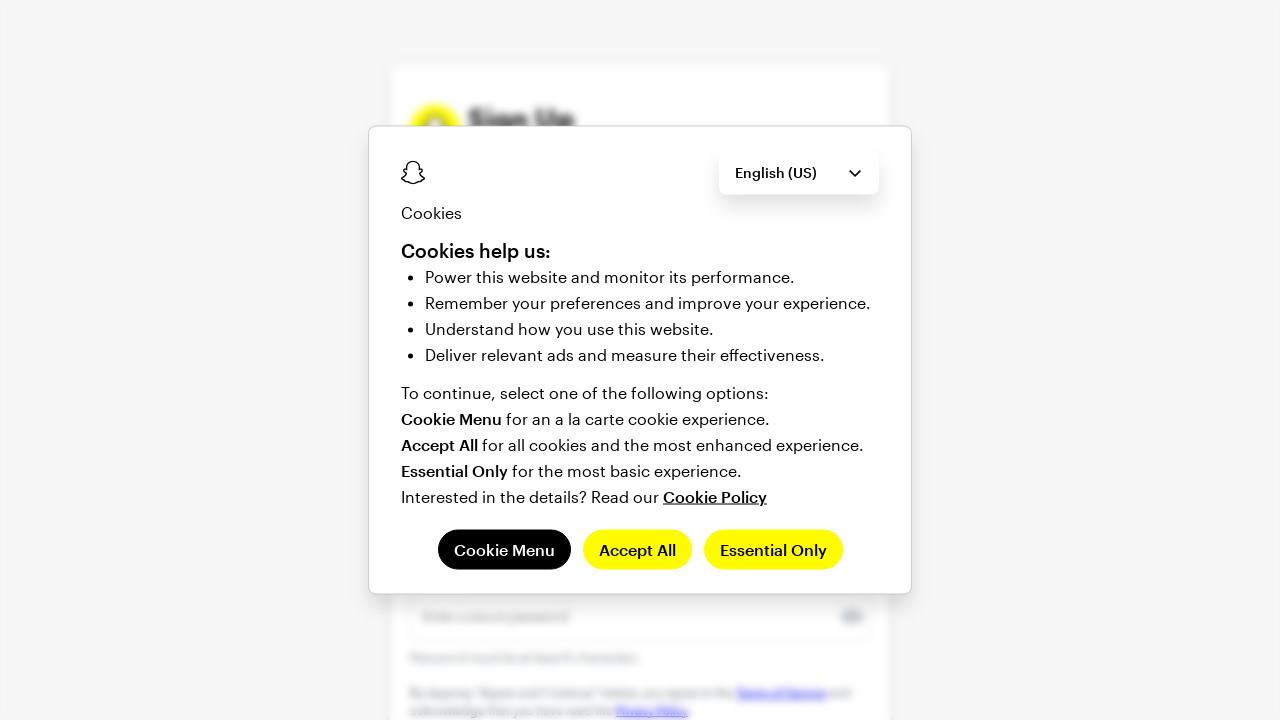

Pressed ArrowUp to navigate day selector up
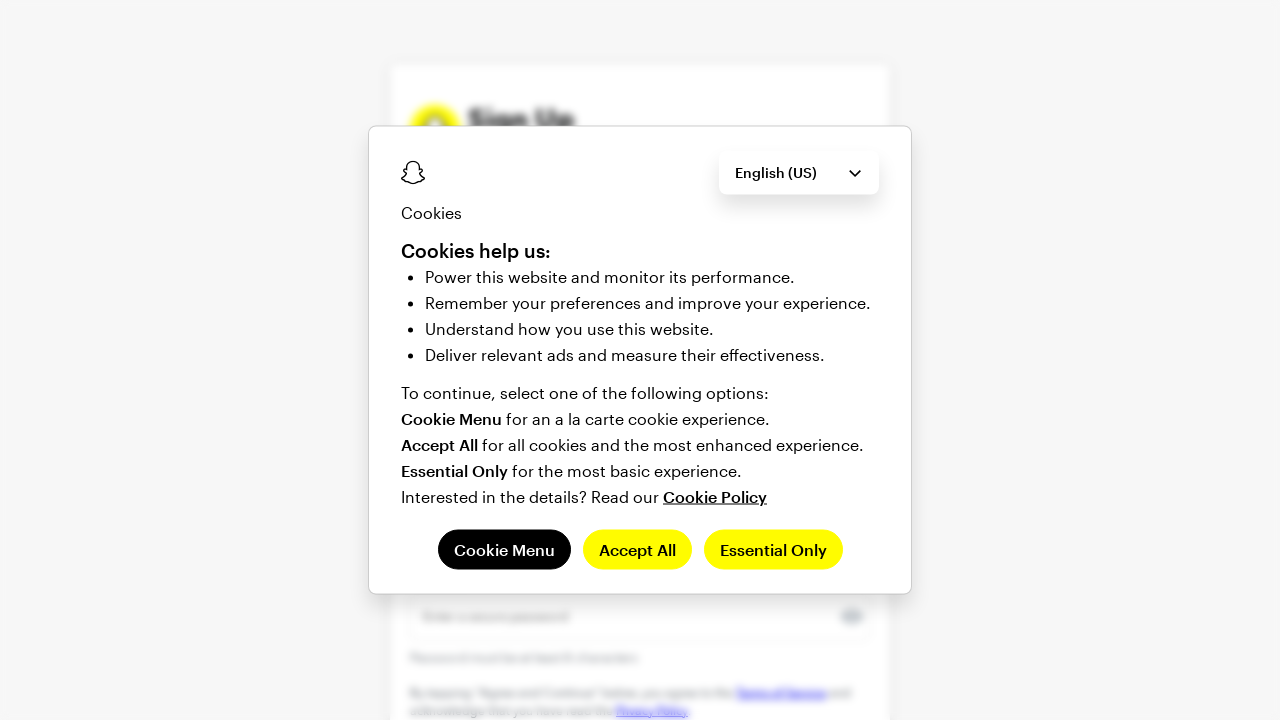

Waited 100ms for day selector update
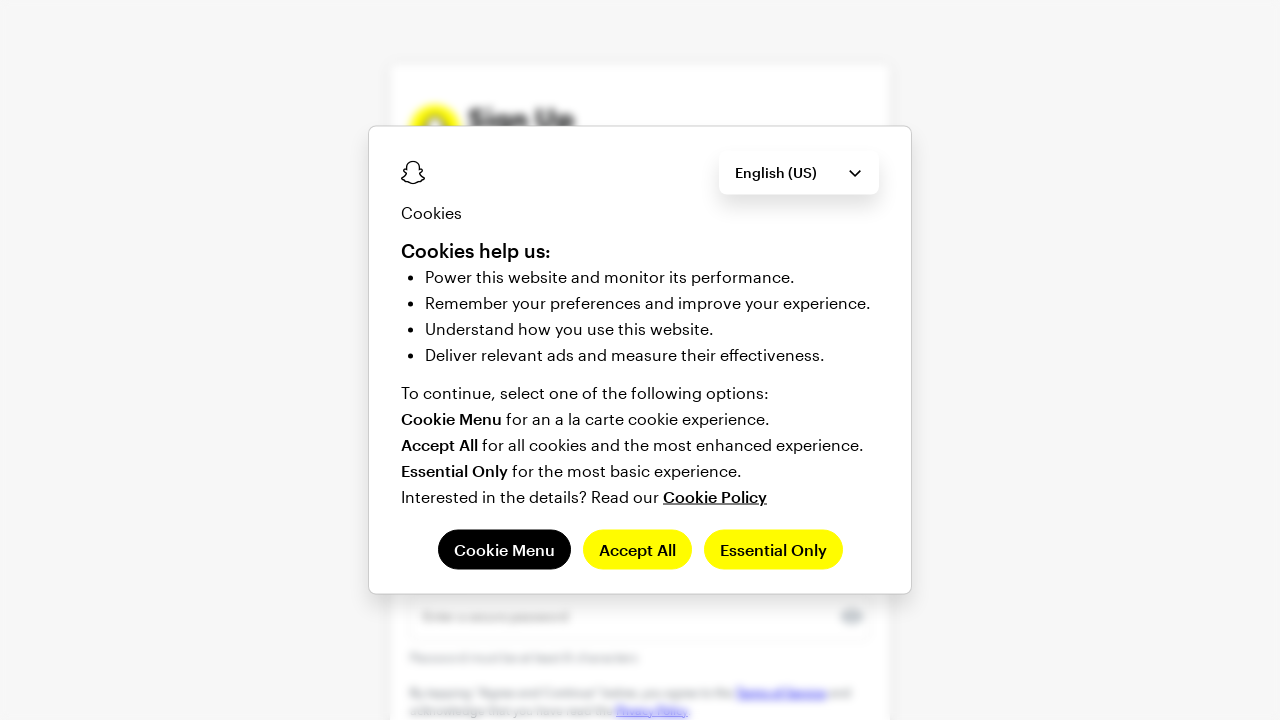

Pressed ArrowUp to navigate day selector up
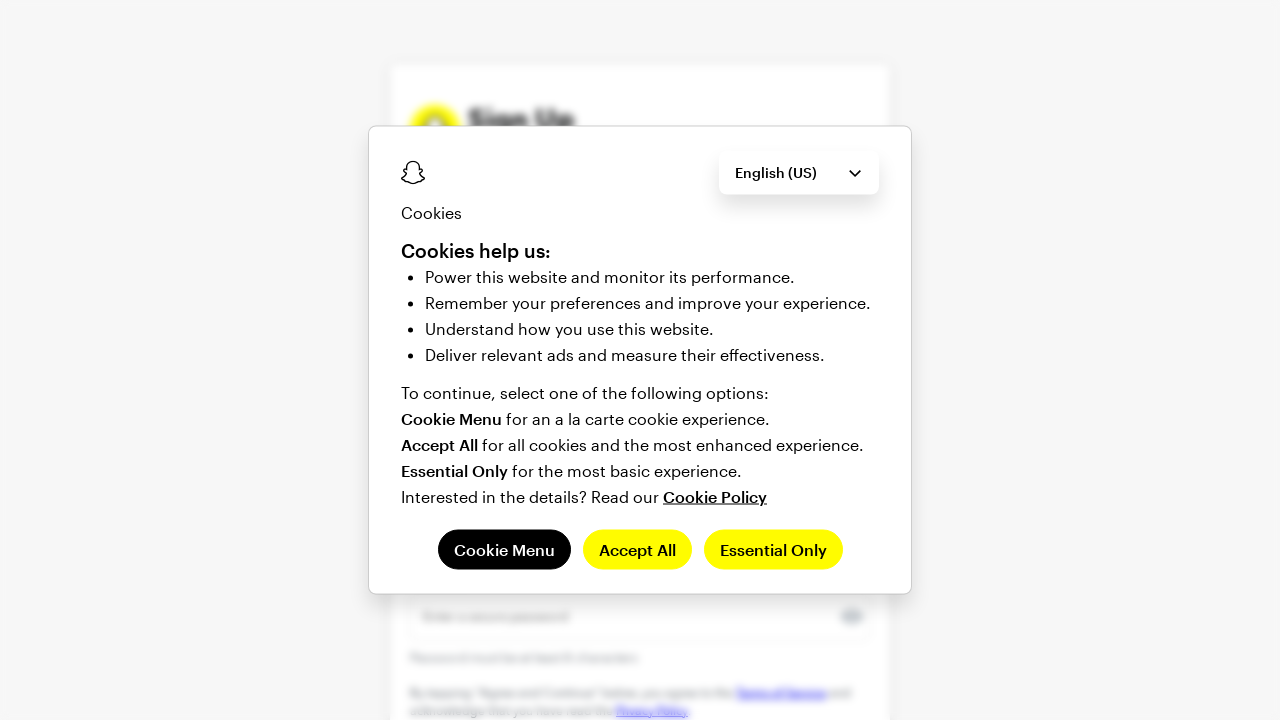

Waited 100ms for day selector update
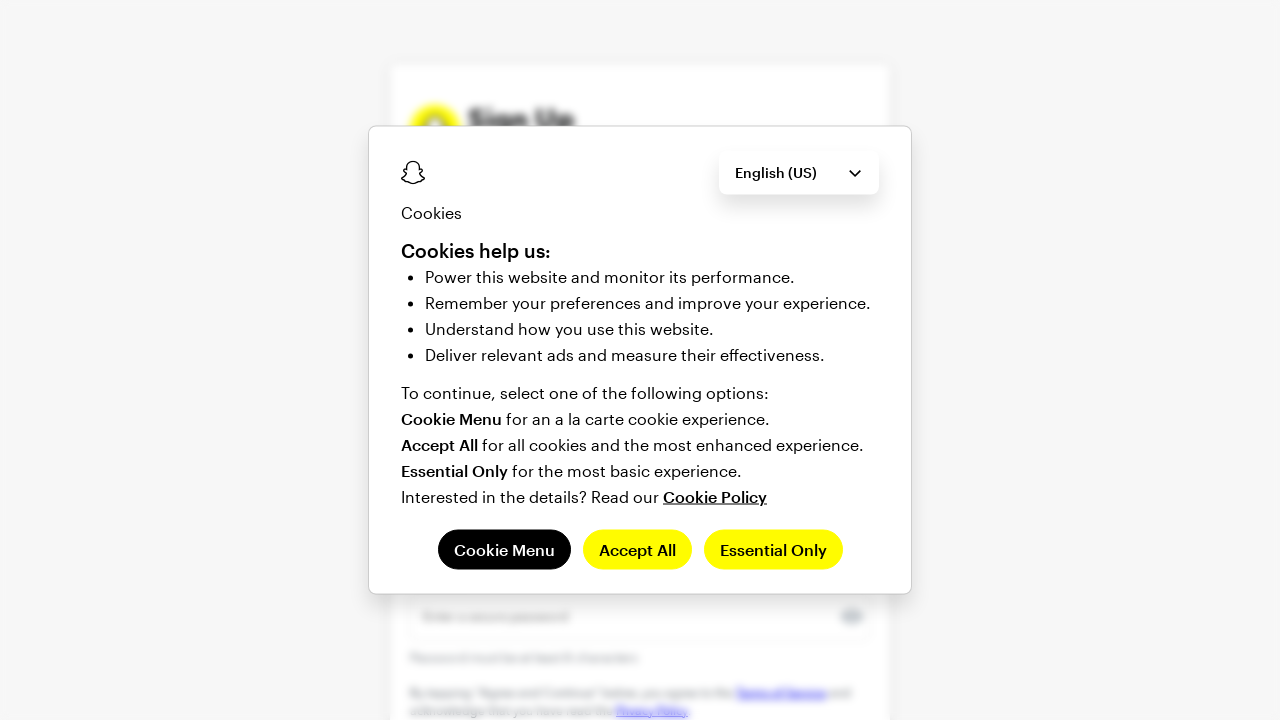

Pressed ArrowUp to navigate day selector up
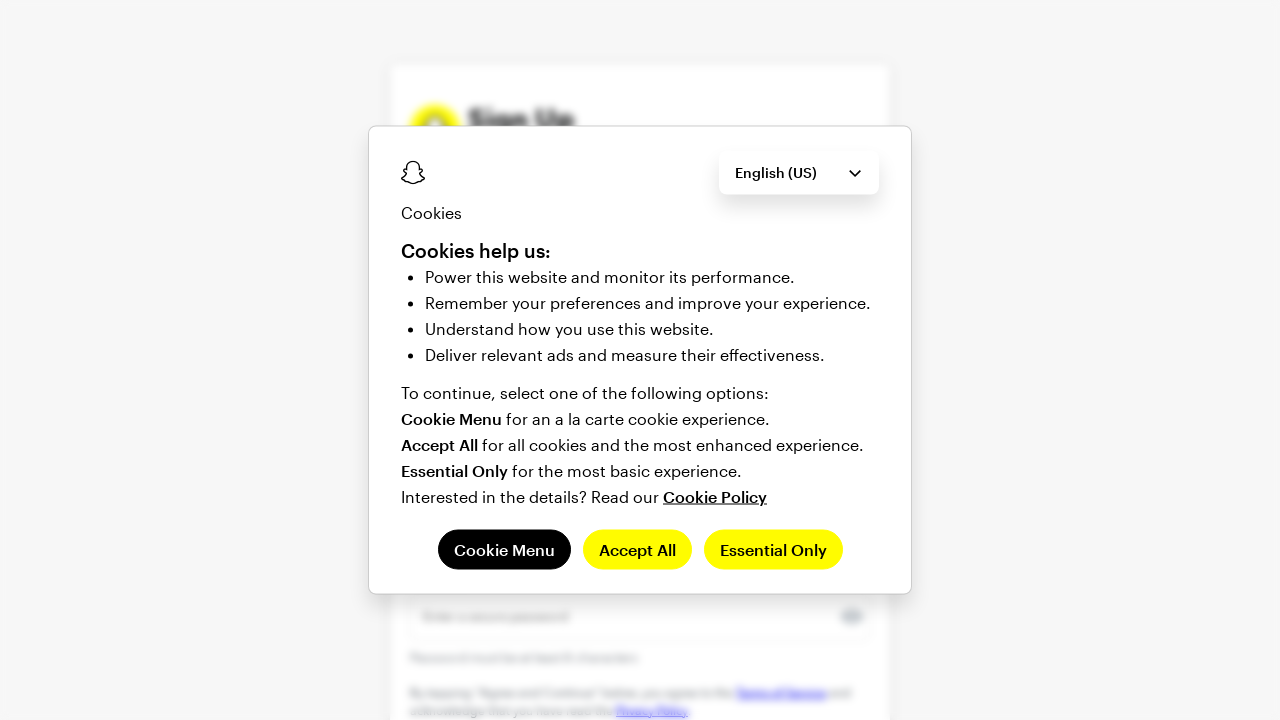

Waited 100ms for day selector update
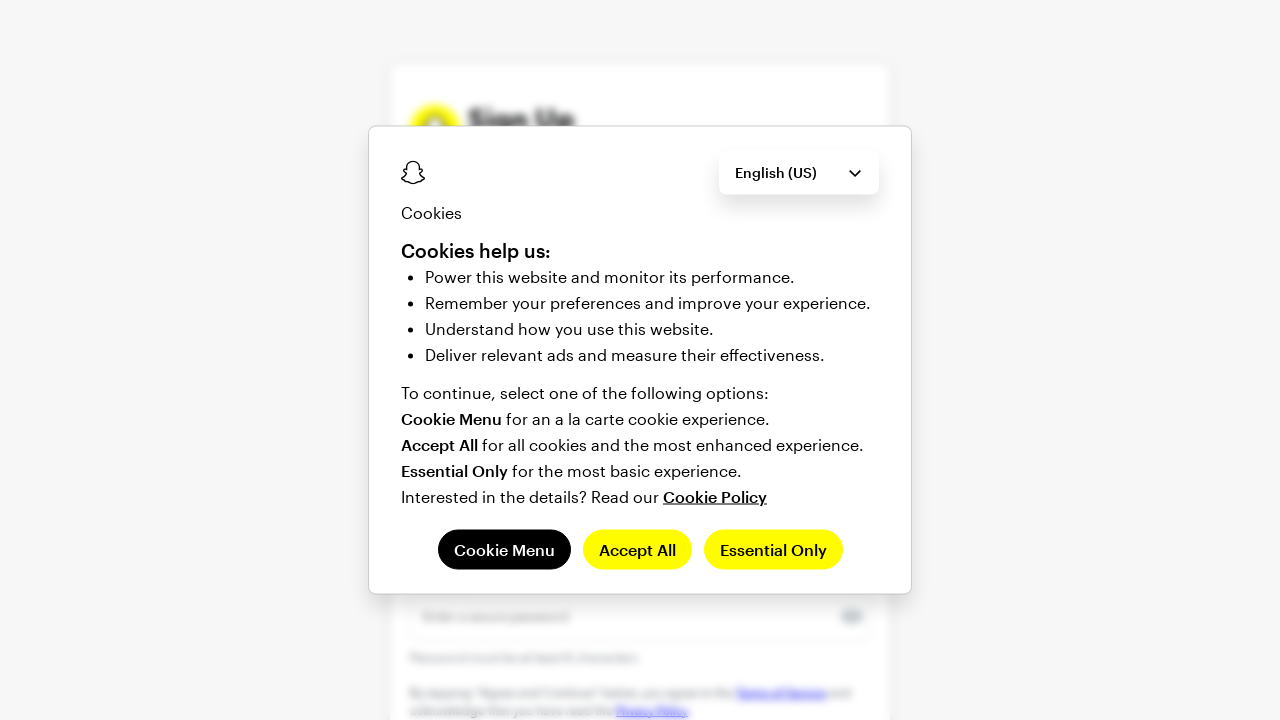

Pressed ArrowUp to navigate day selector up
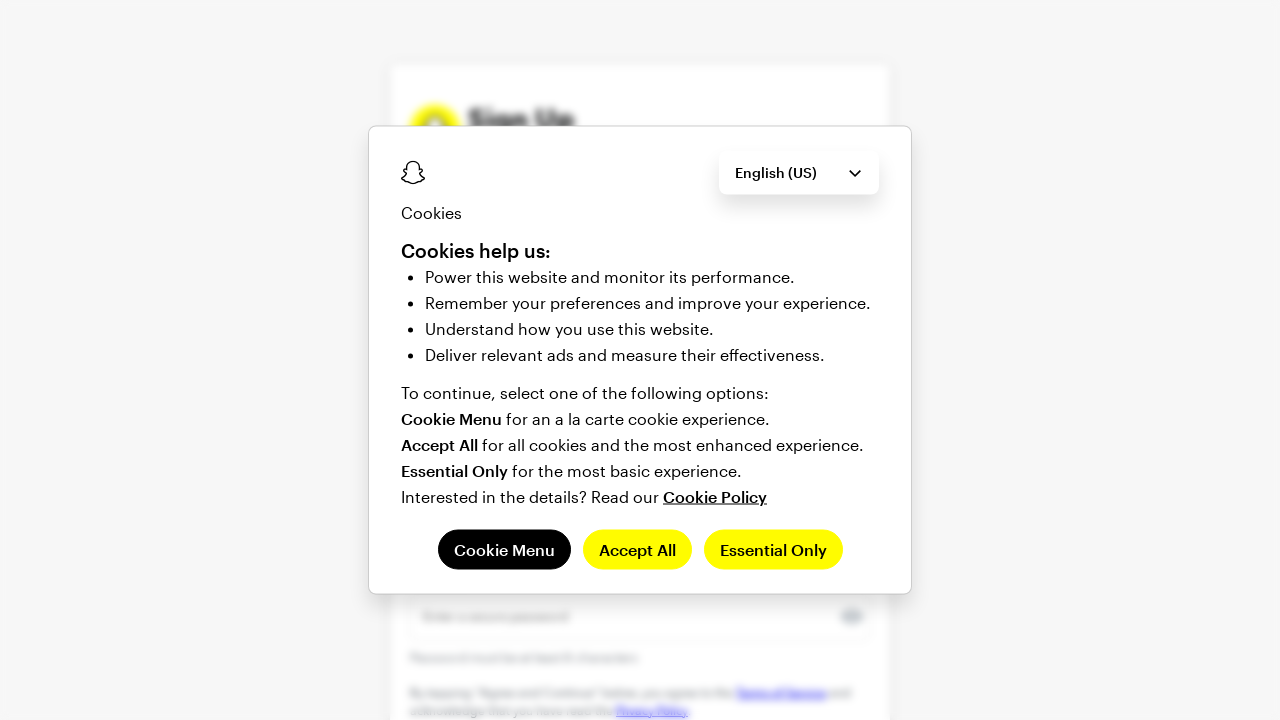

Waited 100ms for day selector update
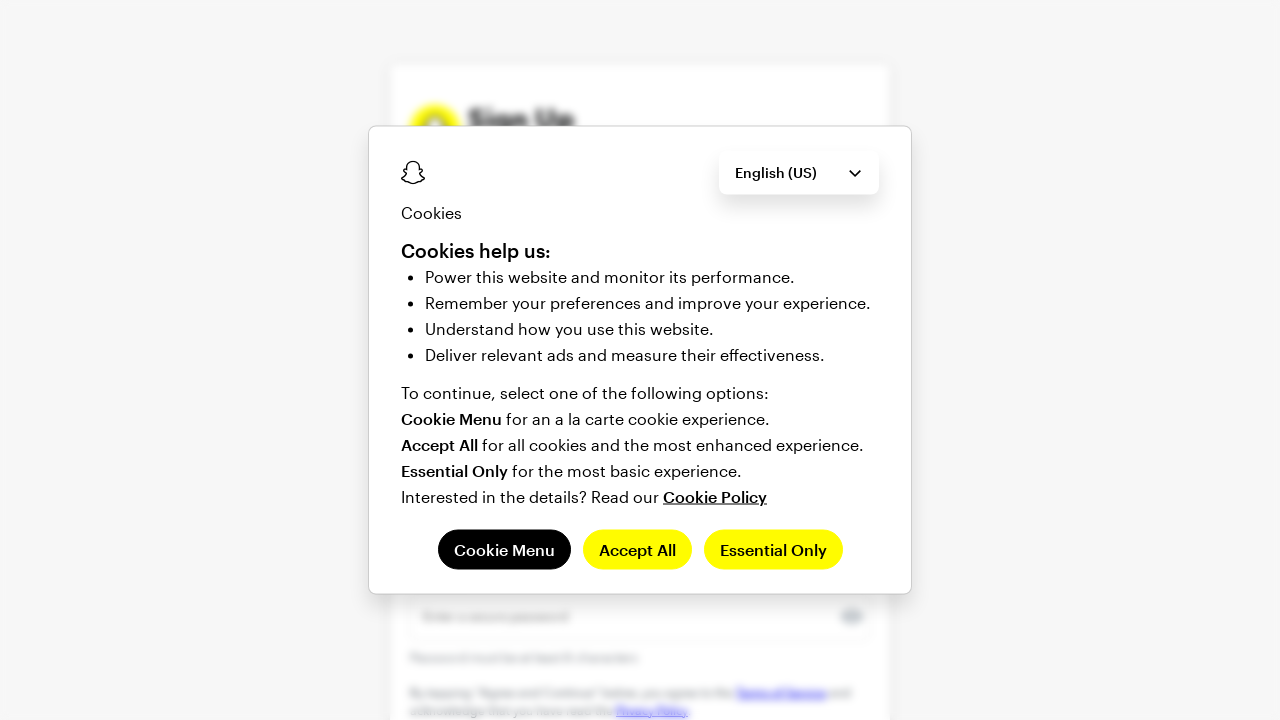

Pressed ArrowUp to navigate day selector up
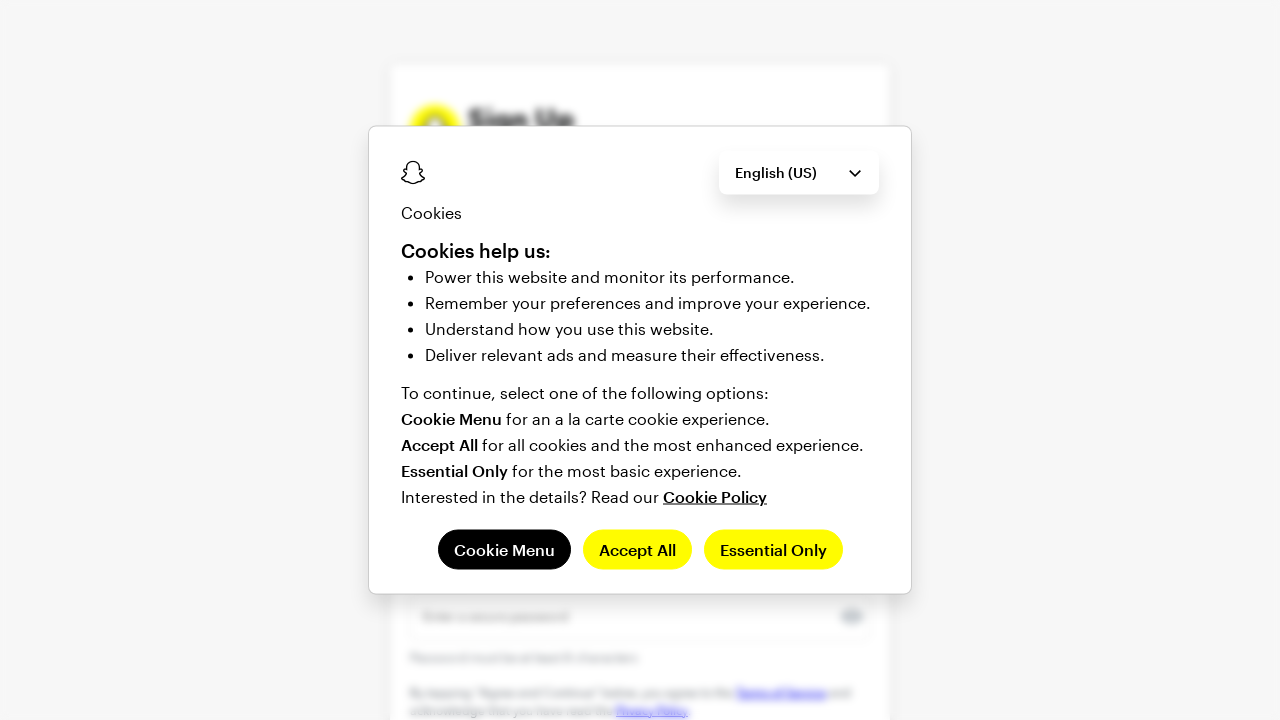

Waited 100ms for day selector update
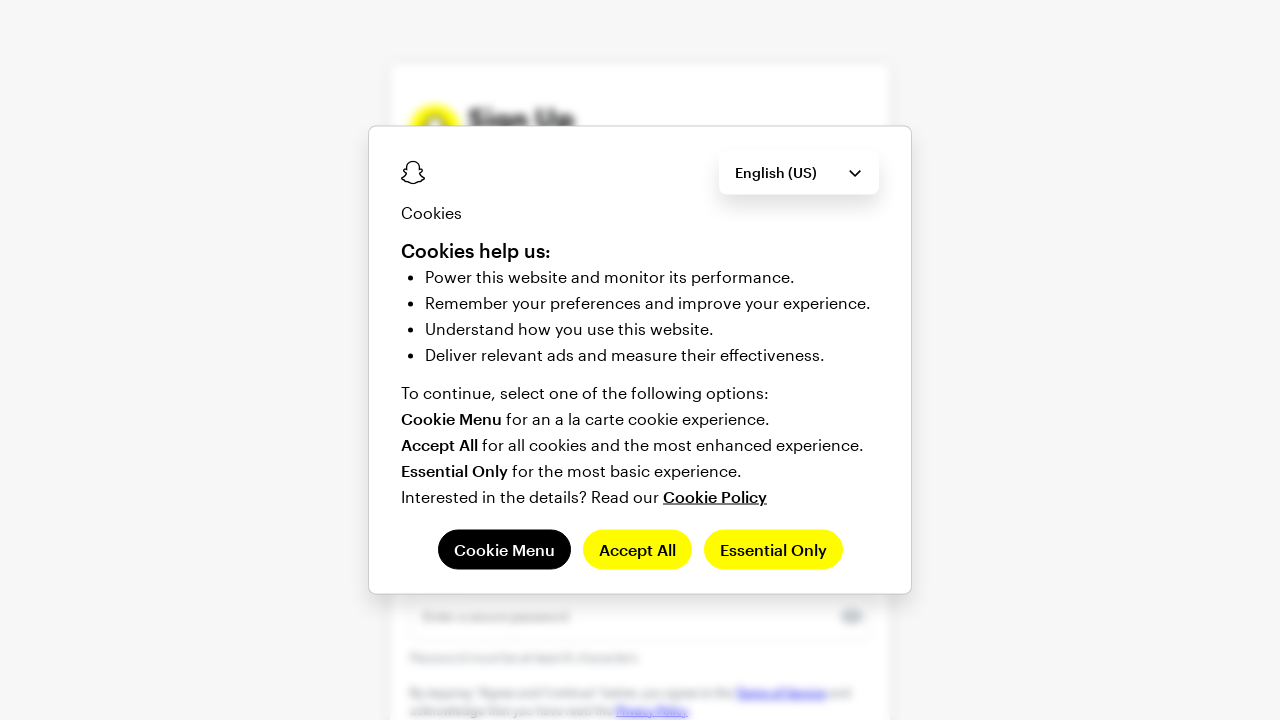

Pressed ArrowUp to navigate day selector up
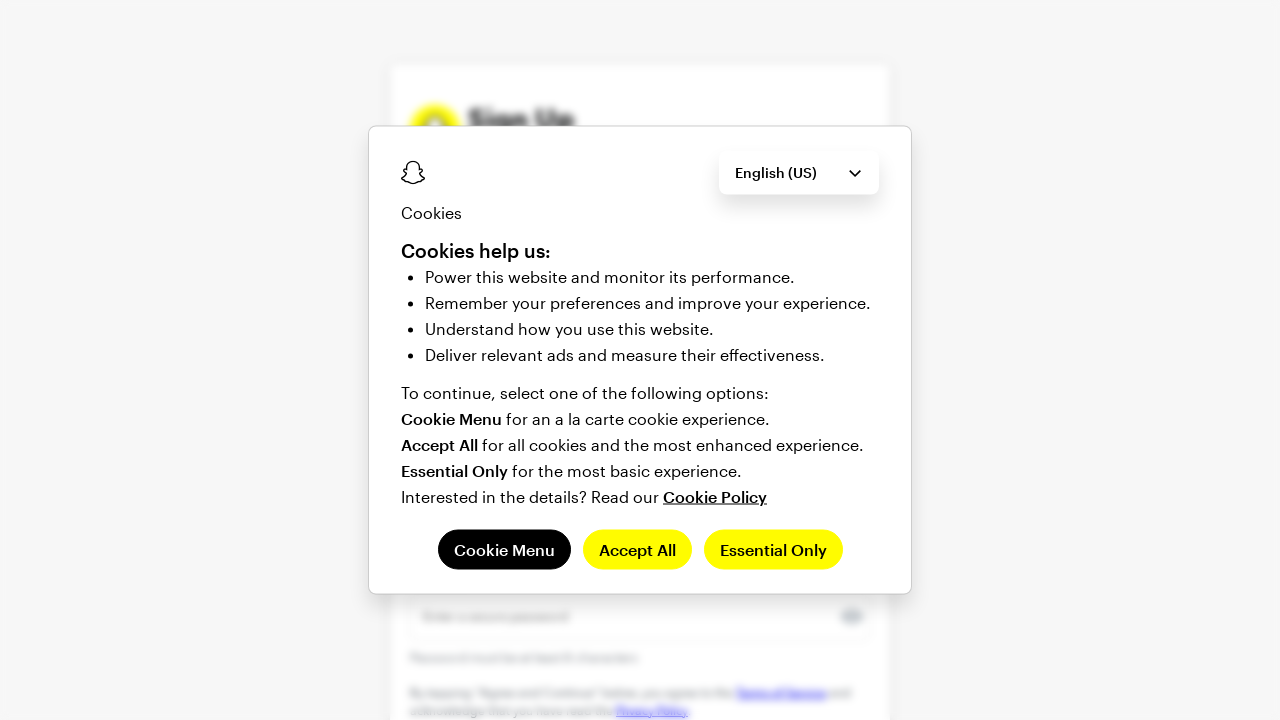

Waited 100ms for day selector update
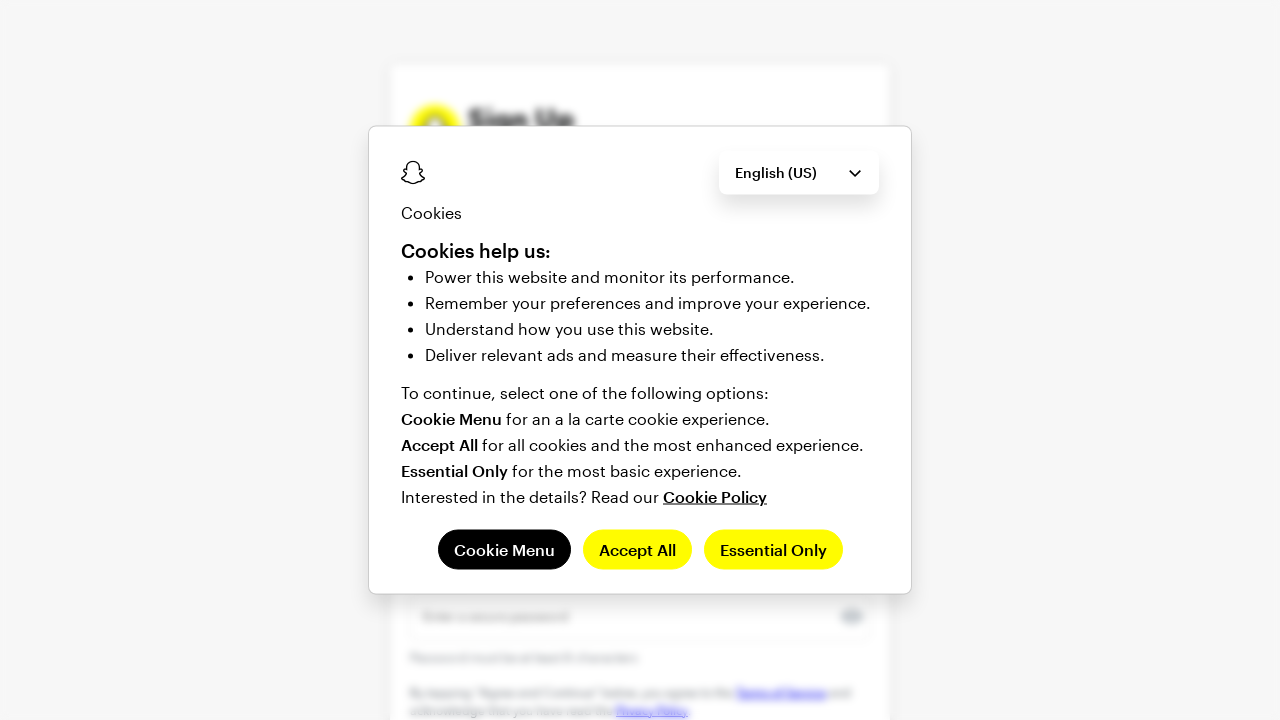

Pressed ArrowUp to navigate day selector up
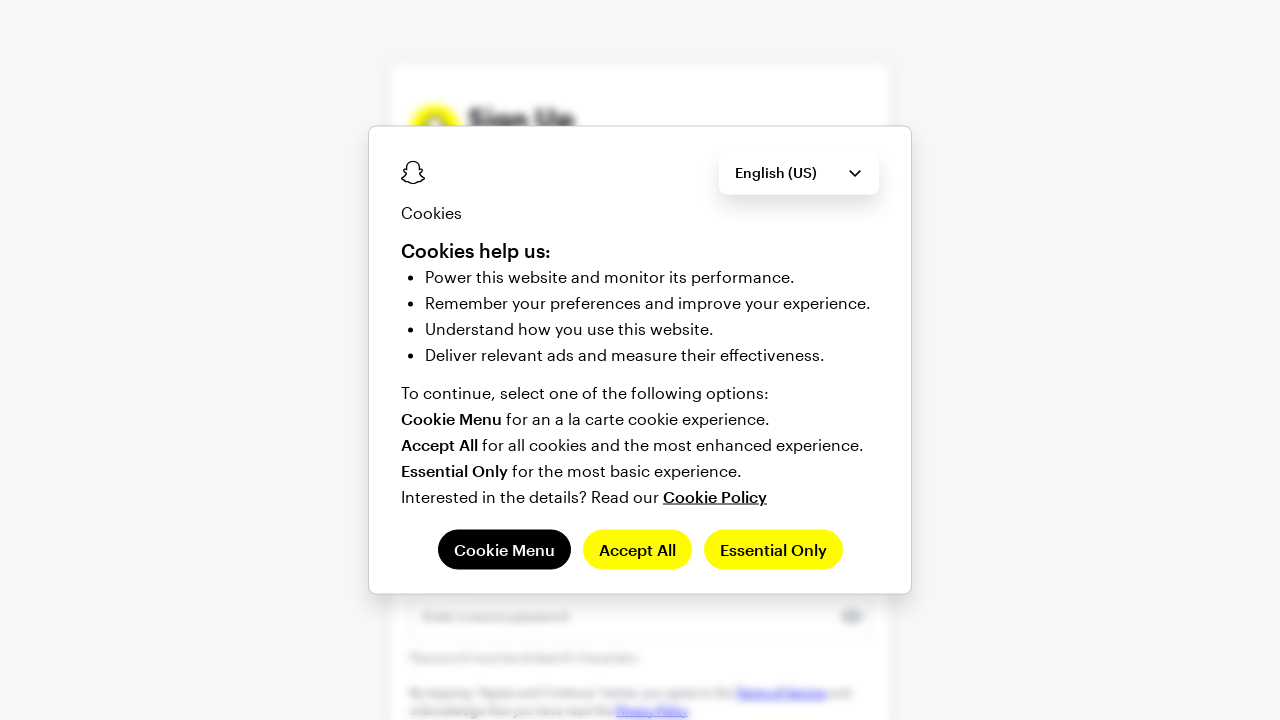

Waited 100ms for day selector update
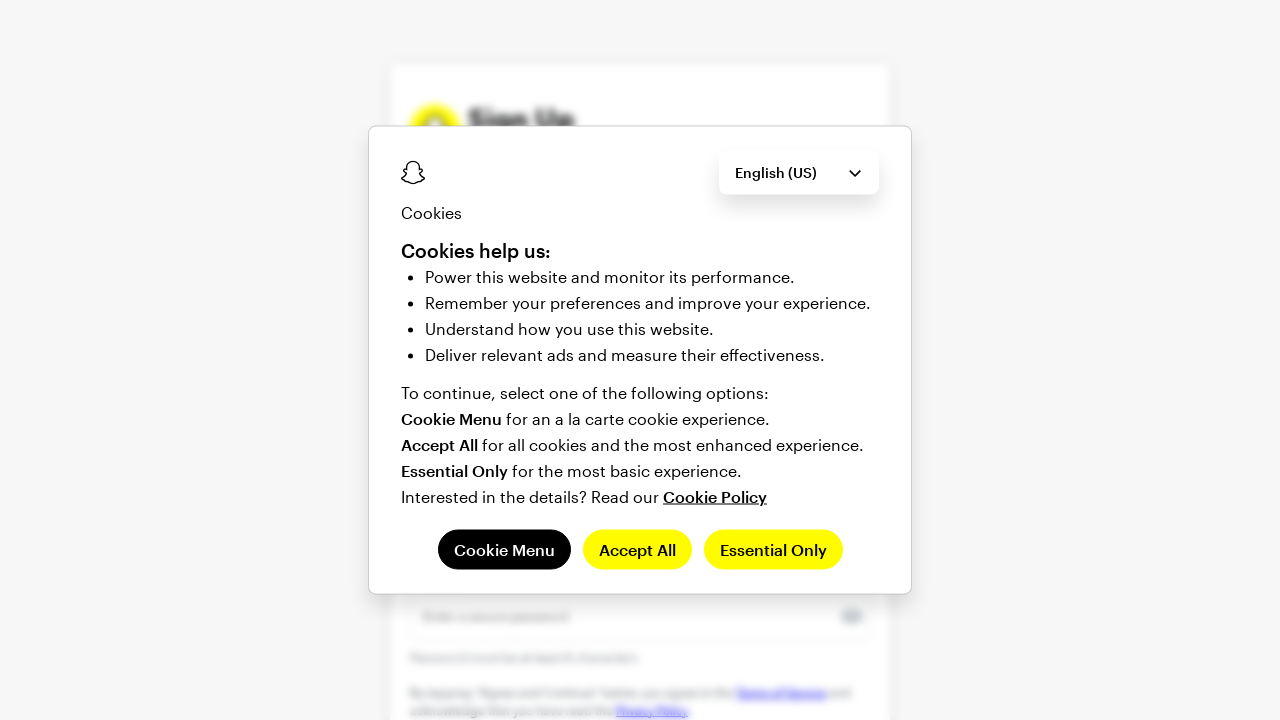

Pressed ArrowUp to navigate day selector up
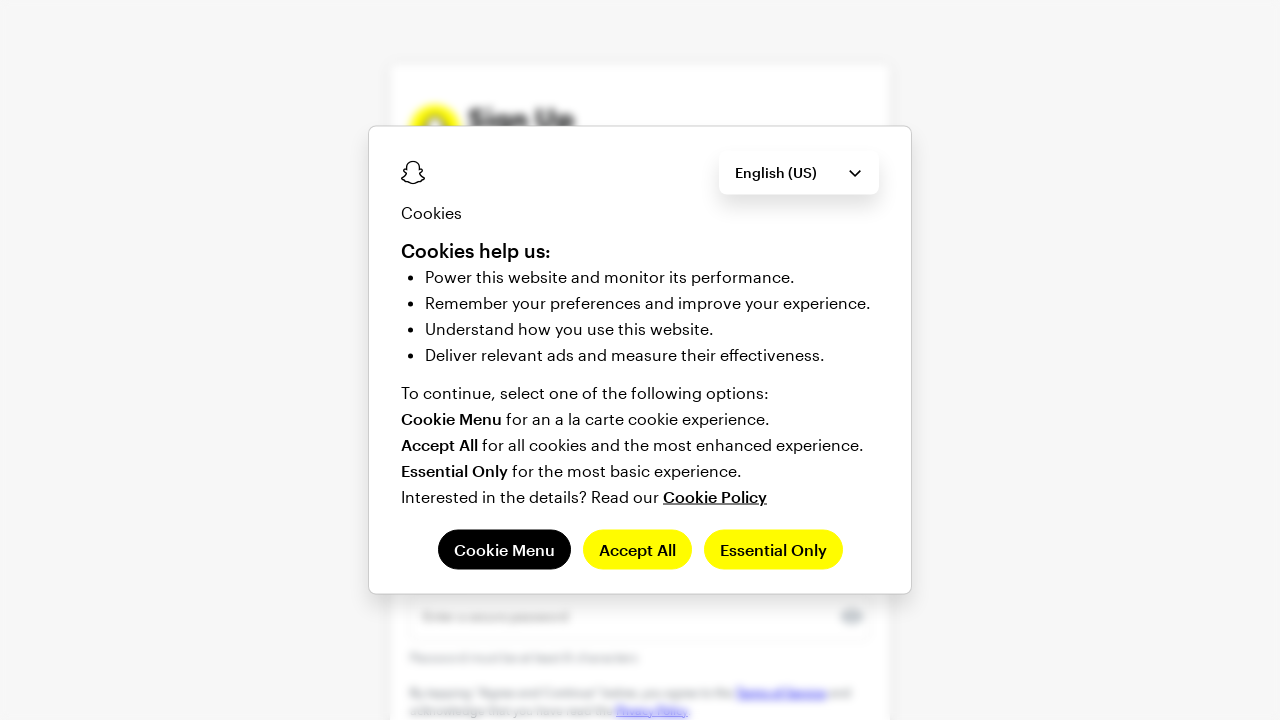

Waited 100ms for day selector update
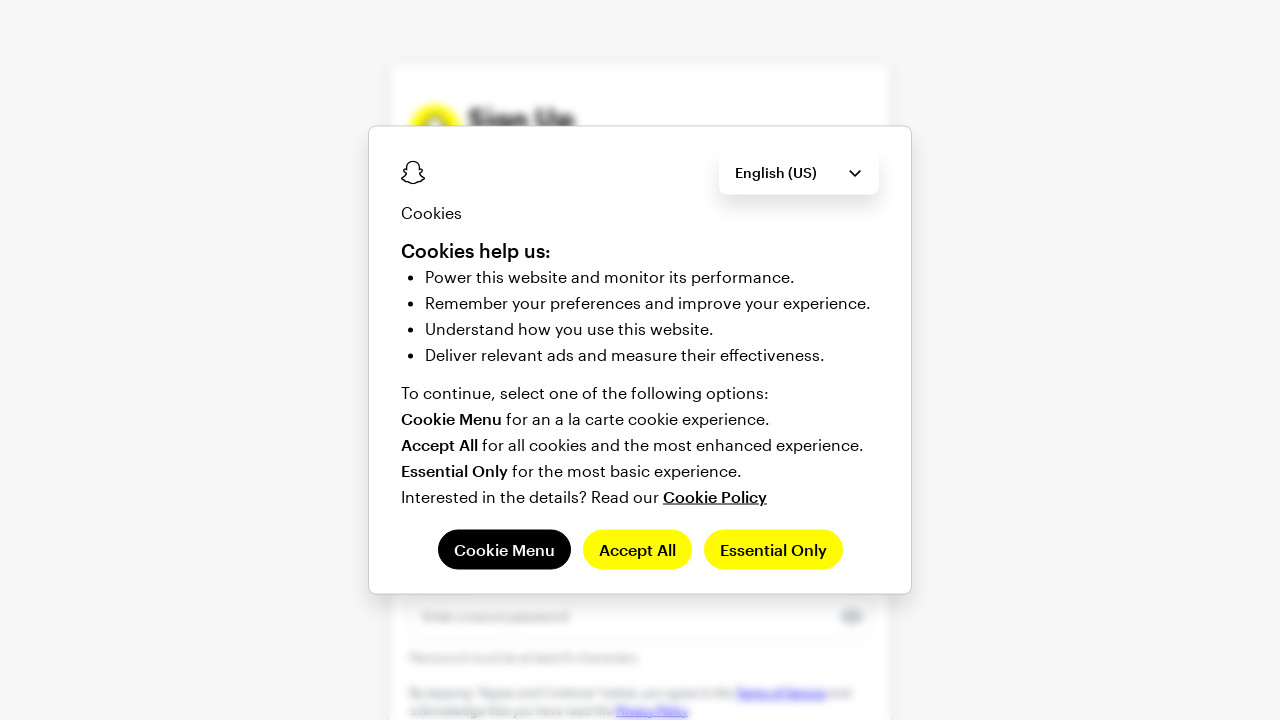

Pressed ArrowUp to navigate day selector up
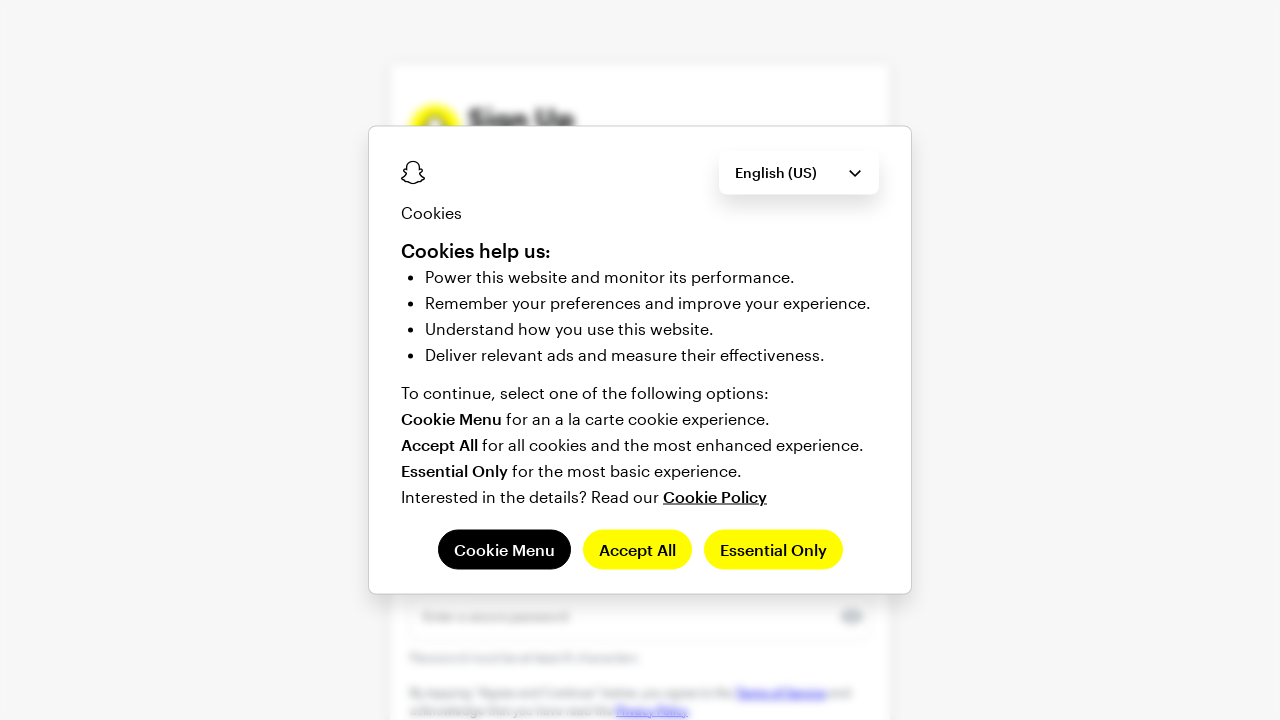

Waited 100ms for day selector update
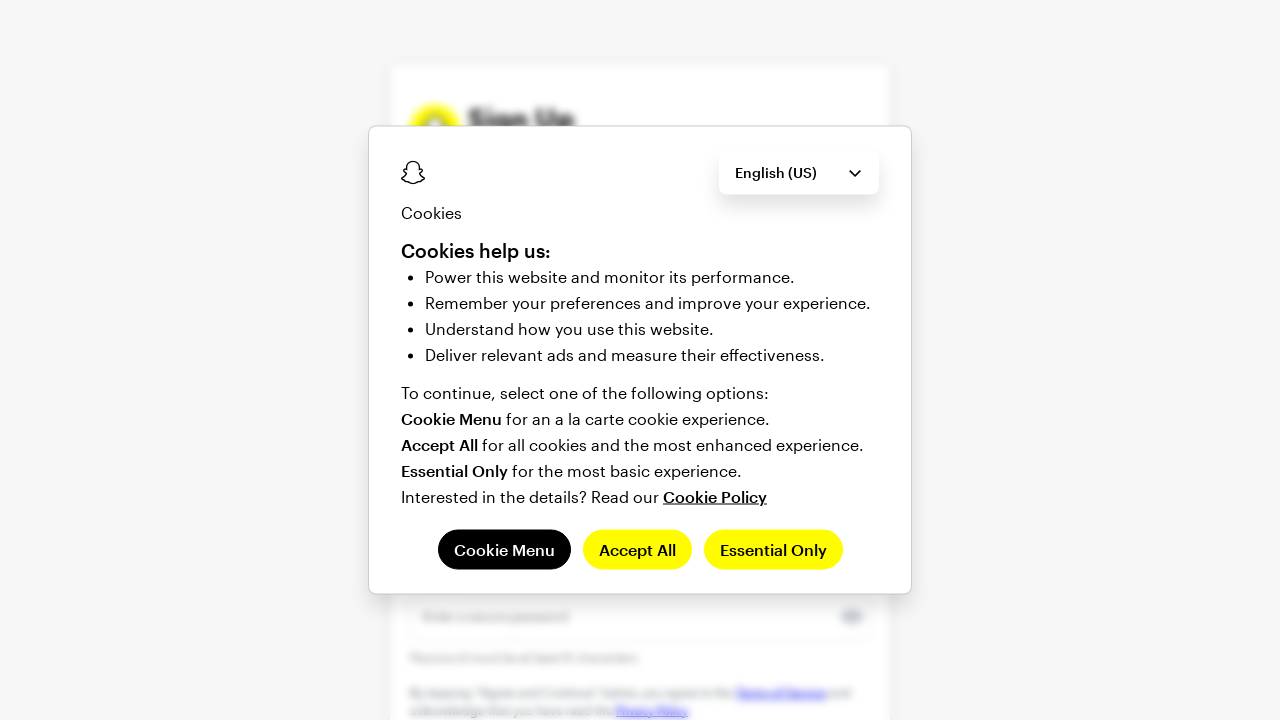

Pressed ArrowUp to navigate day selector up
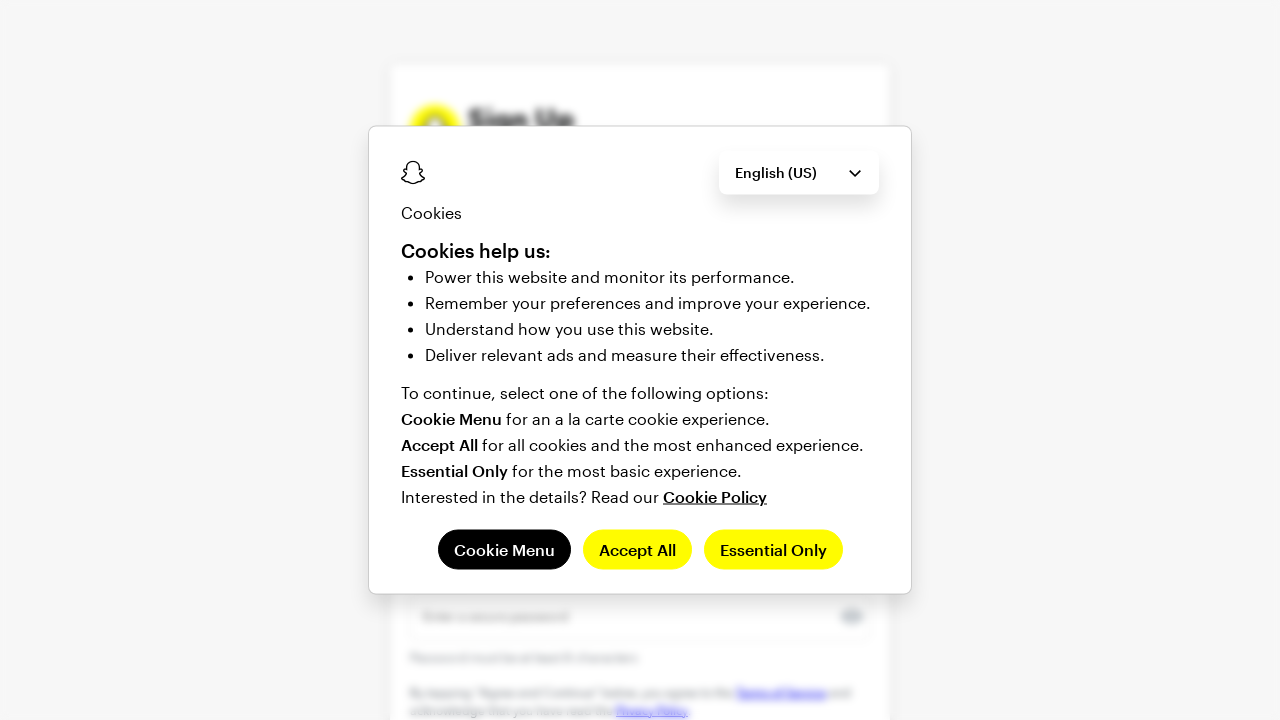

Waited 100ms for day selector update
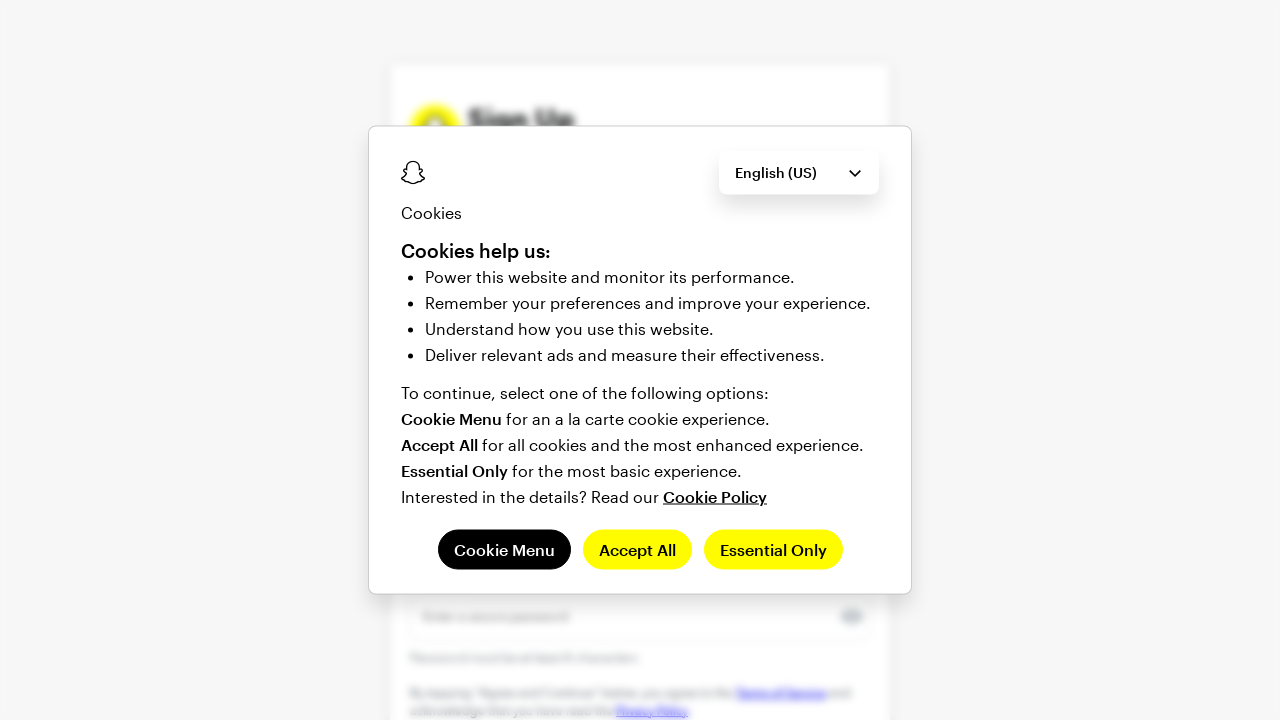

Pressed ArrowUp to navigate day selector up
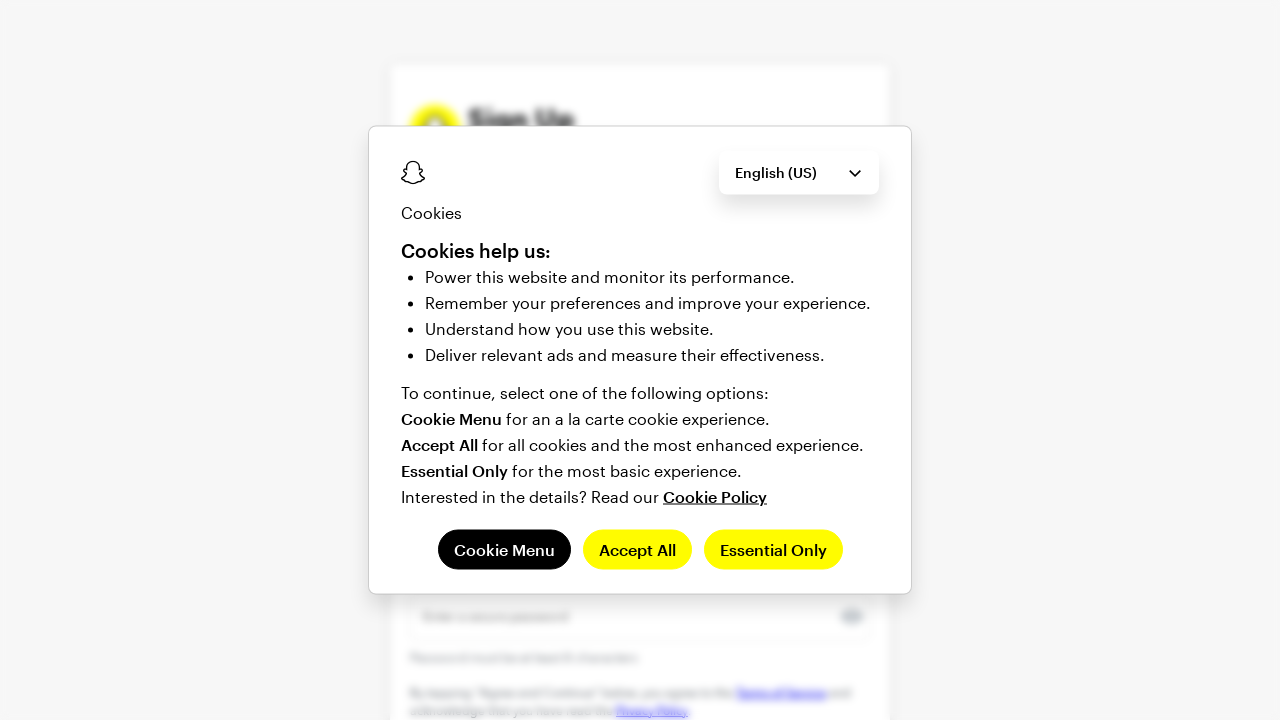

Waited 100ms for day selector update
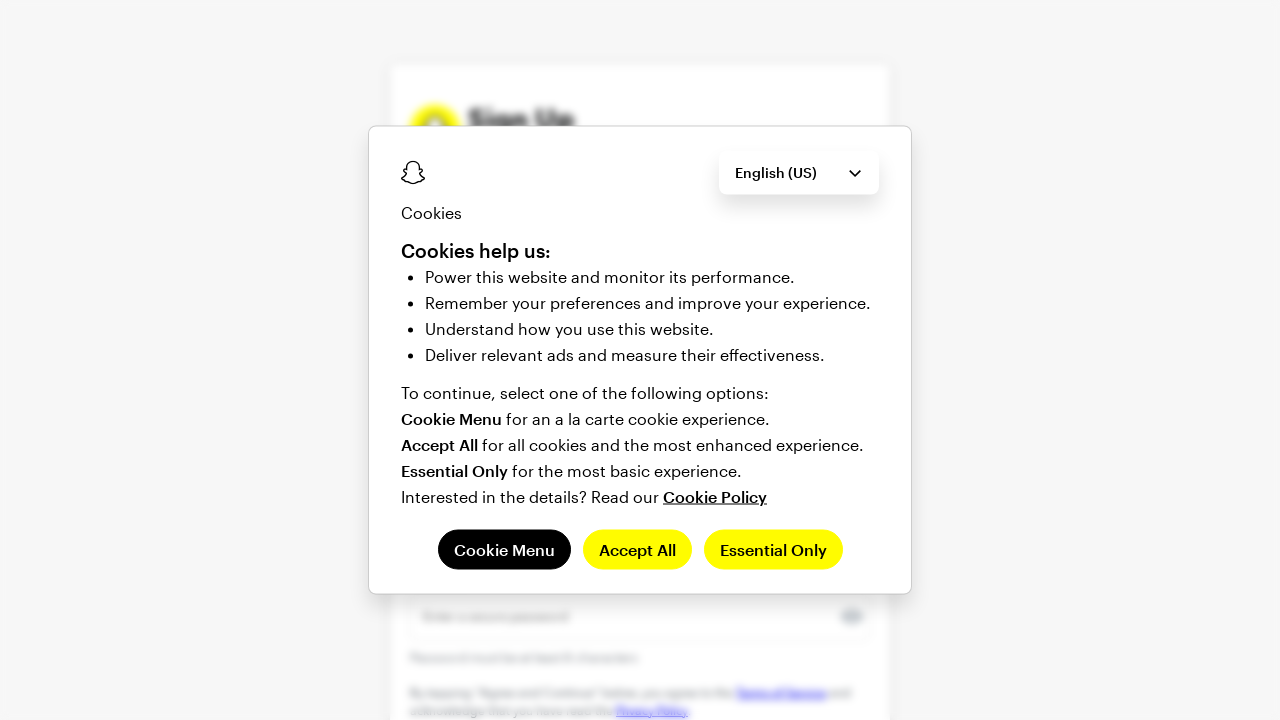

Pressed ArrowUp to navigate day selector up
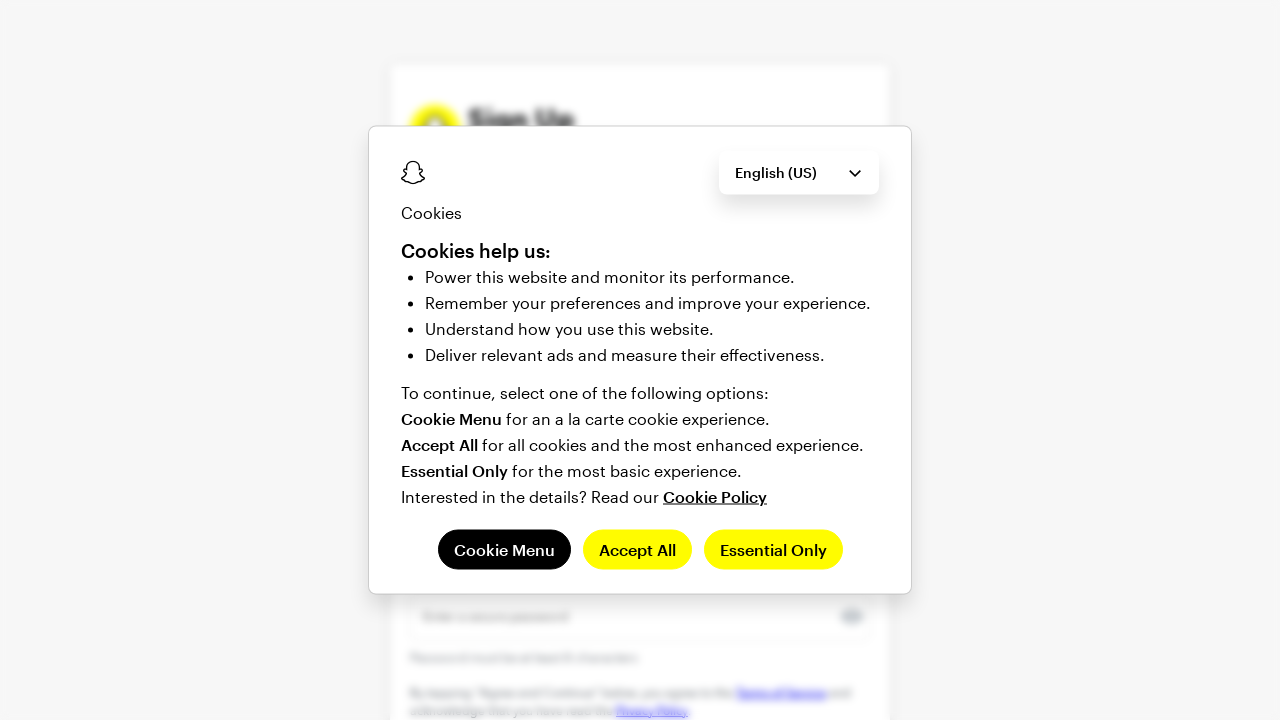

Waited 100ms for day selector update
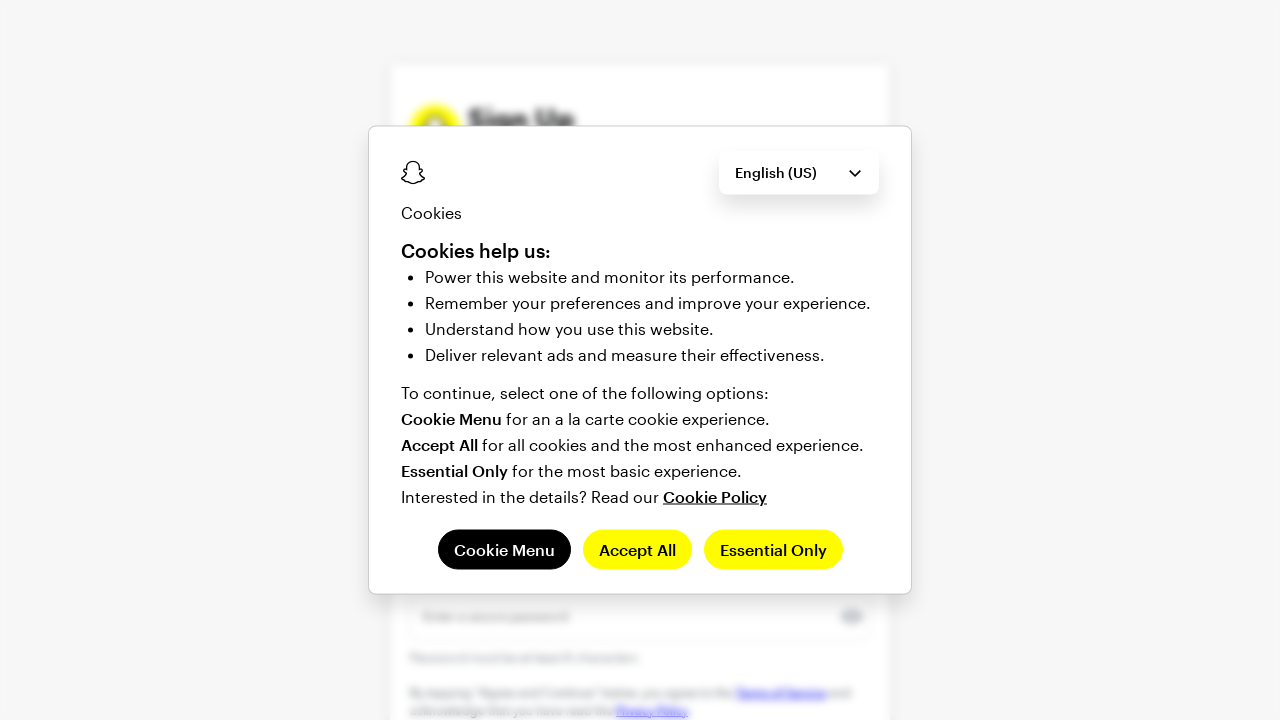

Pressed Tab to navigate from day field to year field
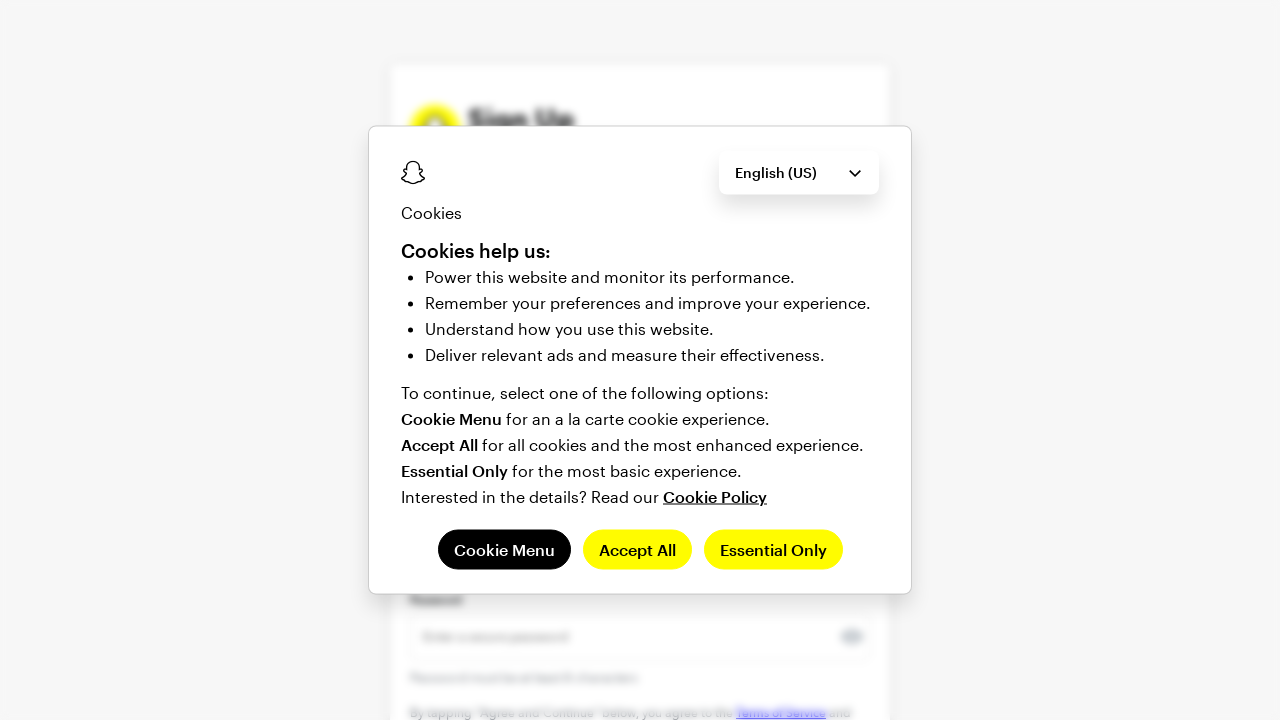

Waited 200ms for year field focus
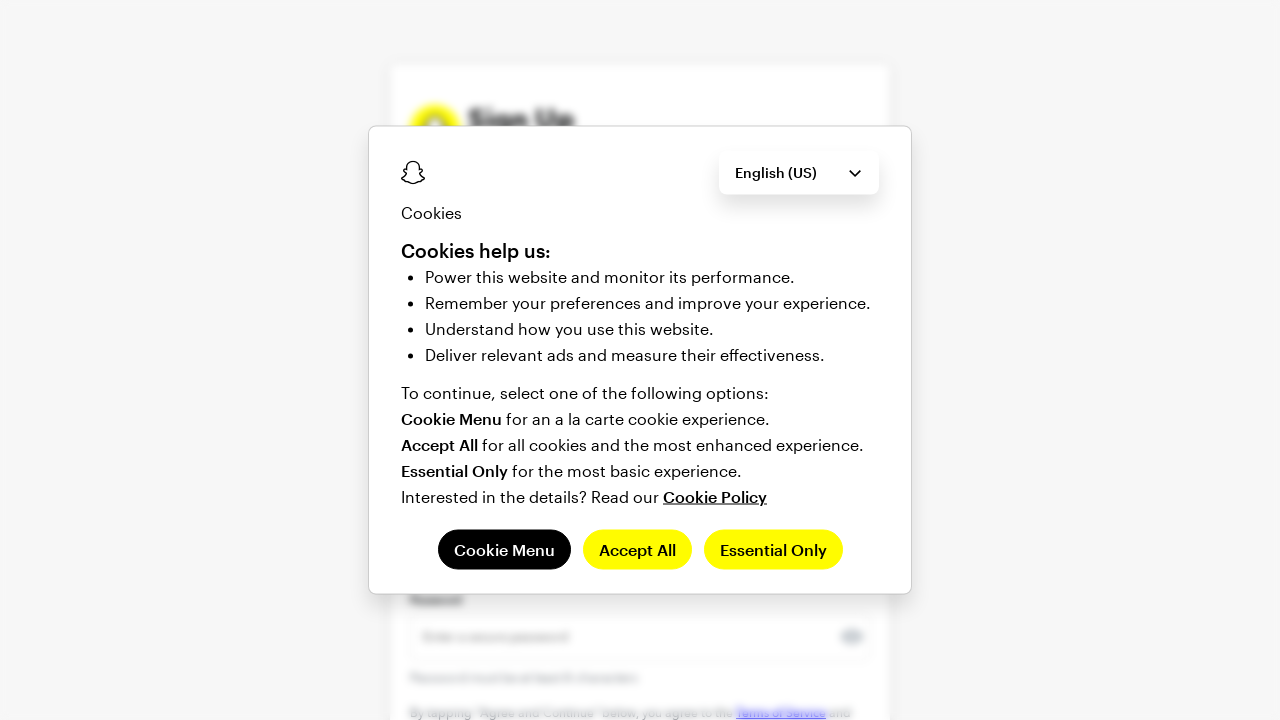

Typed birth year 1994 into year field
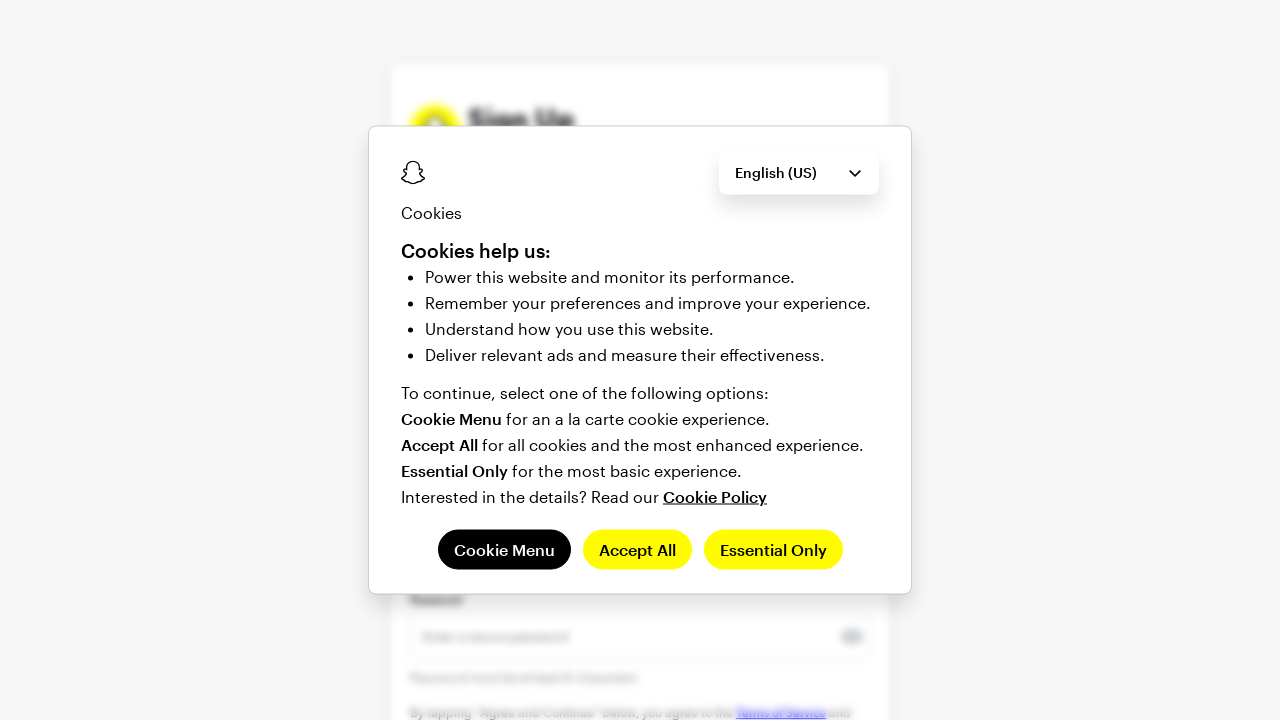

Waited 200ms after entering year
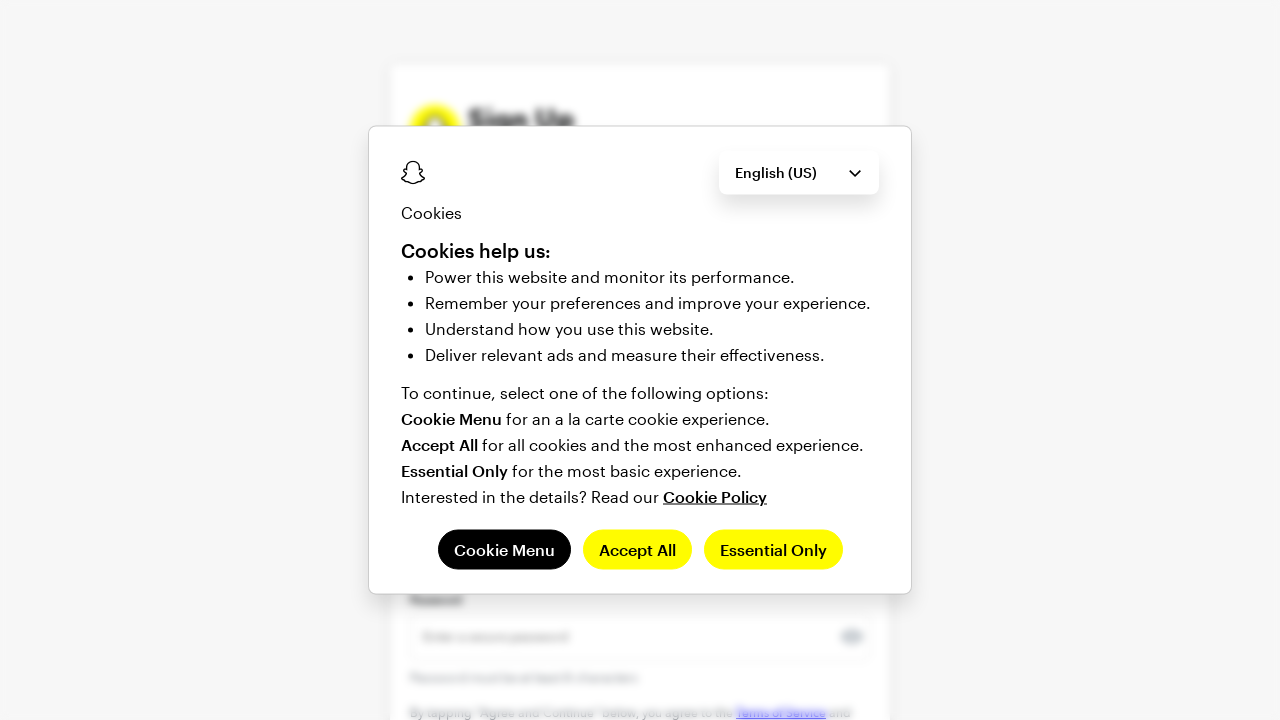

Pressed Tab to navigate to next form field
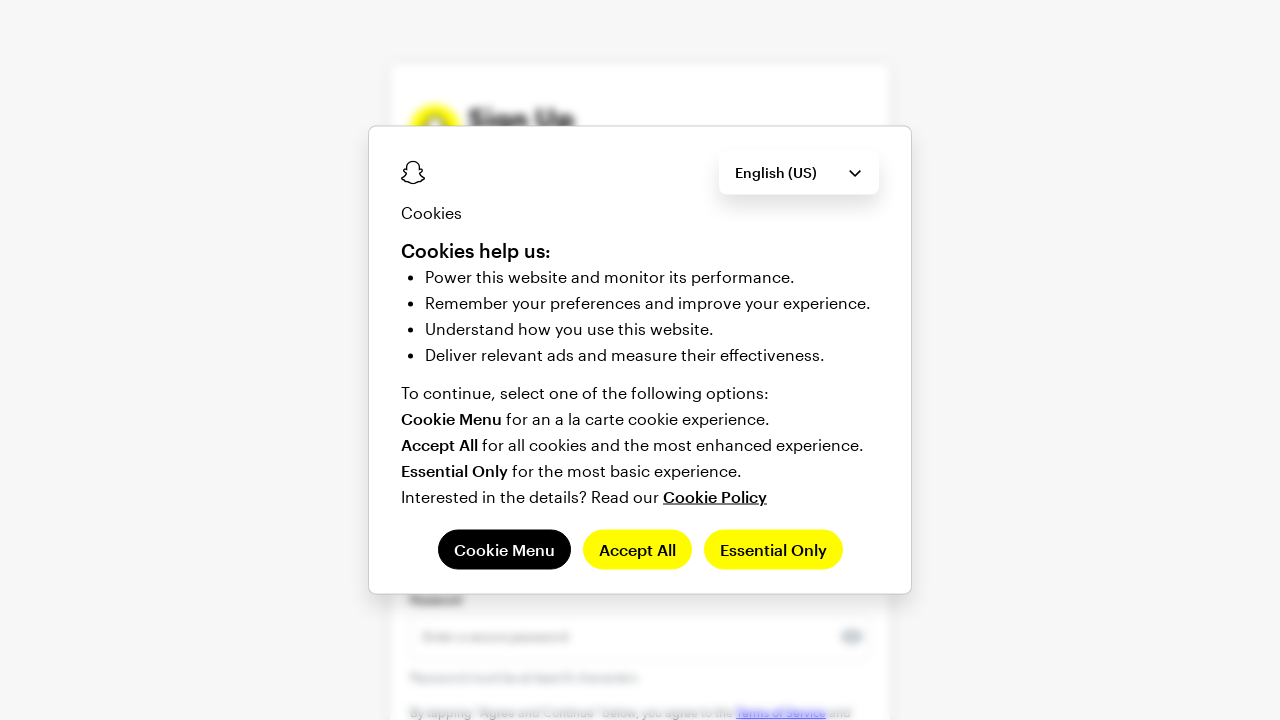

Waited 200ms for form field transition
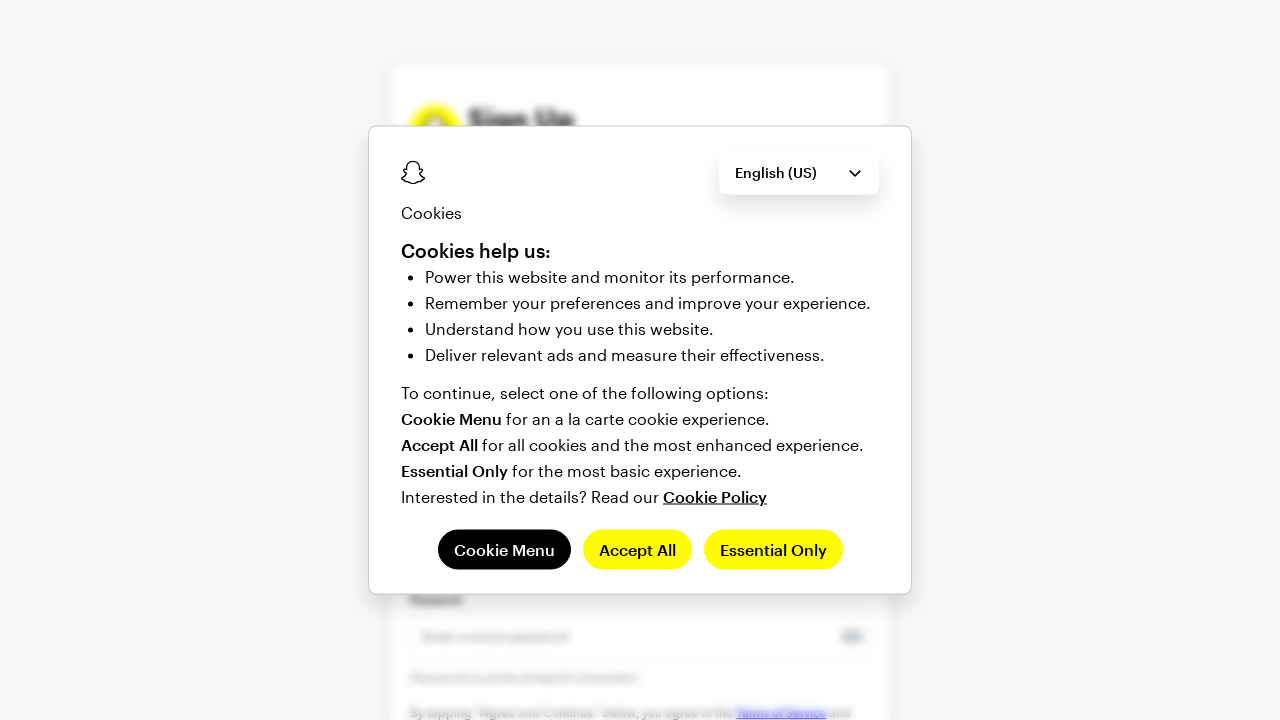

Pressed Tab to navigate to next form field
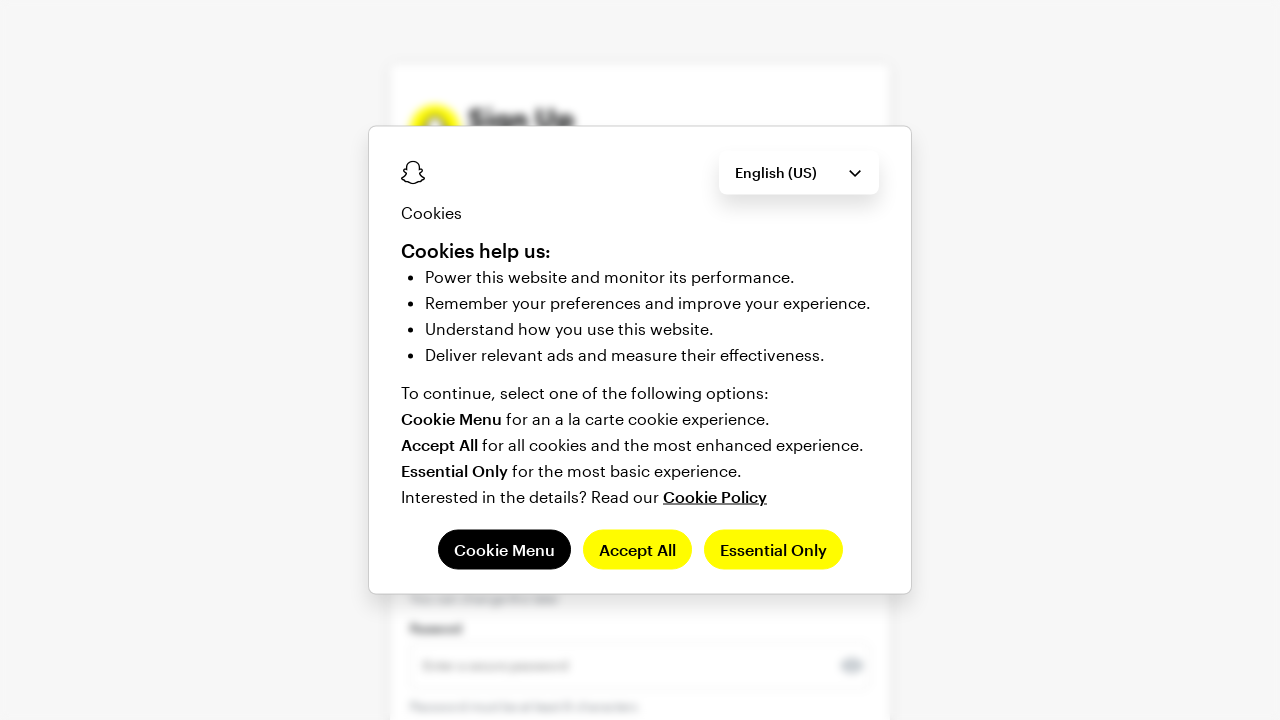

Waited 200ms for form field transition
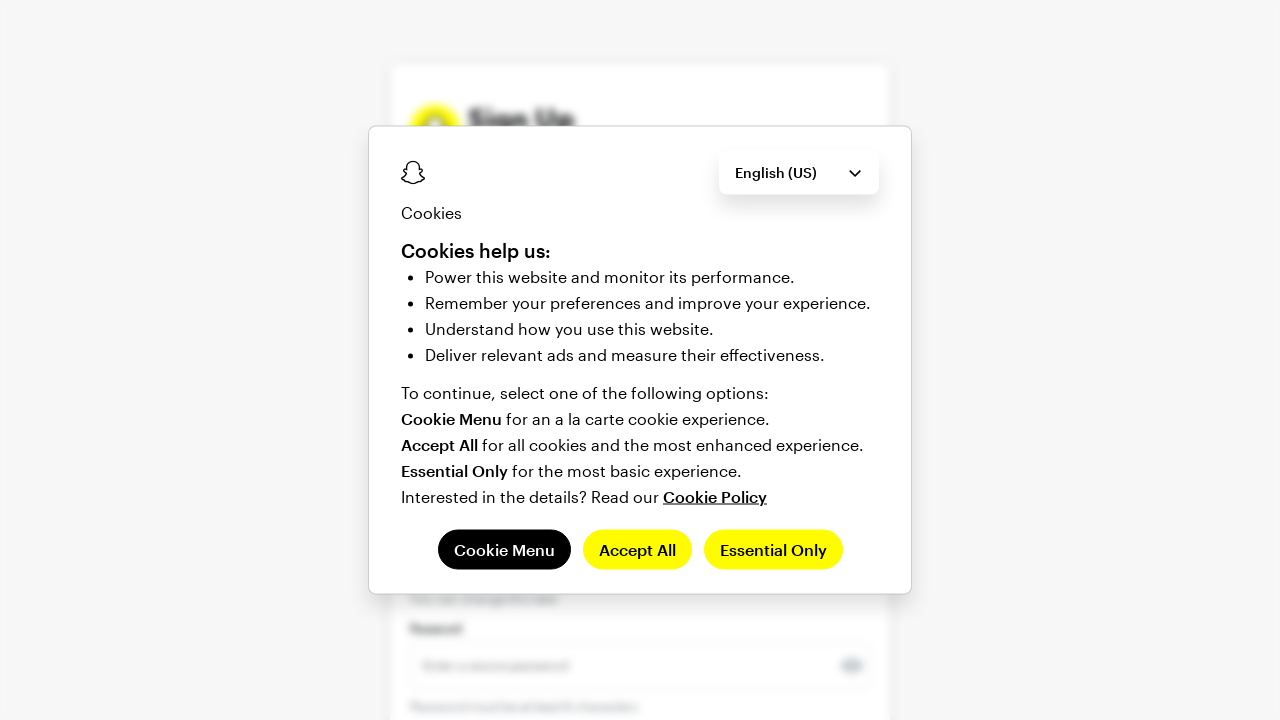

Pressed Tab to navigate to next form field
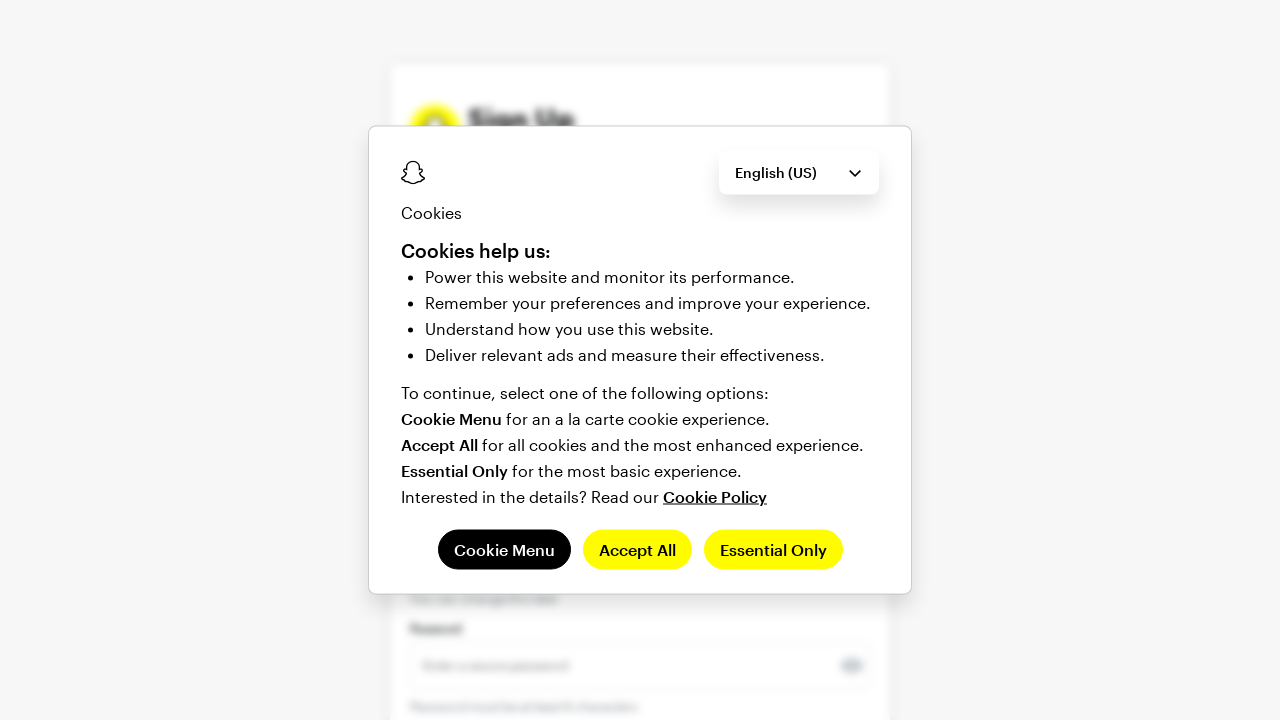

Waited 200ms for form field transition
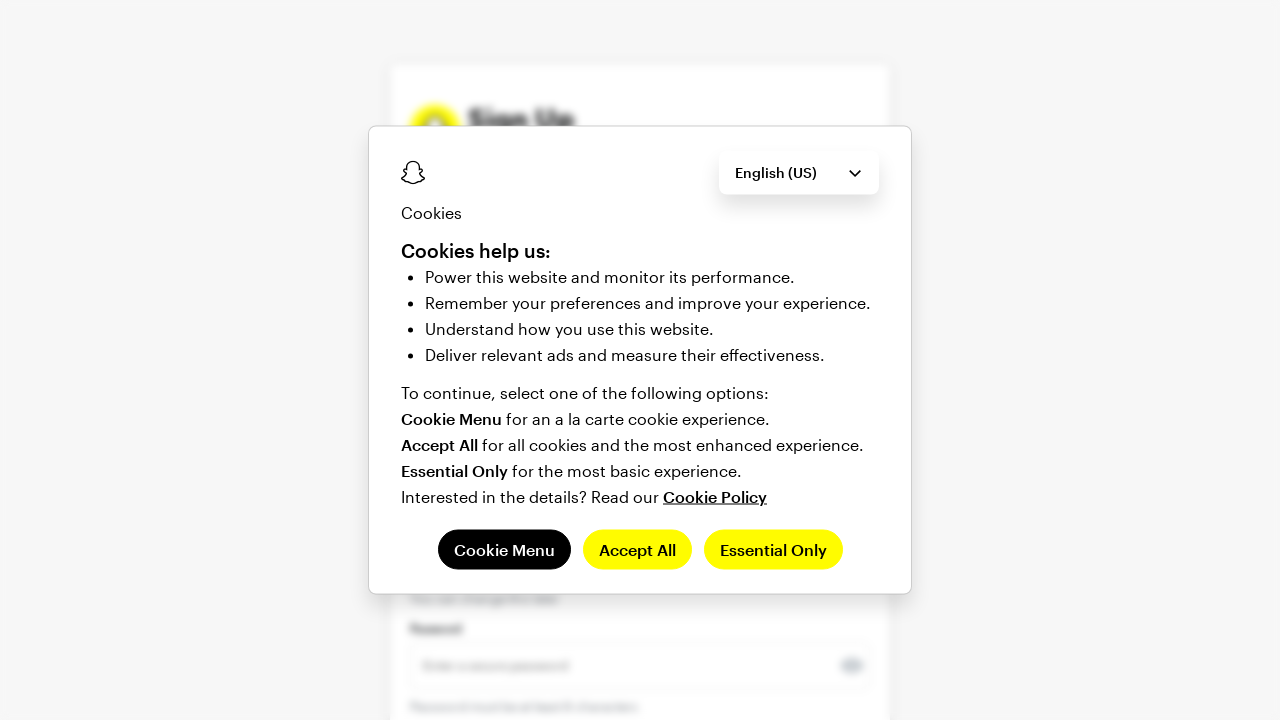

Pressed Enter to submit Snapchat signup form
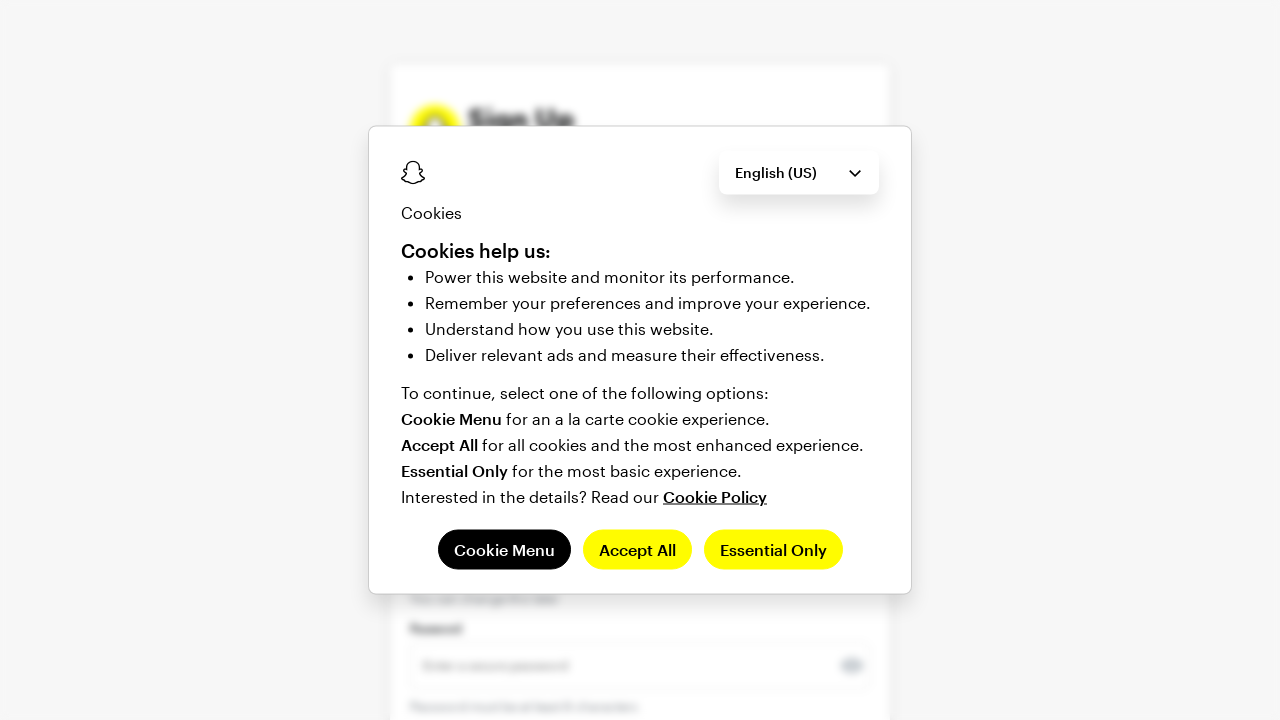

Waited 1000ms for form submission processing
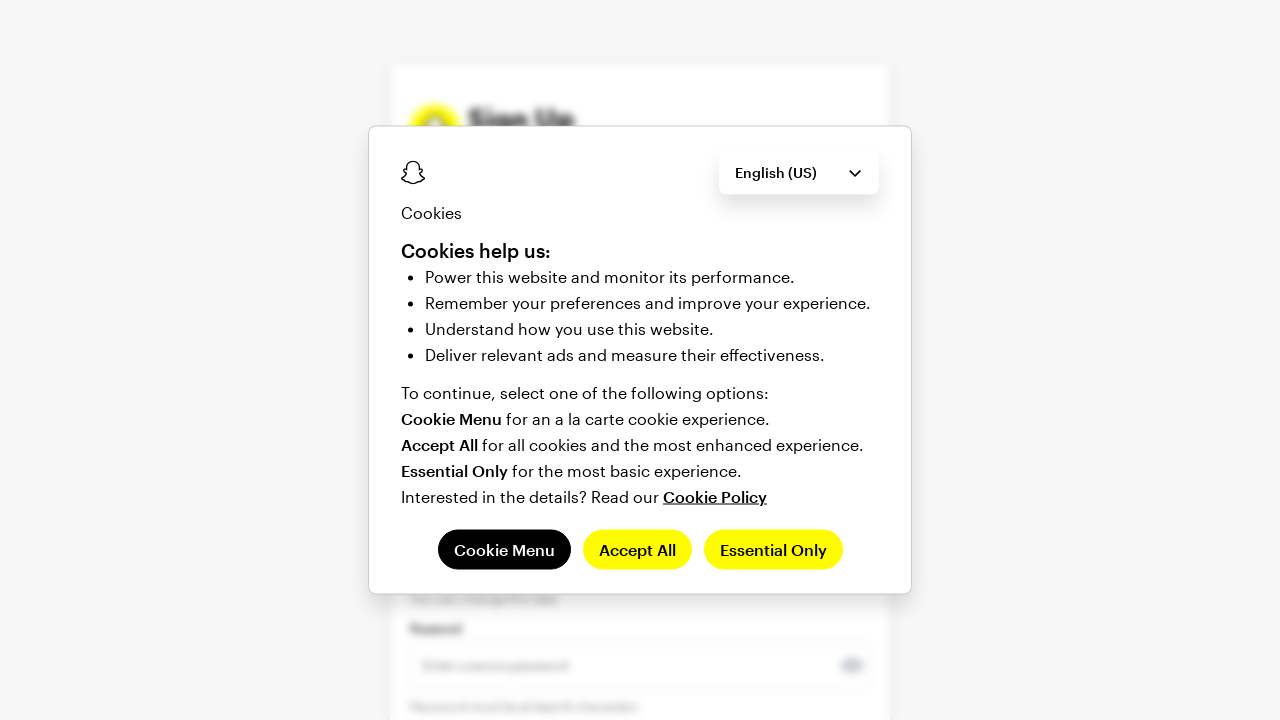

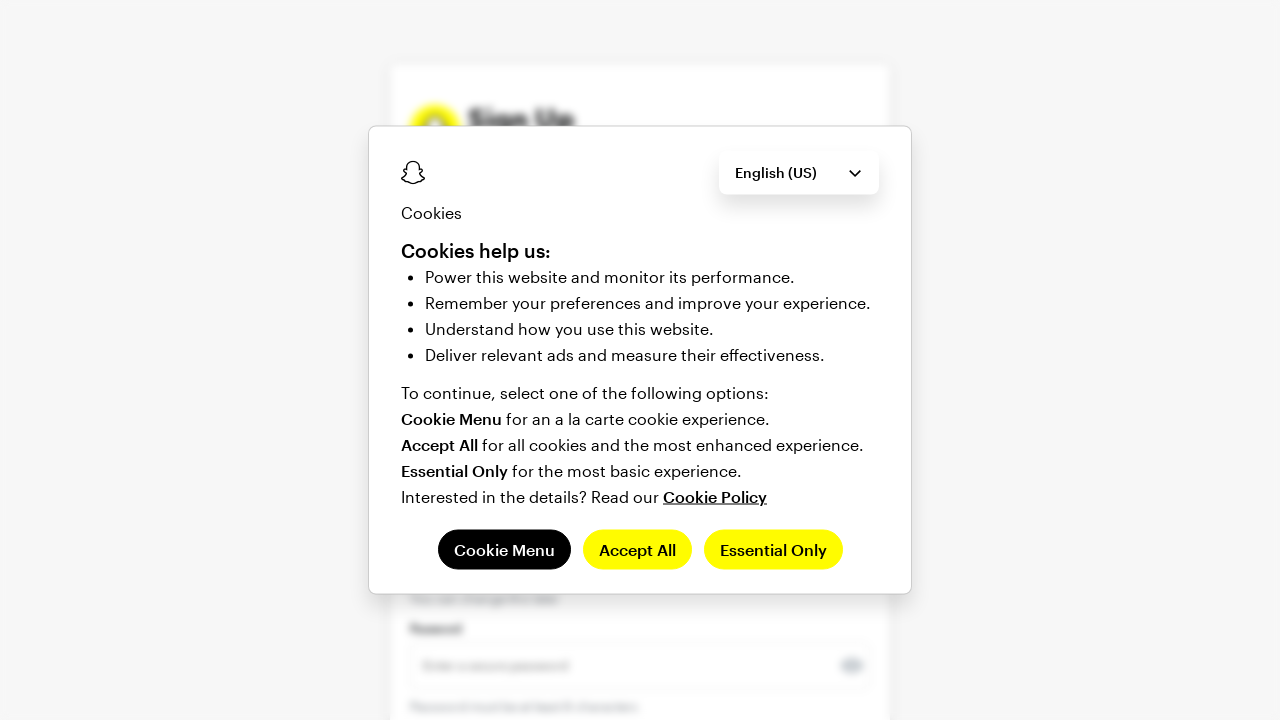